Fills all input fields in a large form section and submits the form

Starting URL: http://suninjuly.github.io/huge_form.html

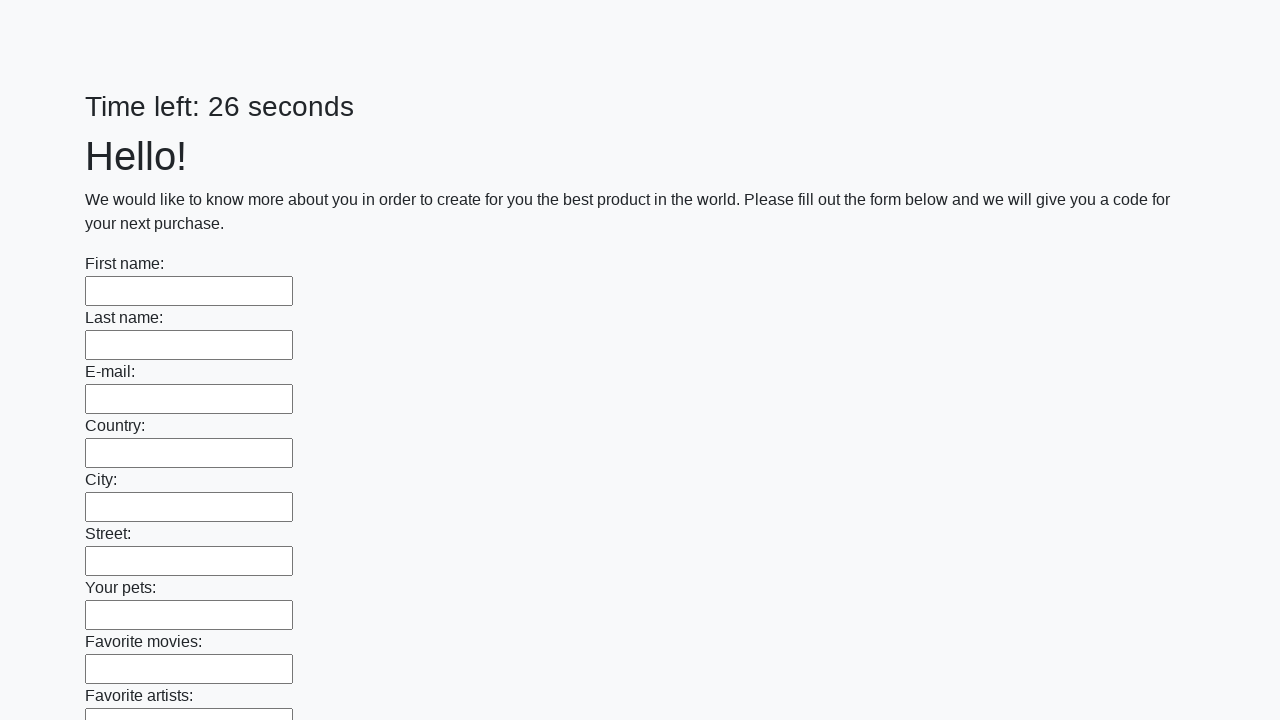

Located all input fields in the first block
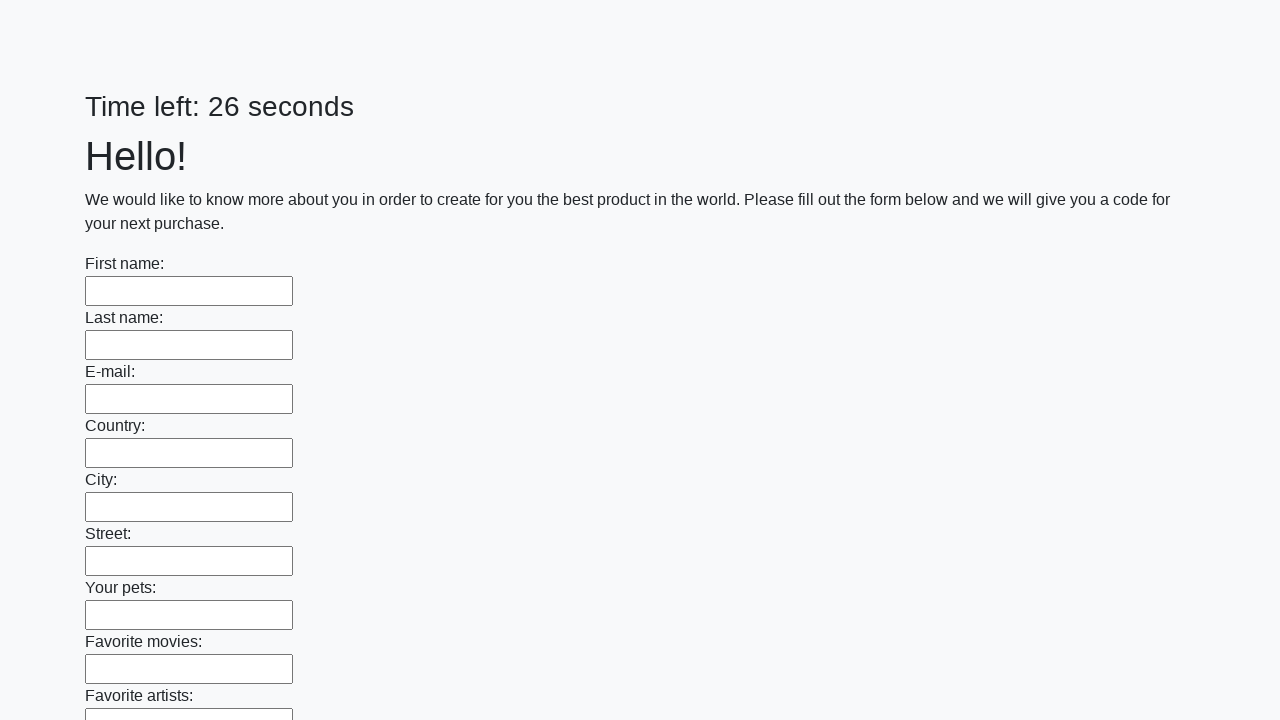

Filled input field with 'Мой' on .first_block input >> nth=0
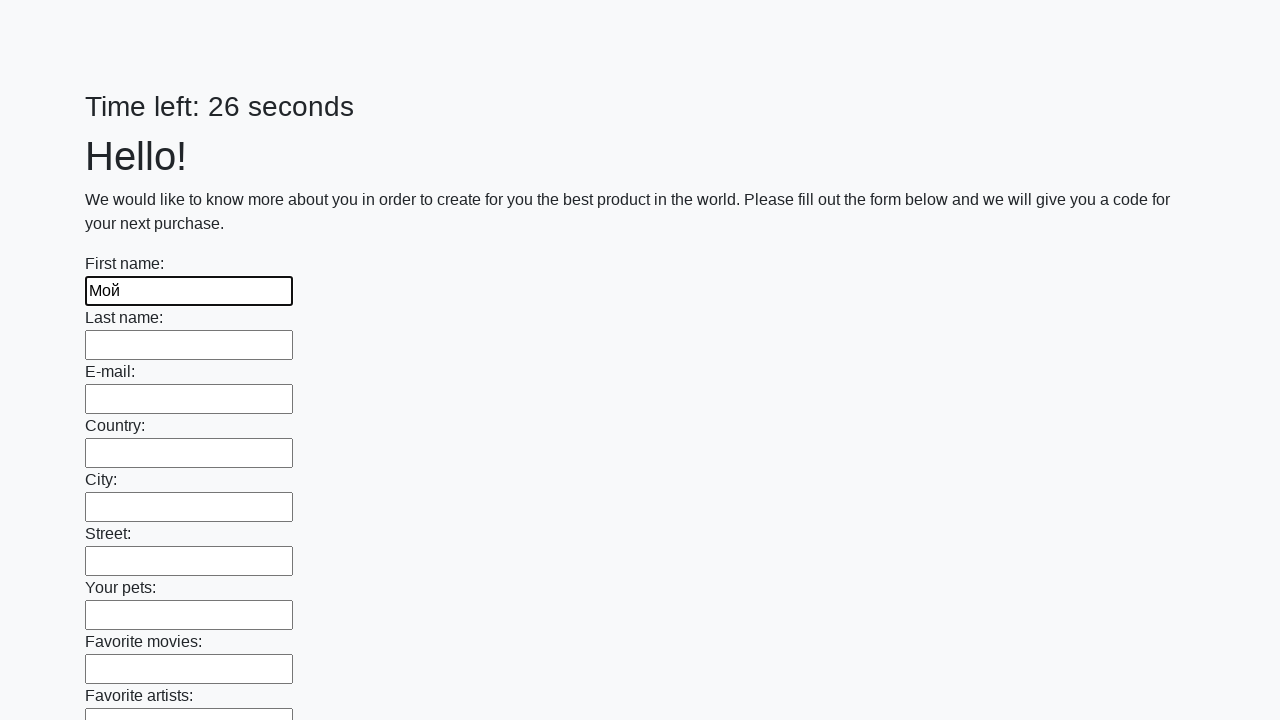

Filled input field with 'Мой' on .first_block input >> nth=1
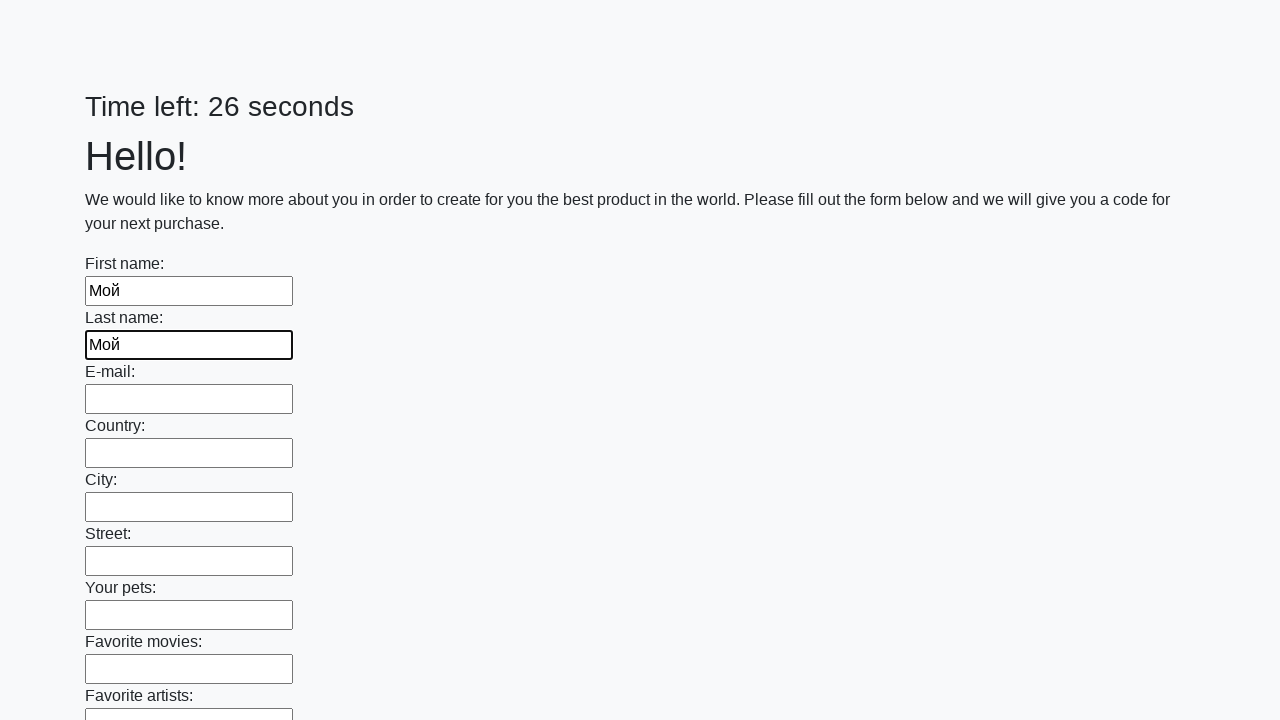

Filled input field with 'Мой' on .first_block input >> nth=2
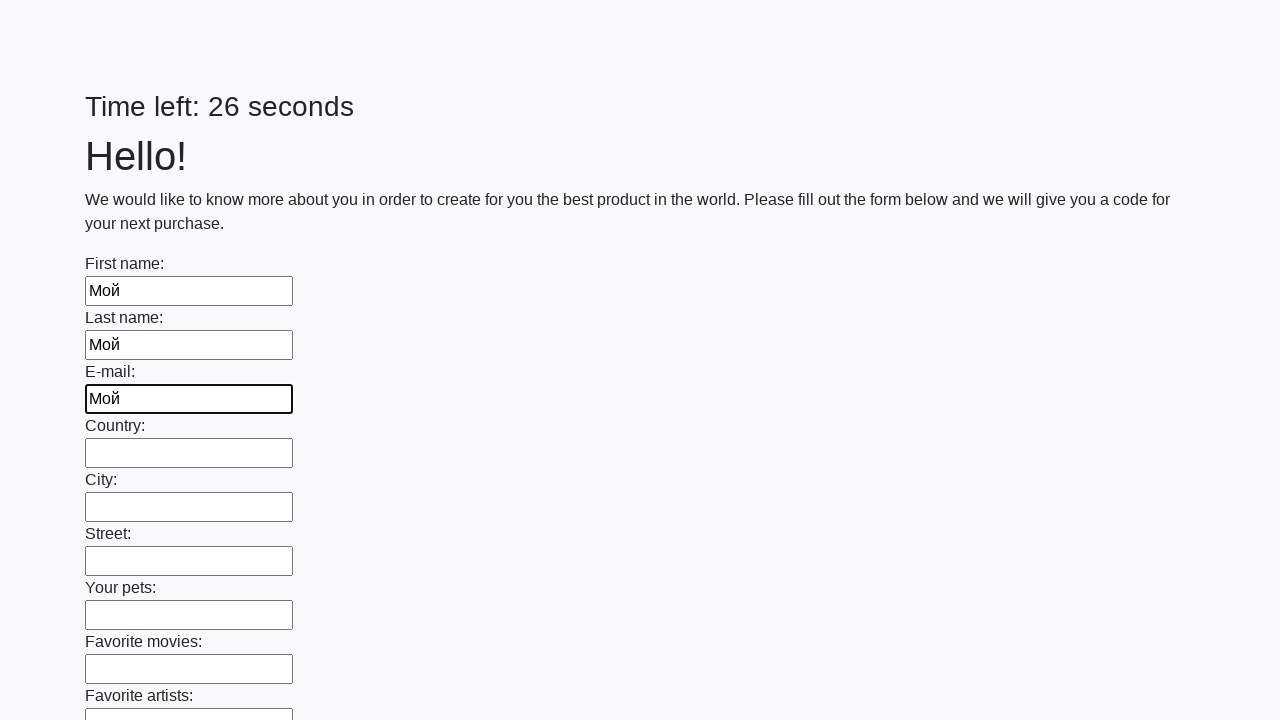

Filled input field with 'Мой' on .first_block input >> nth=3
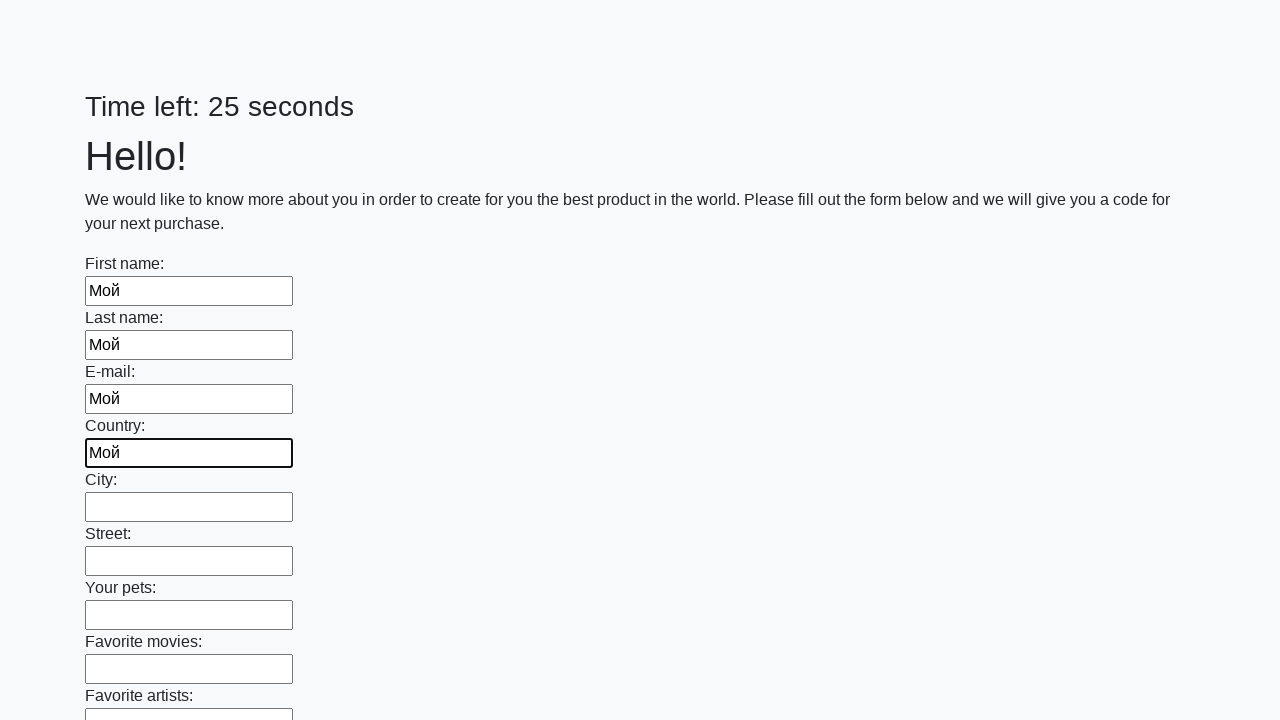

Filled input field with 'Мой' on .first_block input >> nth=4
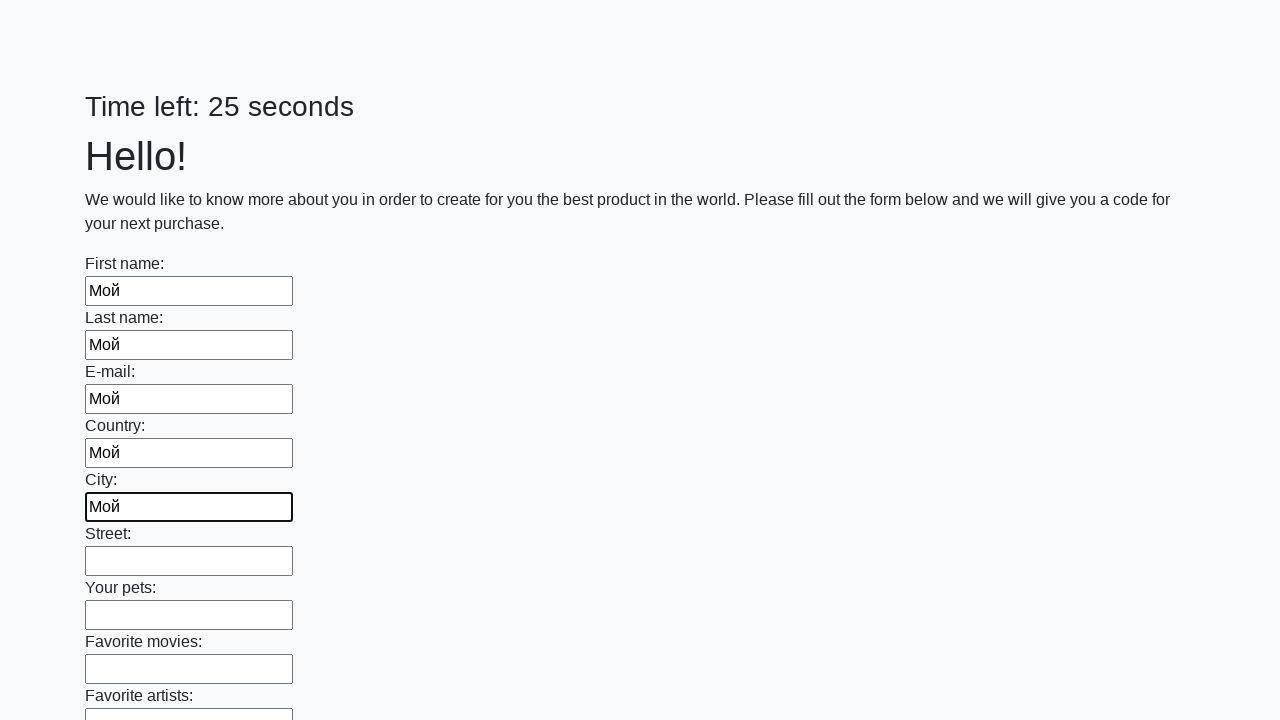

Filled input field with 'Мой' on .first_block input >> nth=5
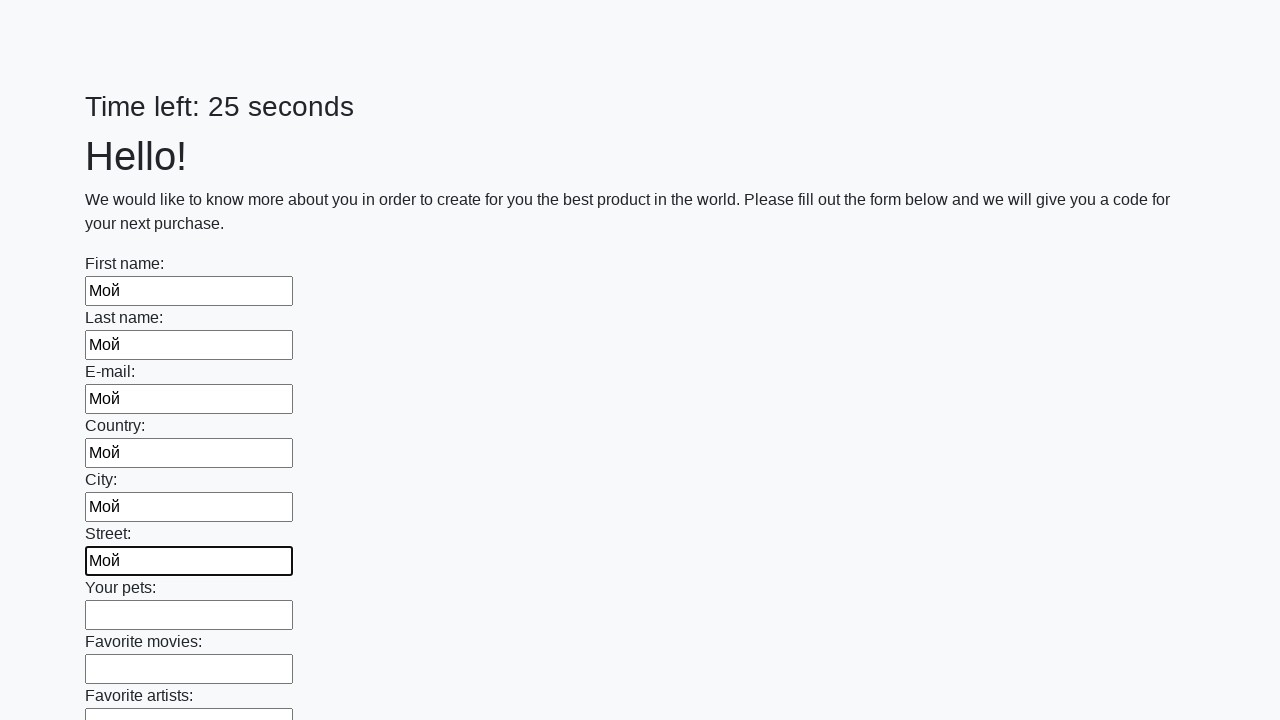

Filled input field with 'Мой' on .first_block input >> nth=6
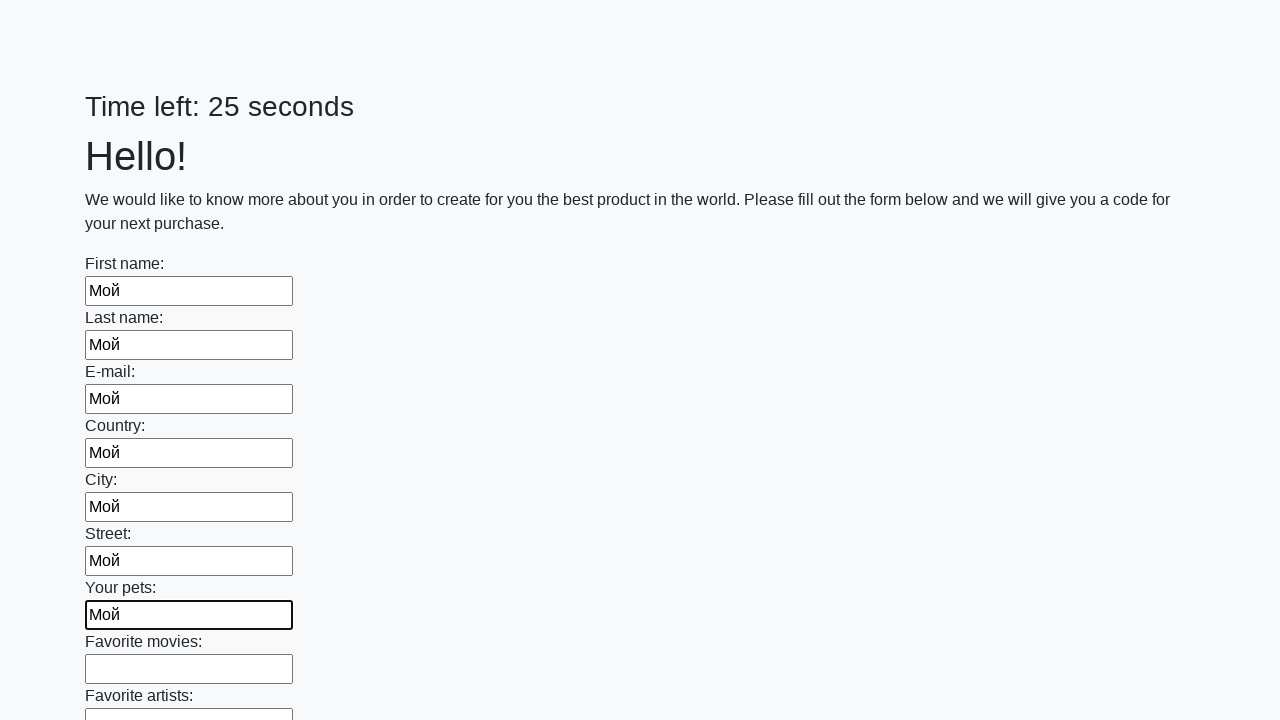

Filled input field with 'Мой' on .first_block input >> nth=7
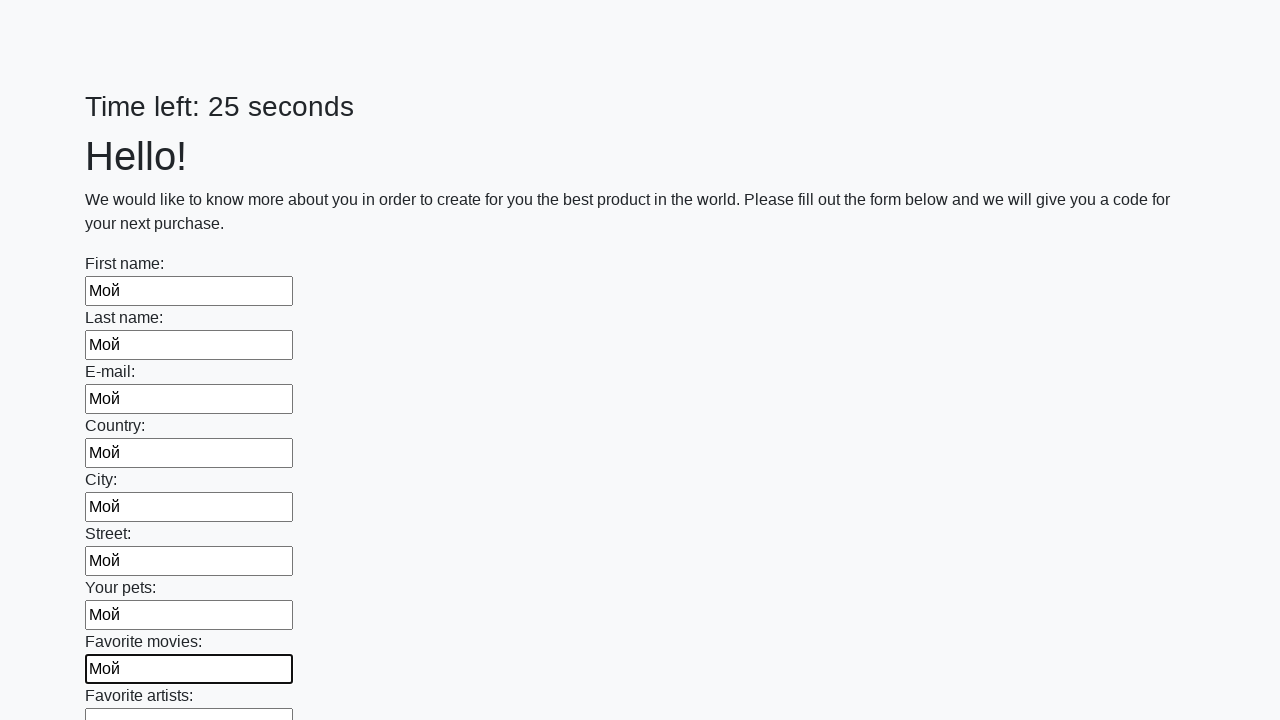

Filled input field with 'Мой' on .first_block input >> nth=8
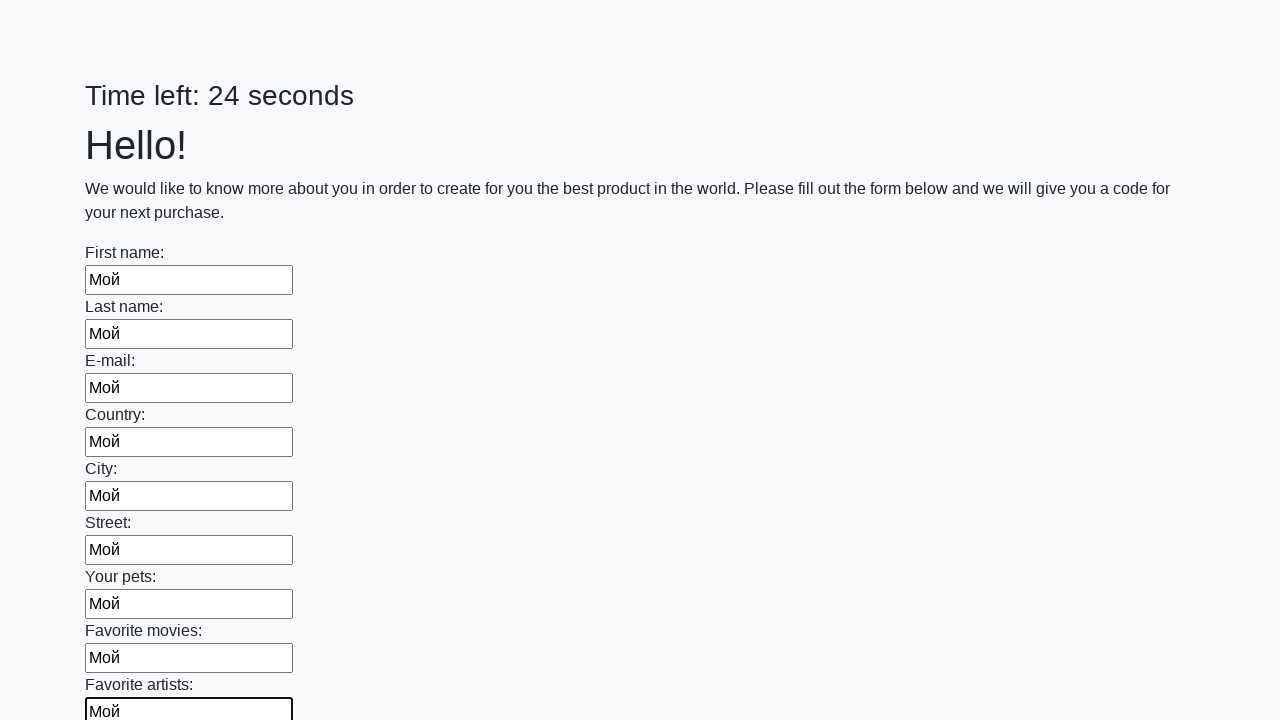

Filled input field with 'Мой' on .first_block input >> nth=9
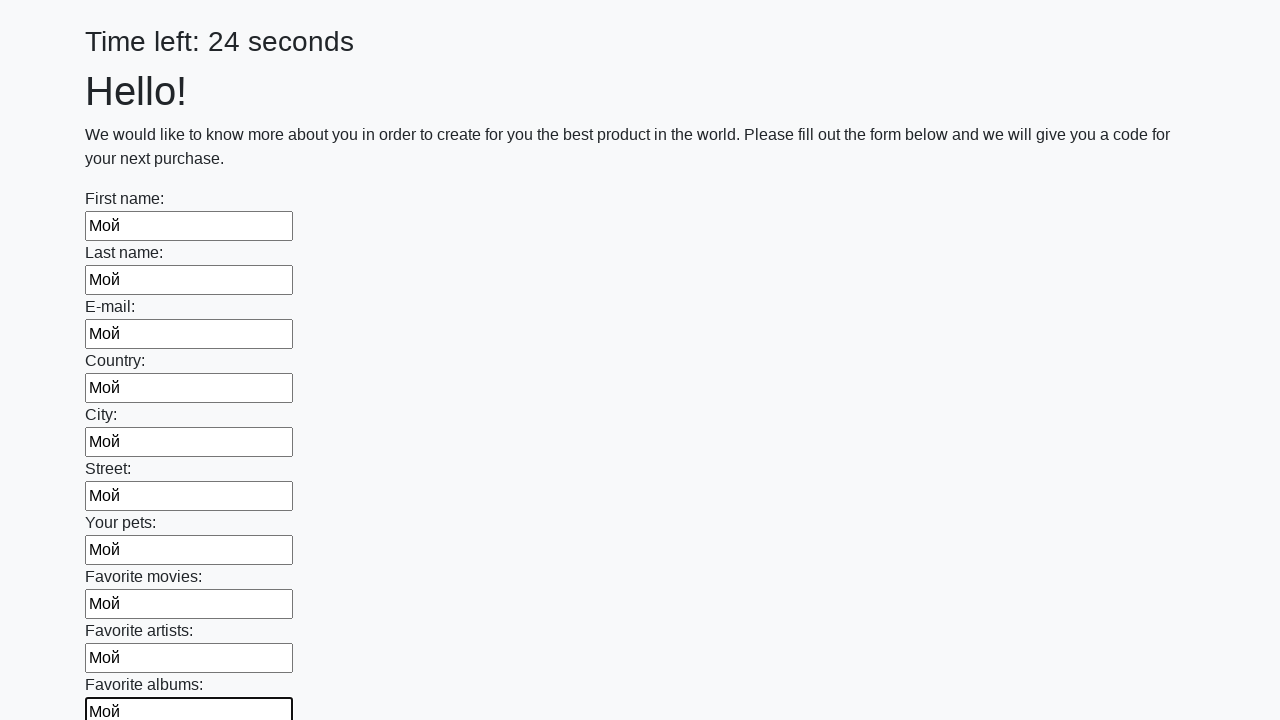

Filled input field with 'Мой' on .first_block input >> nth=10
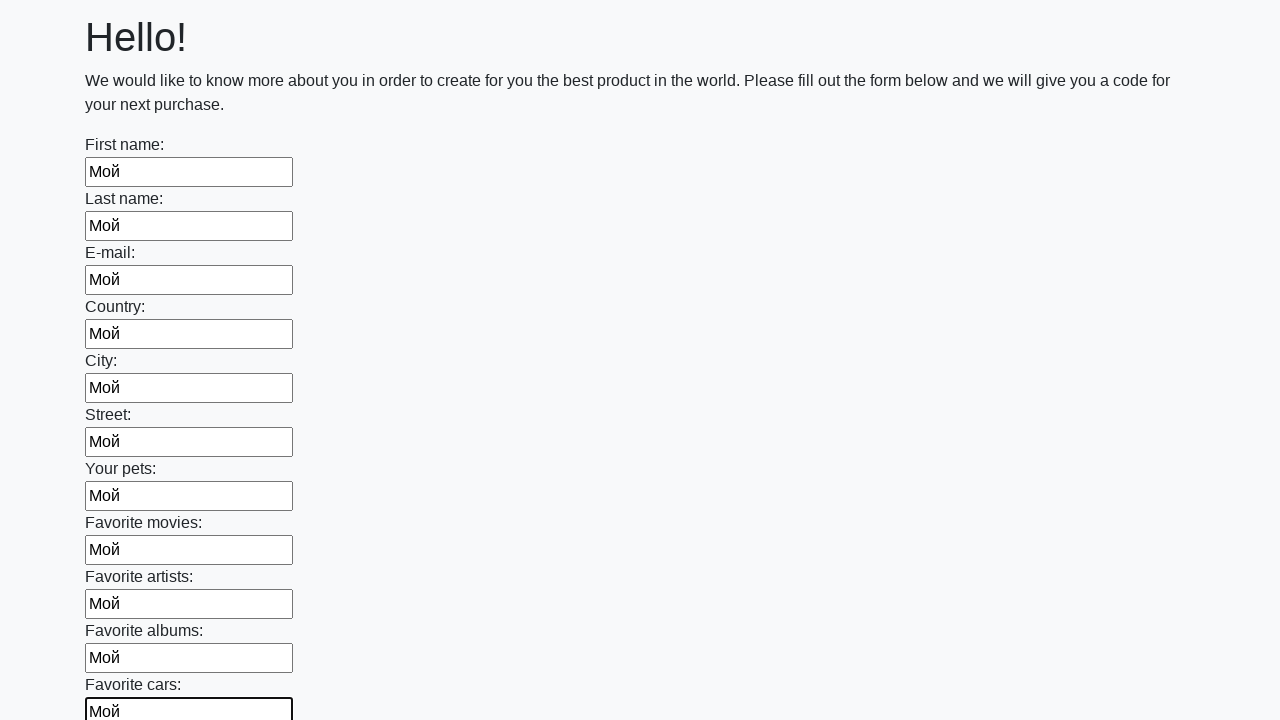

Filled input field with 'Мой' on .first_block input >> nth=11
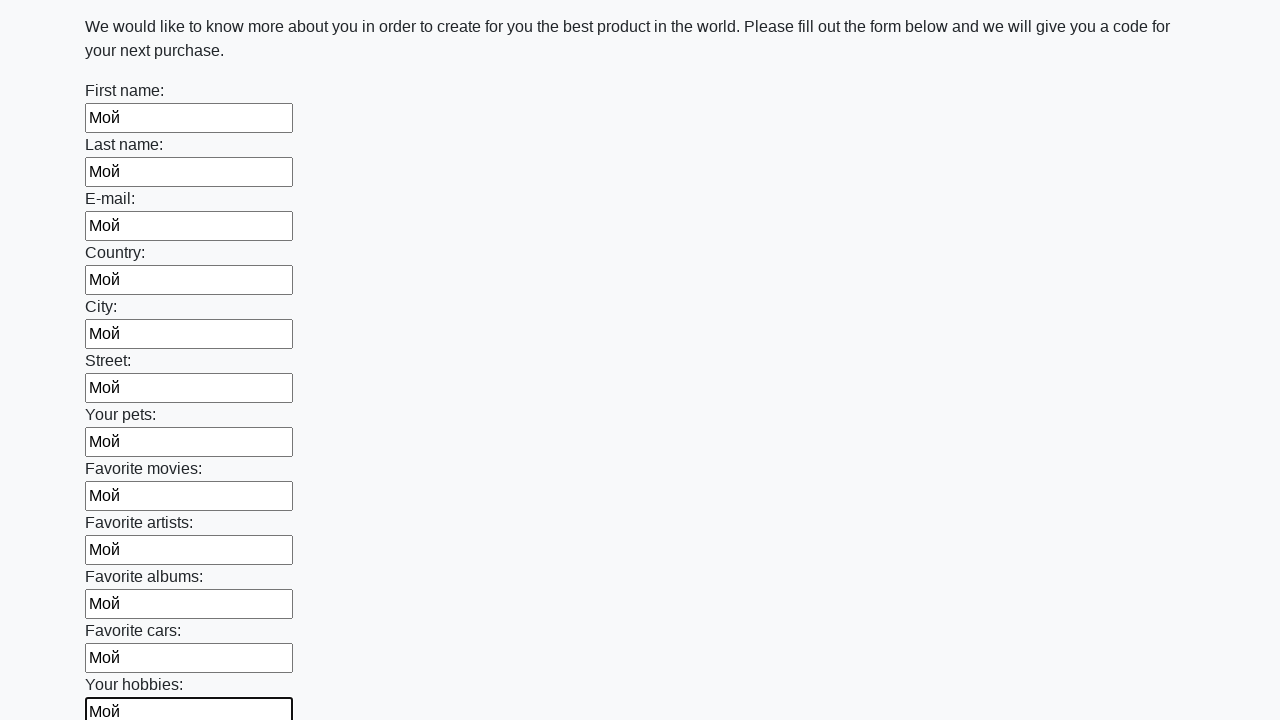

Filled input field with 'Мой' on .first_block input >> nth=12
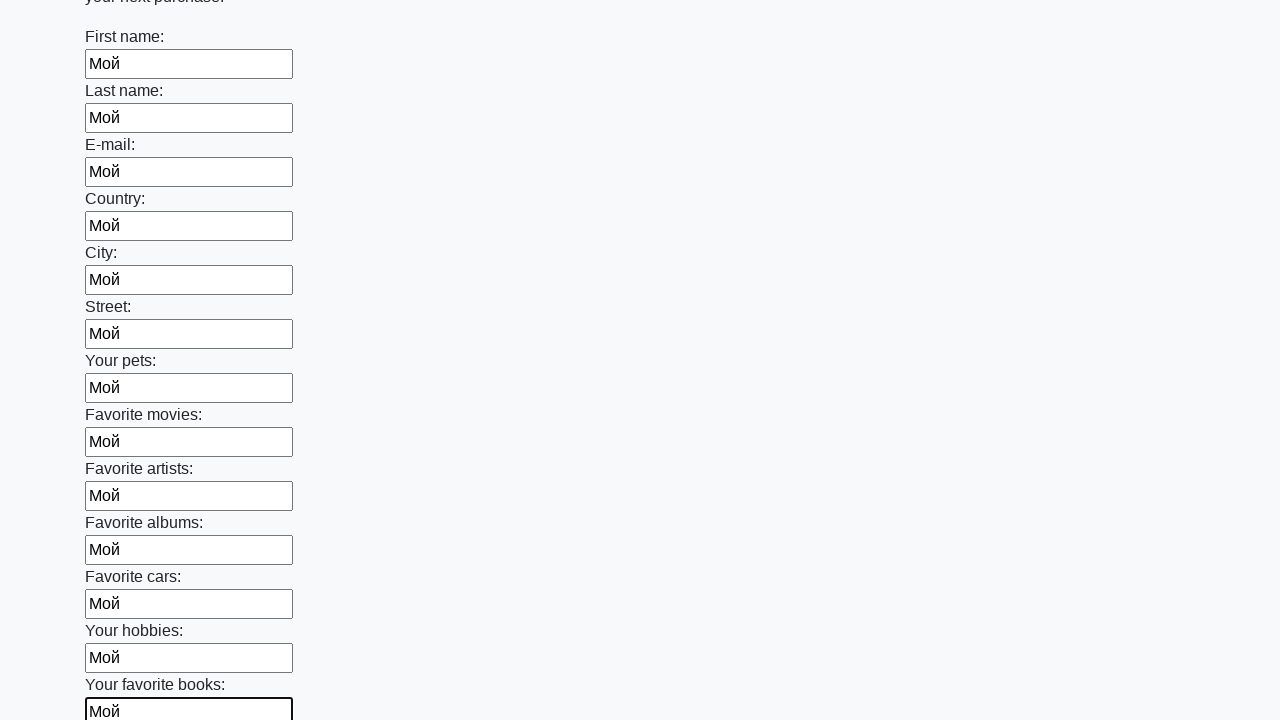

Filled input field with 'Мой' on .first_block input >> nth=13
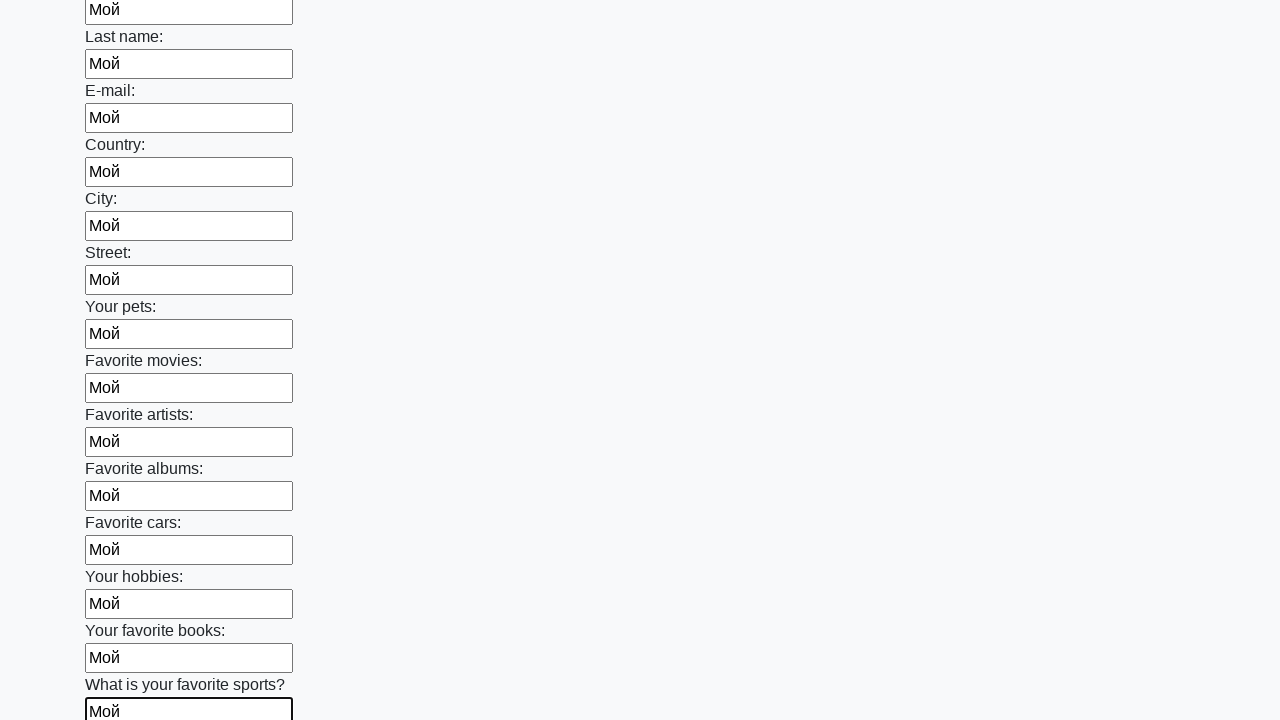

Filled input field with 'Мой' on .first_block input >> nth=14
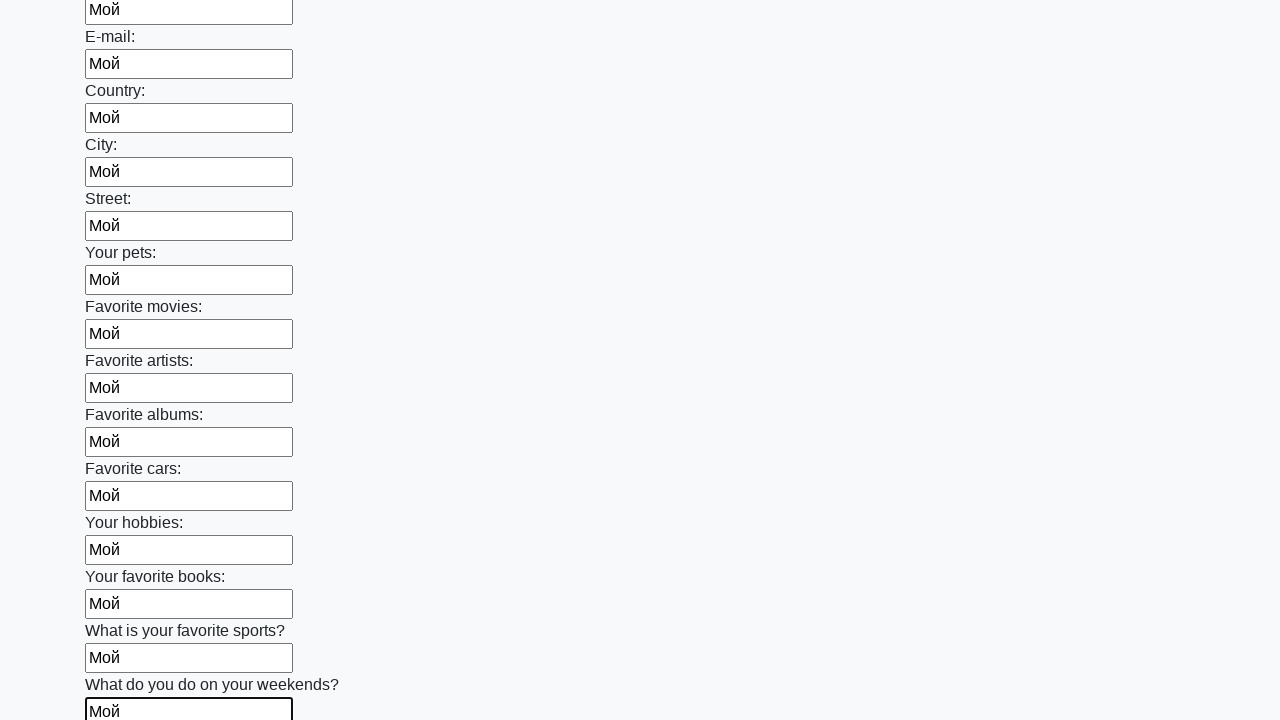

Filled input field with 'Мой' on .first_block input >> nth=15
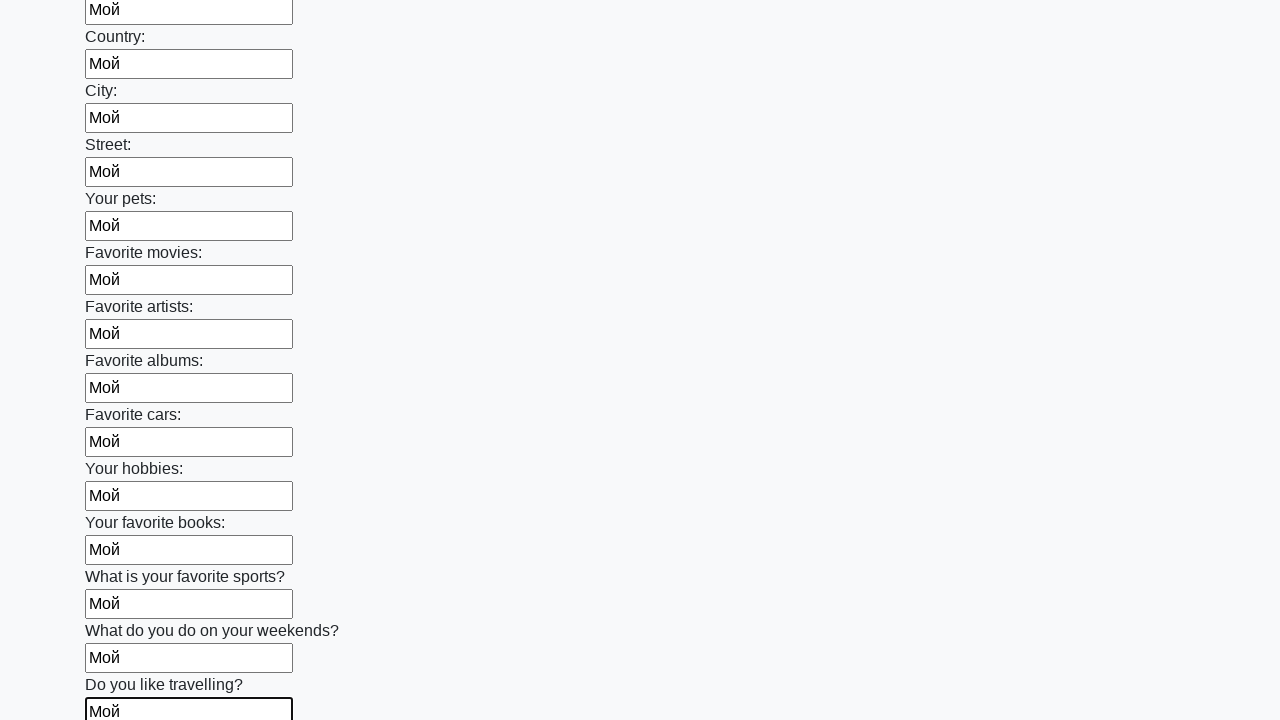

Filled input field with 'Мой' on .first_block input >> nth=16
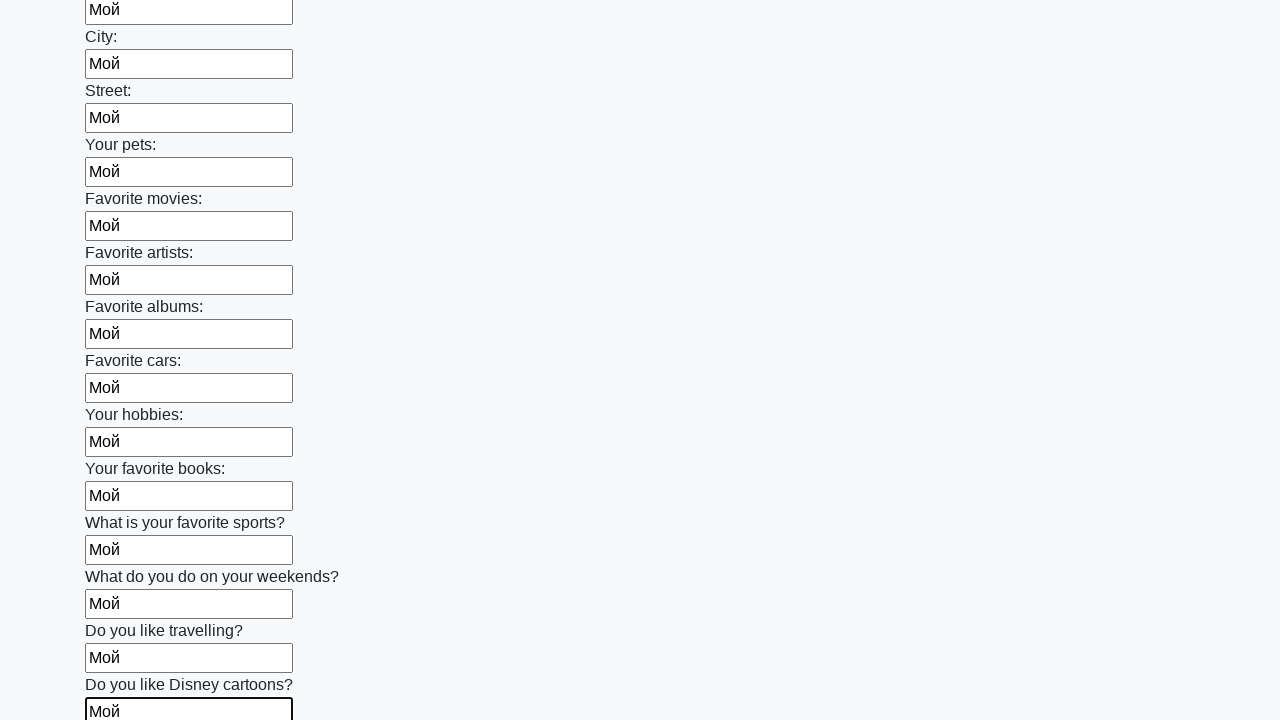

Filled input field with 'Мой' on .first_block input >> nth=17
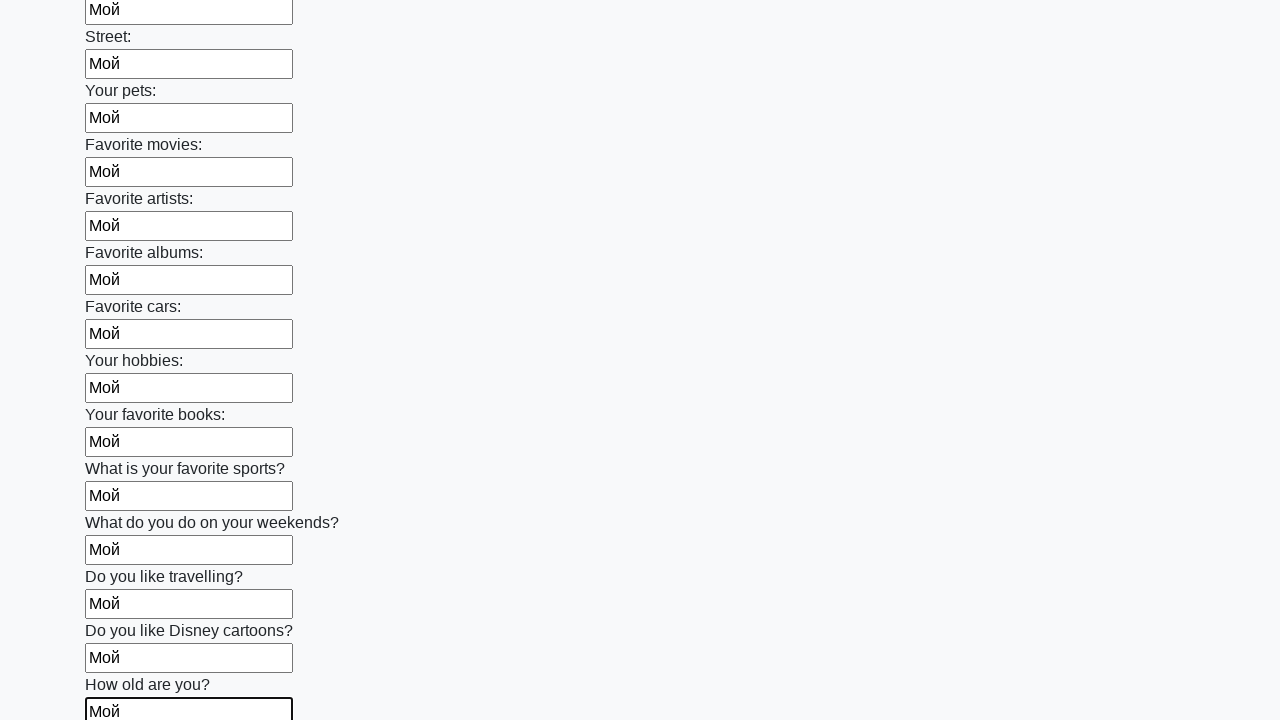

Filled input field with 'Мой' on .first_block input >> nth=18
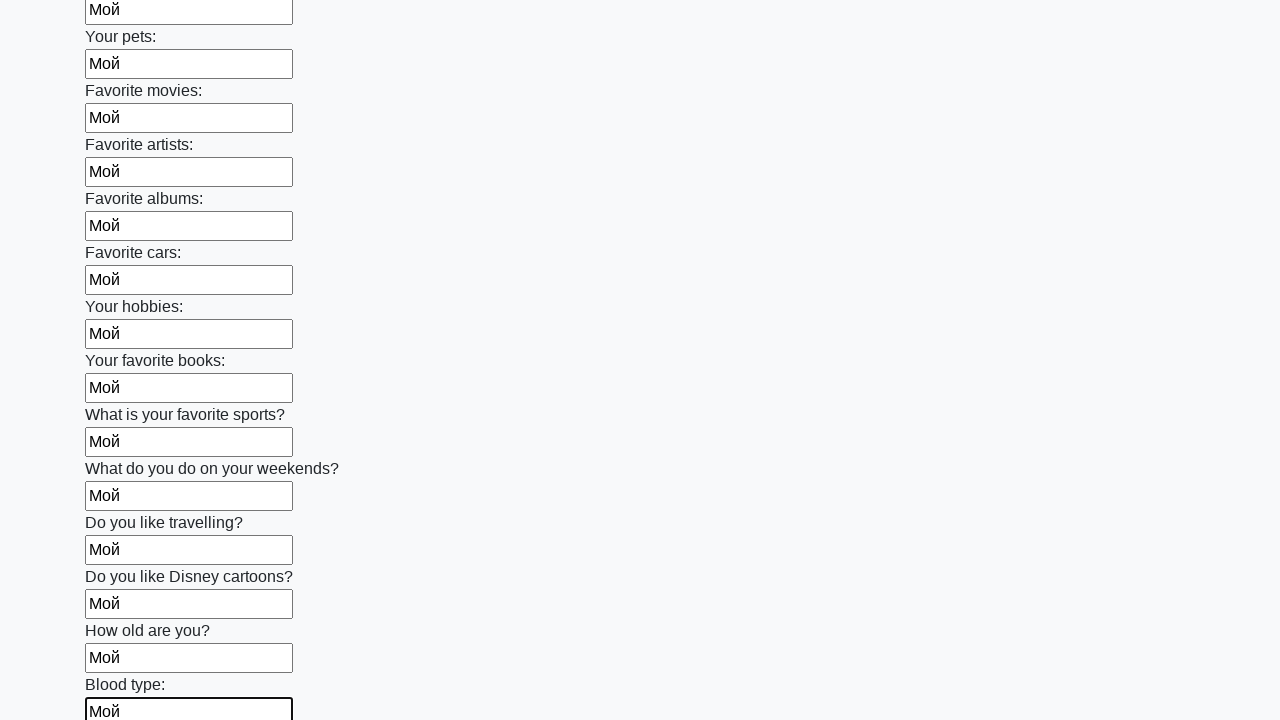

Filled input field with 'Мой' on .first_block input >> nth=19
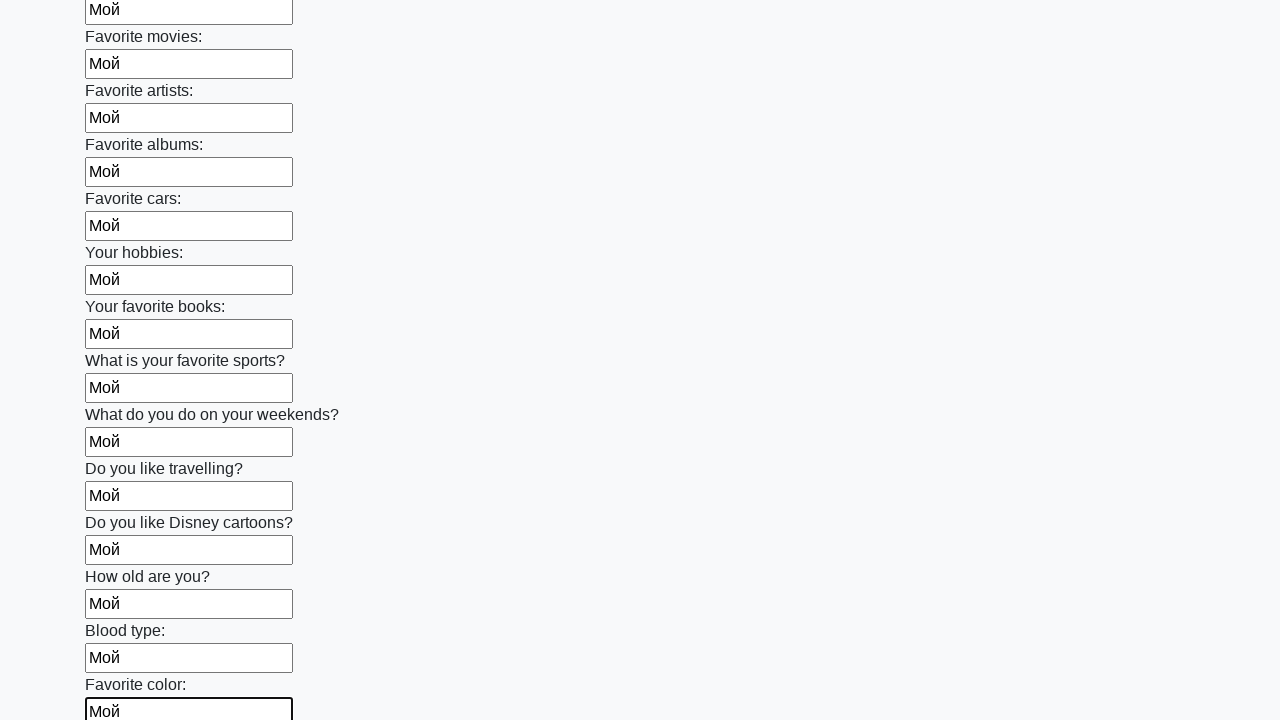

Filled input field with 'Мой' on .first_block input >> nth=20
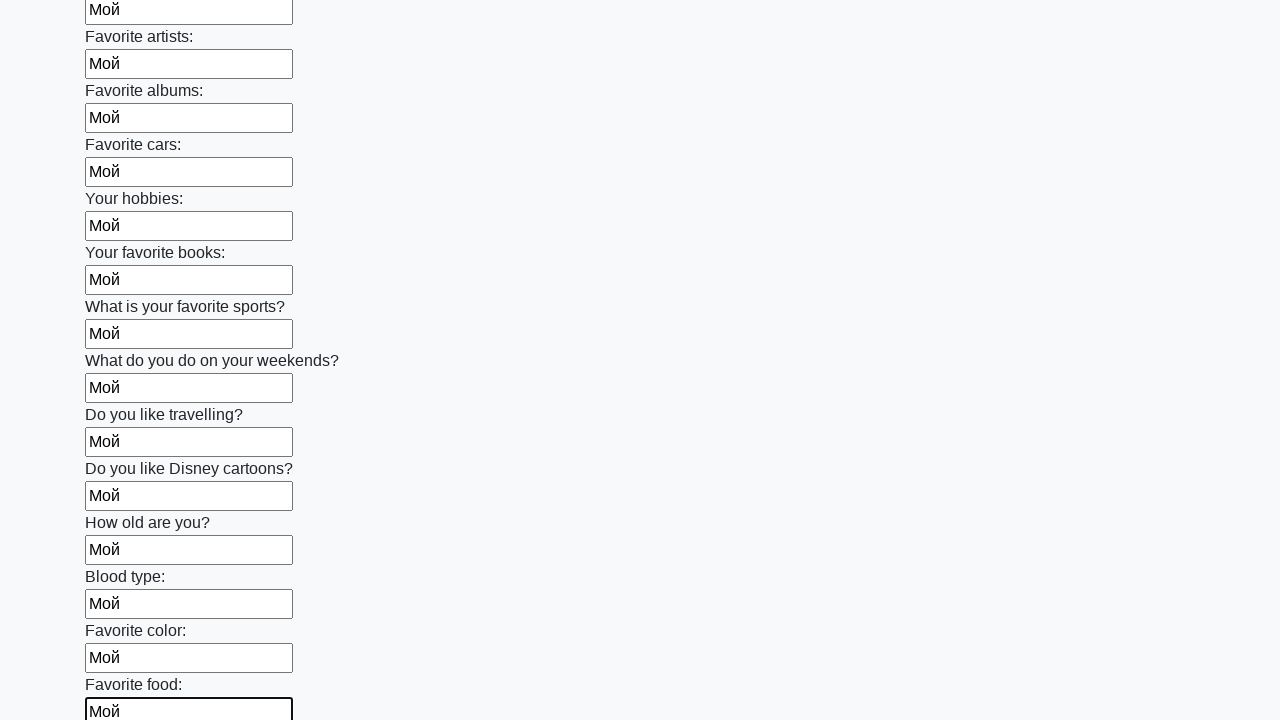

Filled input field with 'Мой' on .first_block input >> nth=21
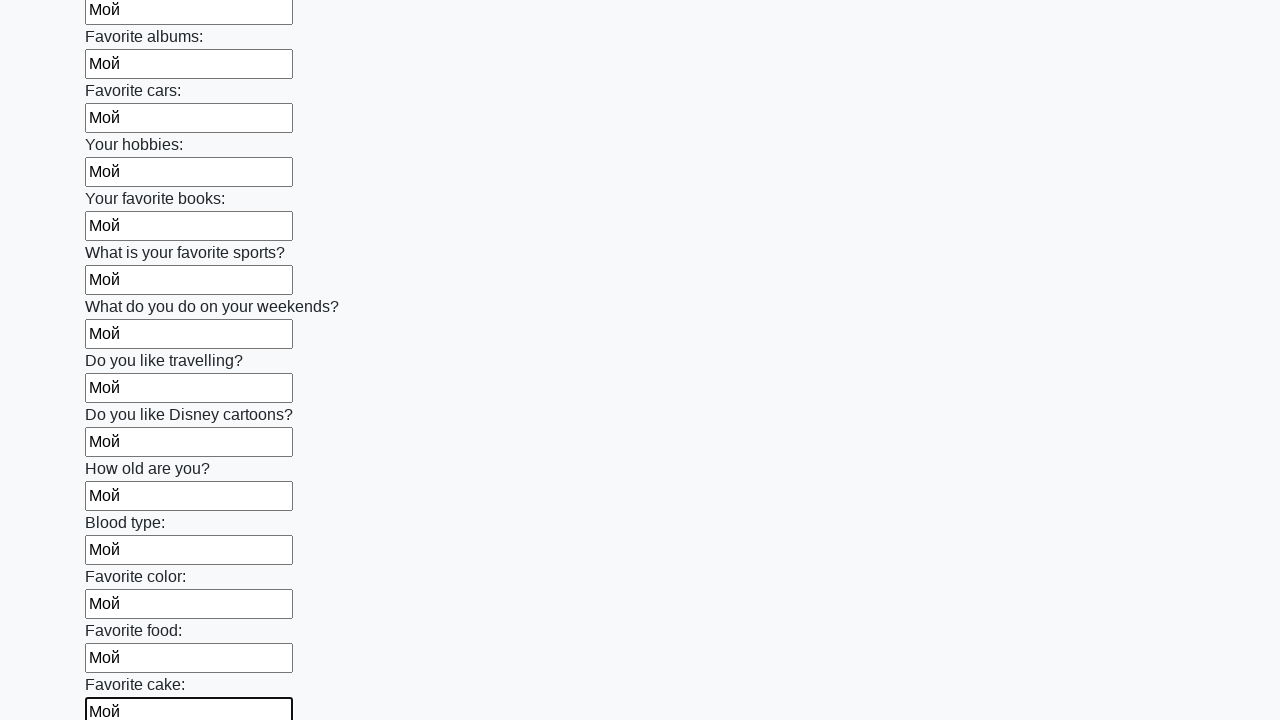

Filled input field with 'Мой' on .first_block input >> nth=22
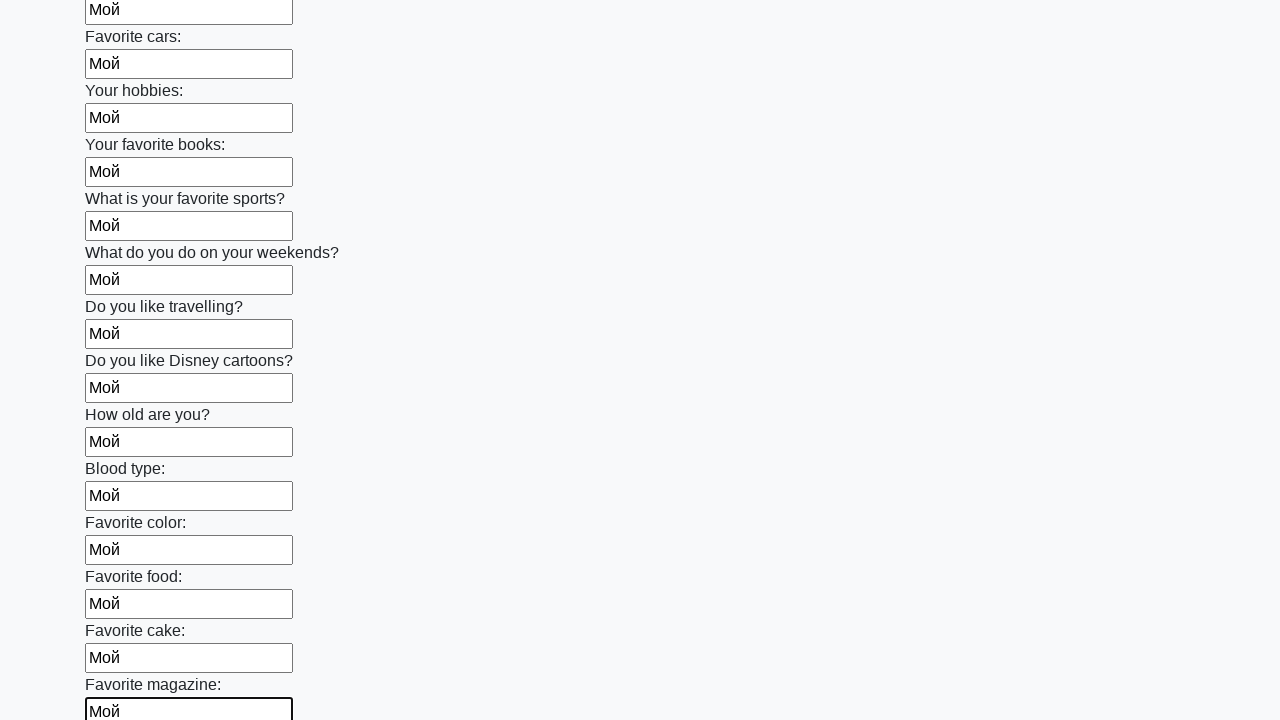

Filled input field with 'Мой' on .first_block input >> nth=23
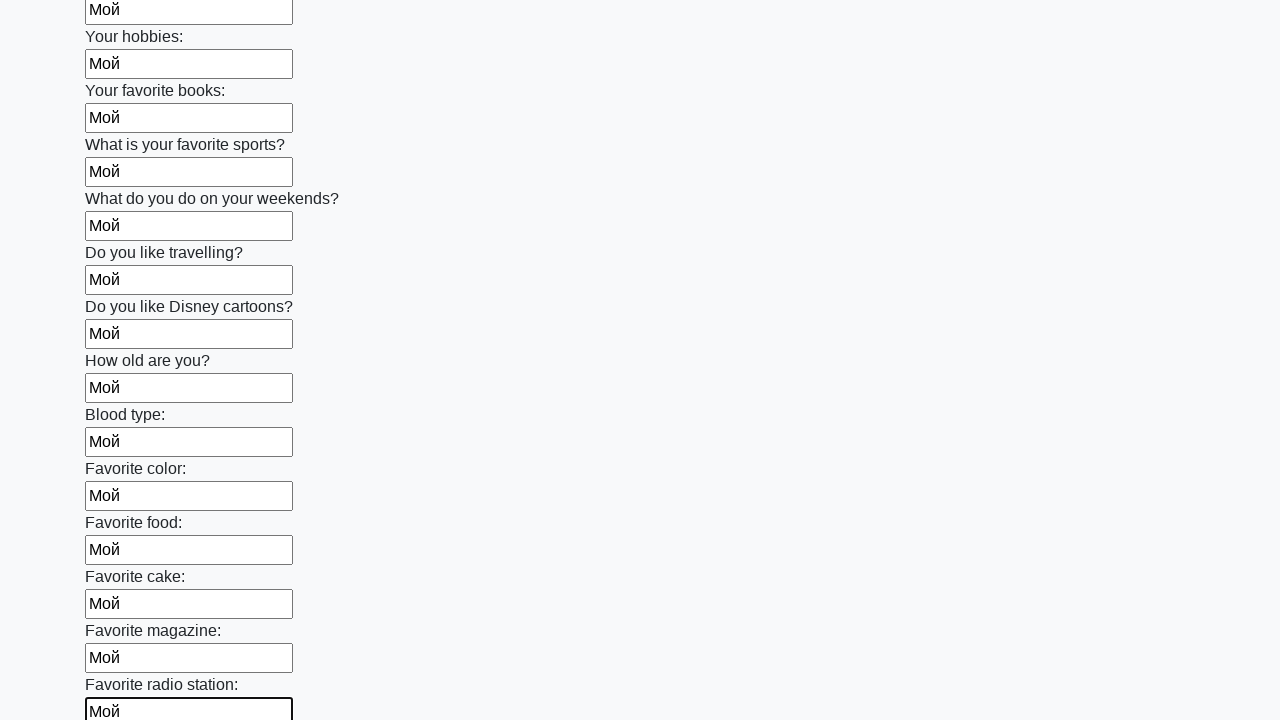

Filled input field with 'Мой' on .first_block input >> nth=24
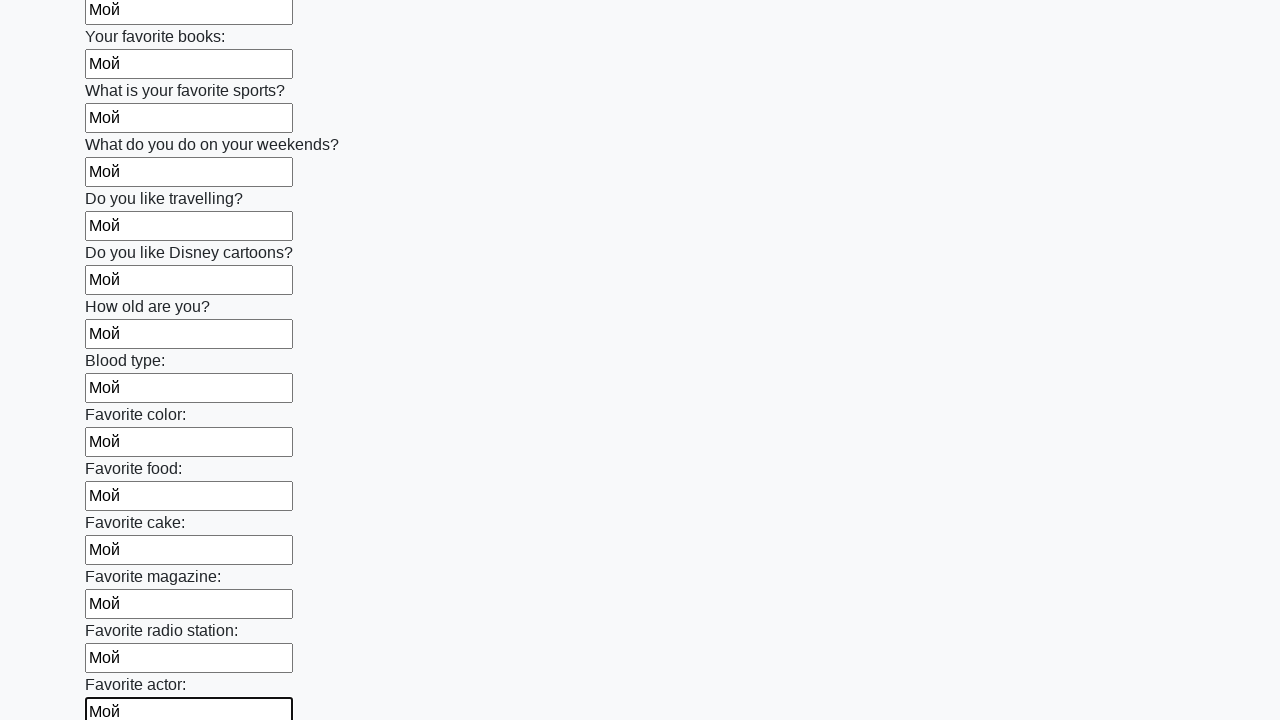

Filled input field with 'Мой' on .first_block input >> nth=25
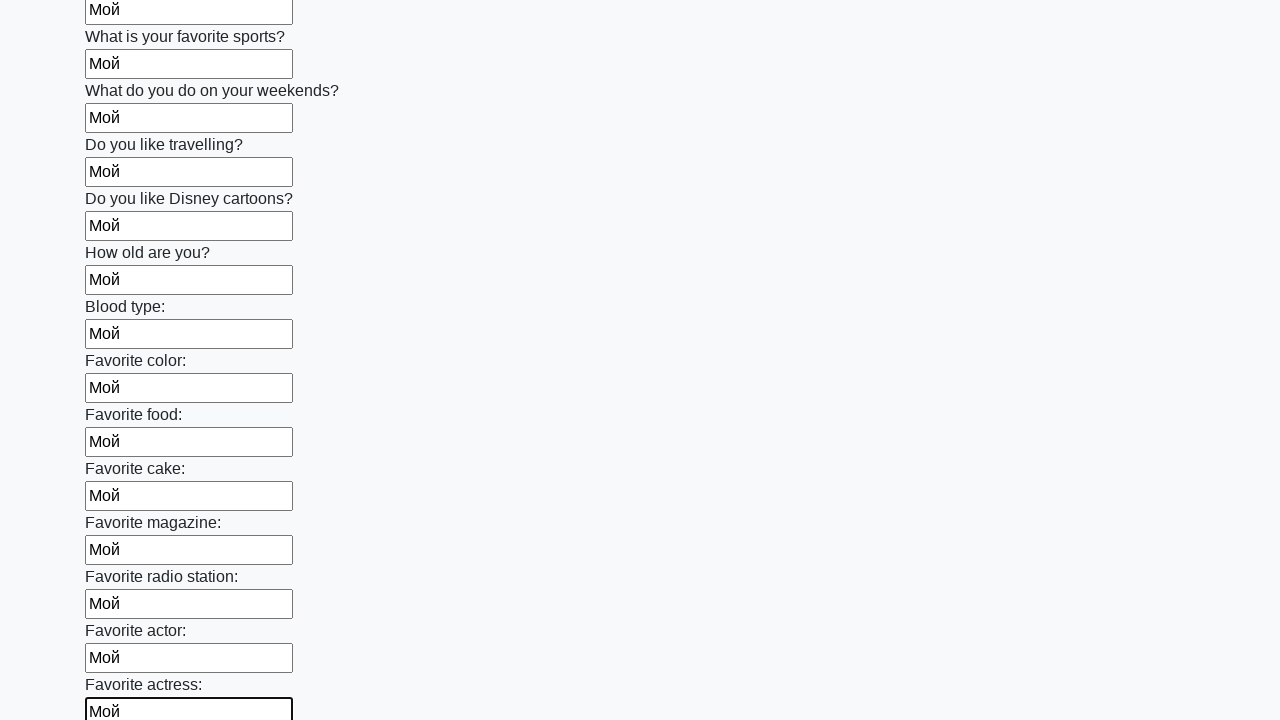

Filled input field with 'Мой' on .first_block input >> nth=26
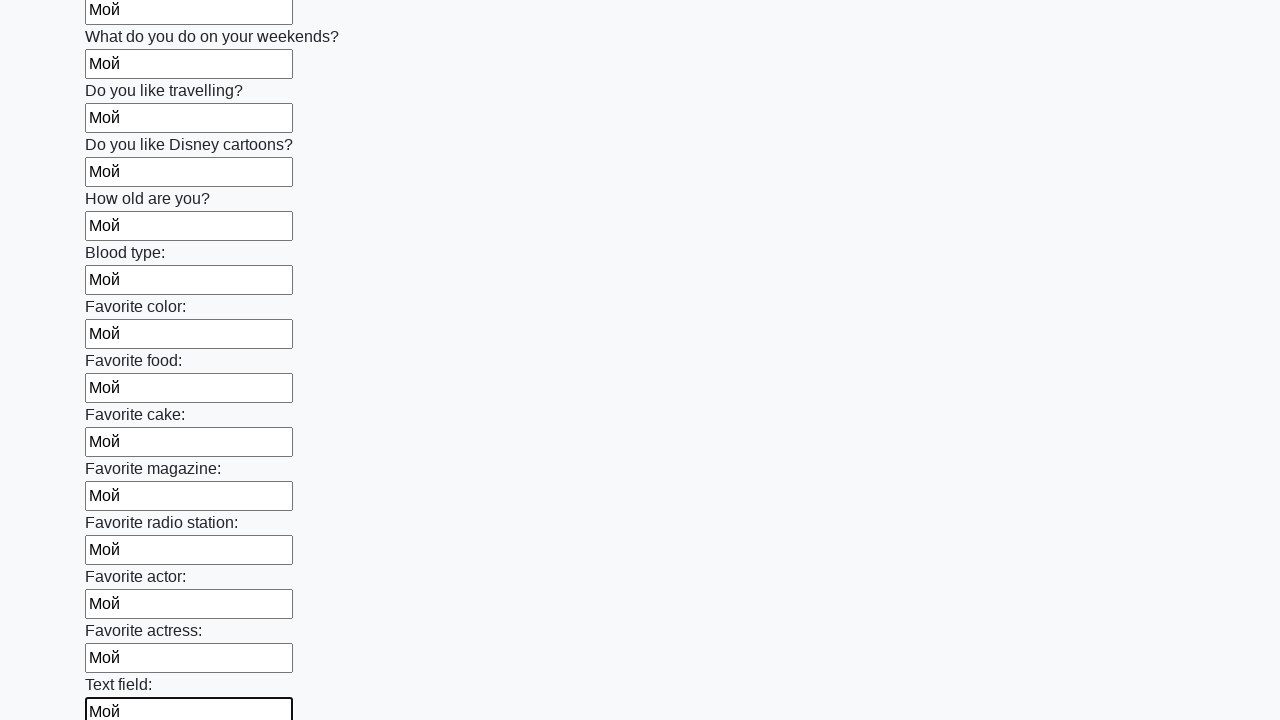

Filled input field with 'Мой' on .first_block input >> nth=27
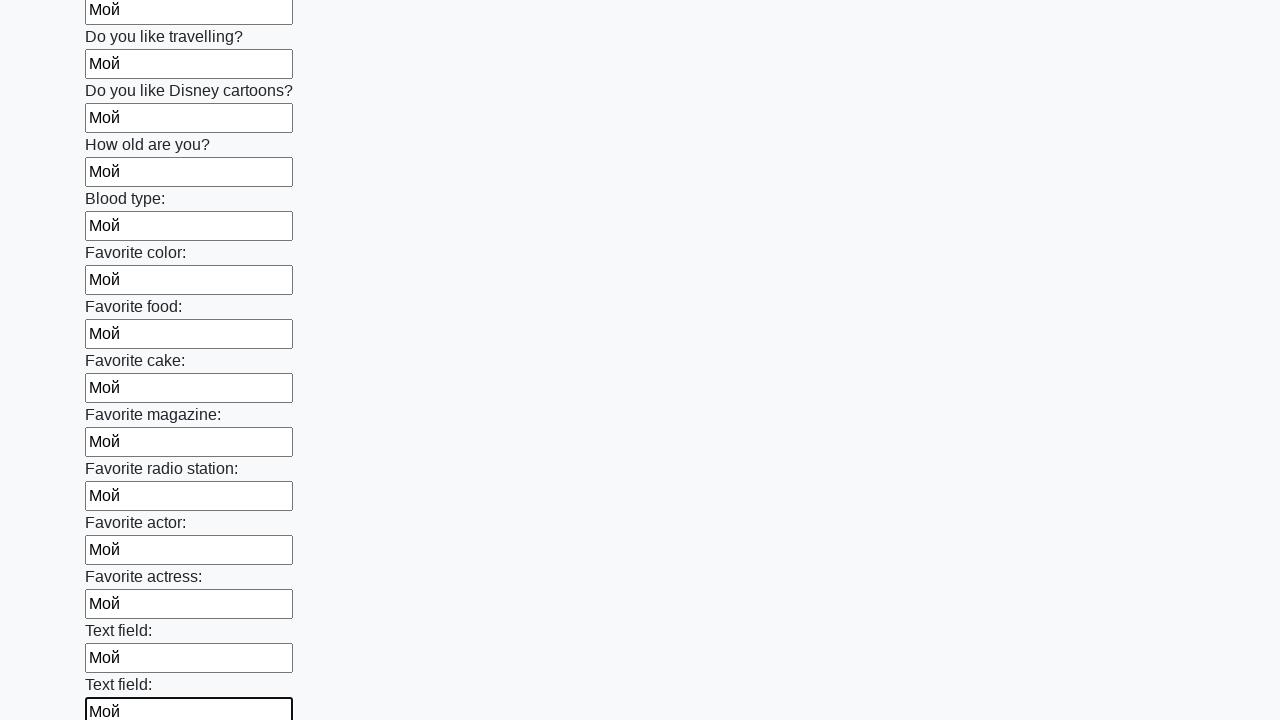

Filled input field with 'Мой' on .first_block input >> nth=28
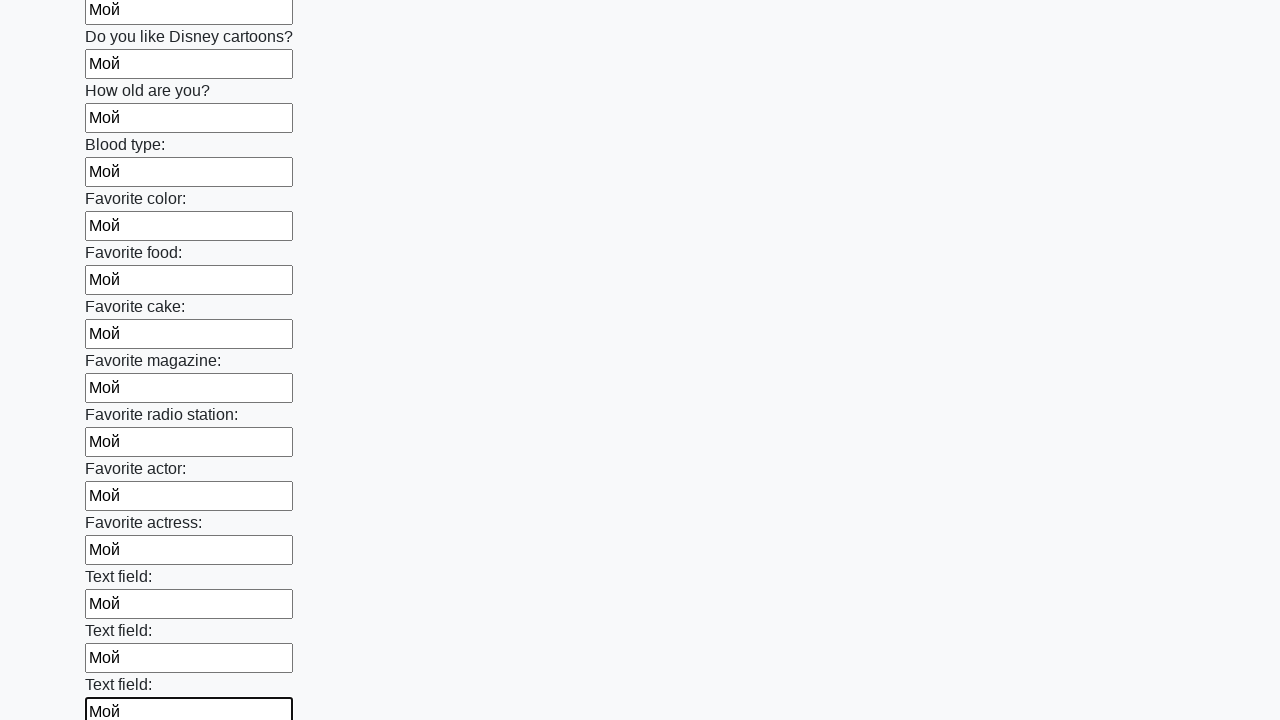

Filled input field with 'Мой' on .first_block input >> nth=29
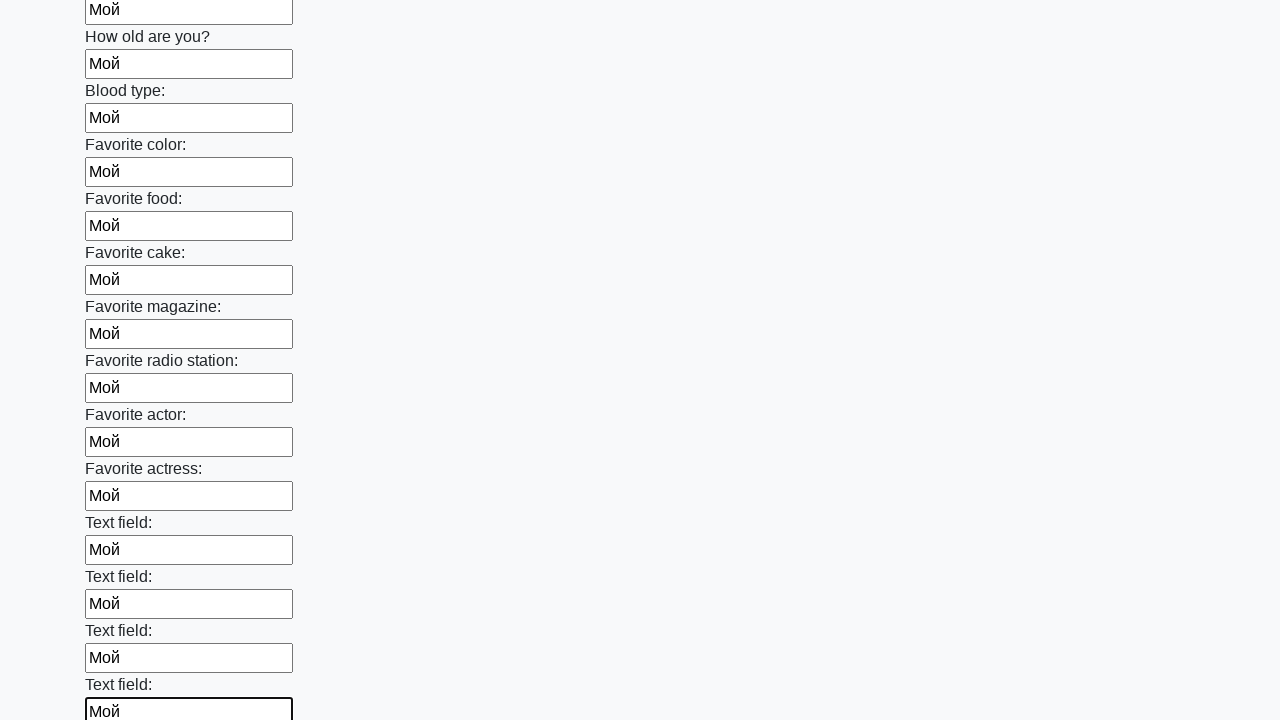

Filled input field with 'Мой' on .first_block input >> nth=30
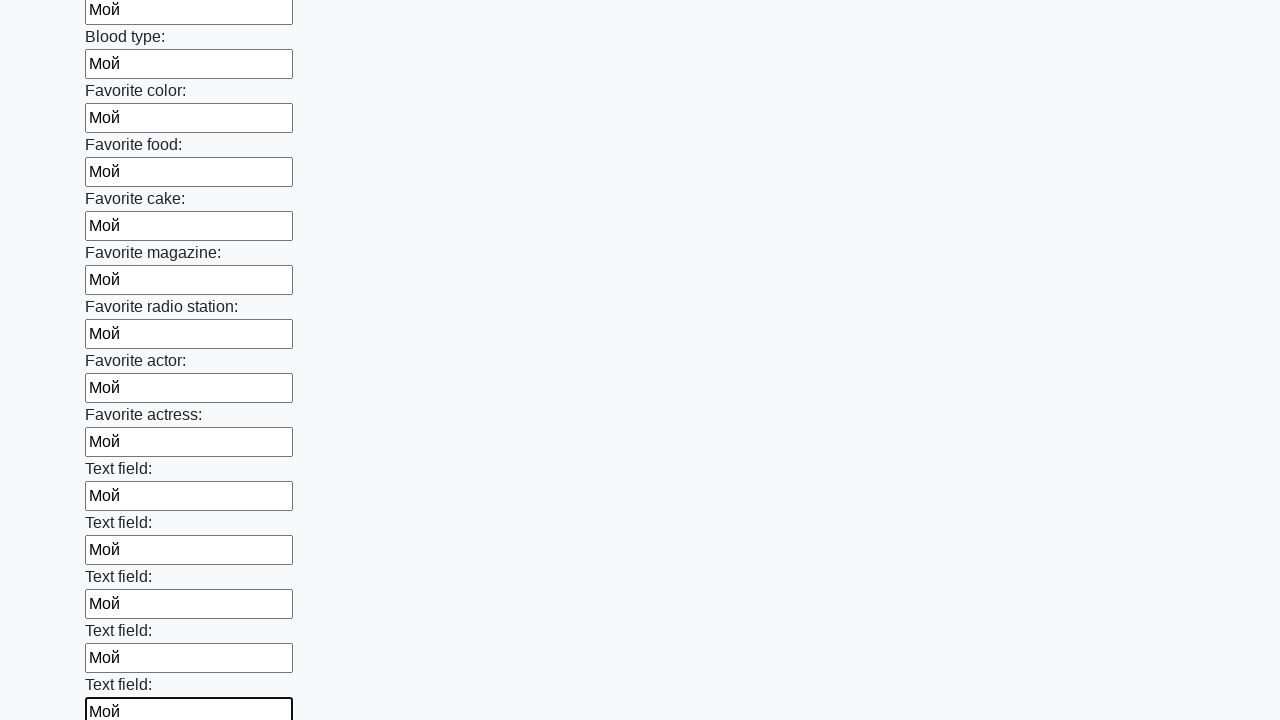

Filled input field with 'Мой' on .first_block input >> nth=31
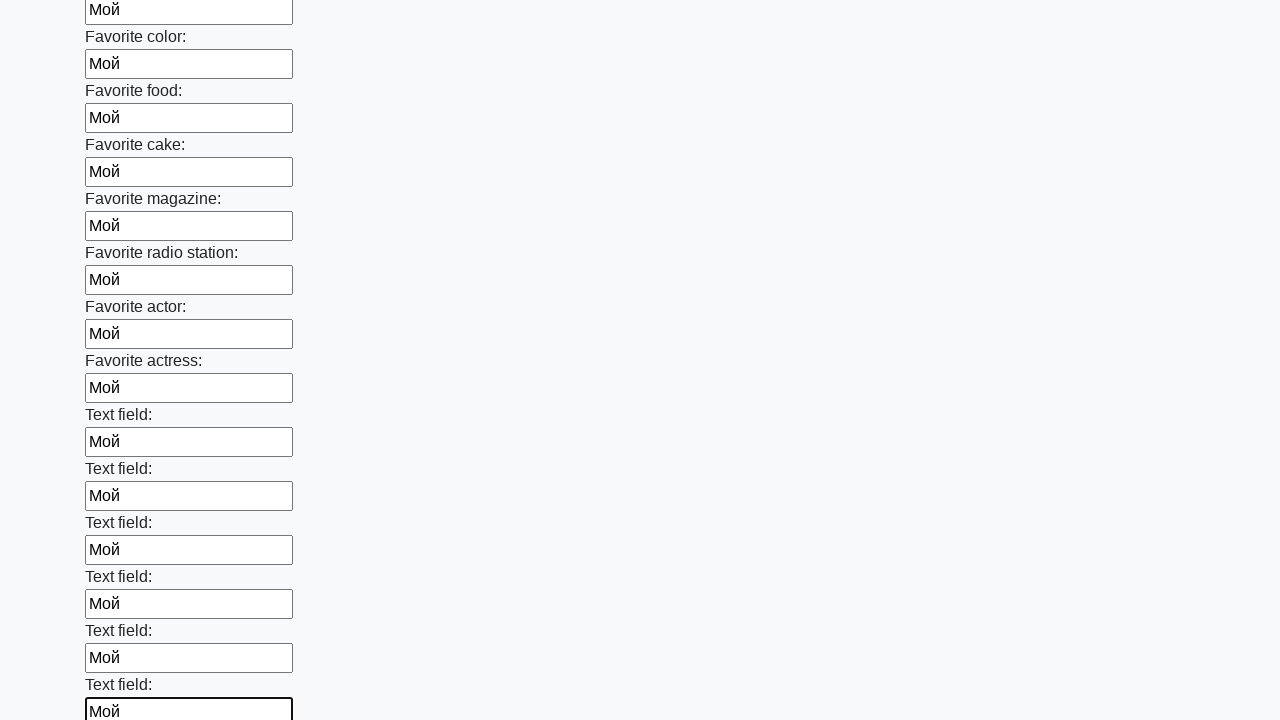

Filled input field with 'Мой' on .first_block input >> nth=32
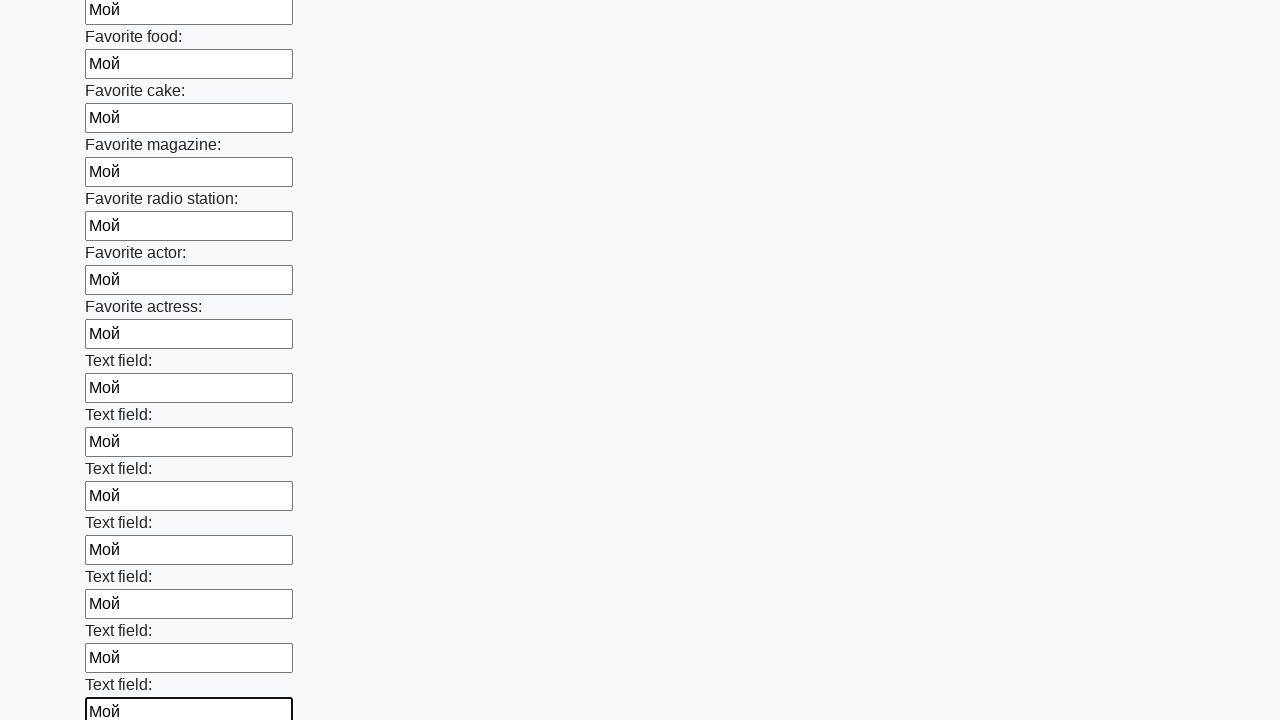

Filled input field with 'Мой' on .first_block input >> nth=33
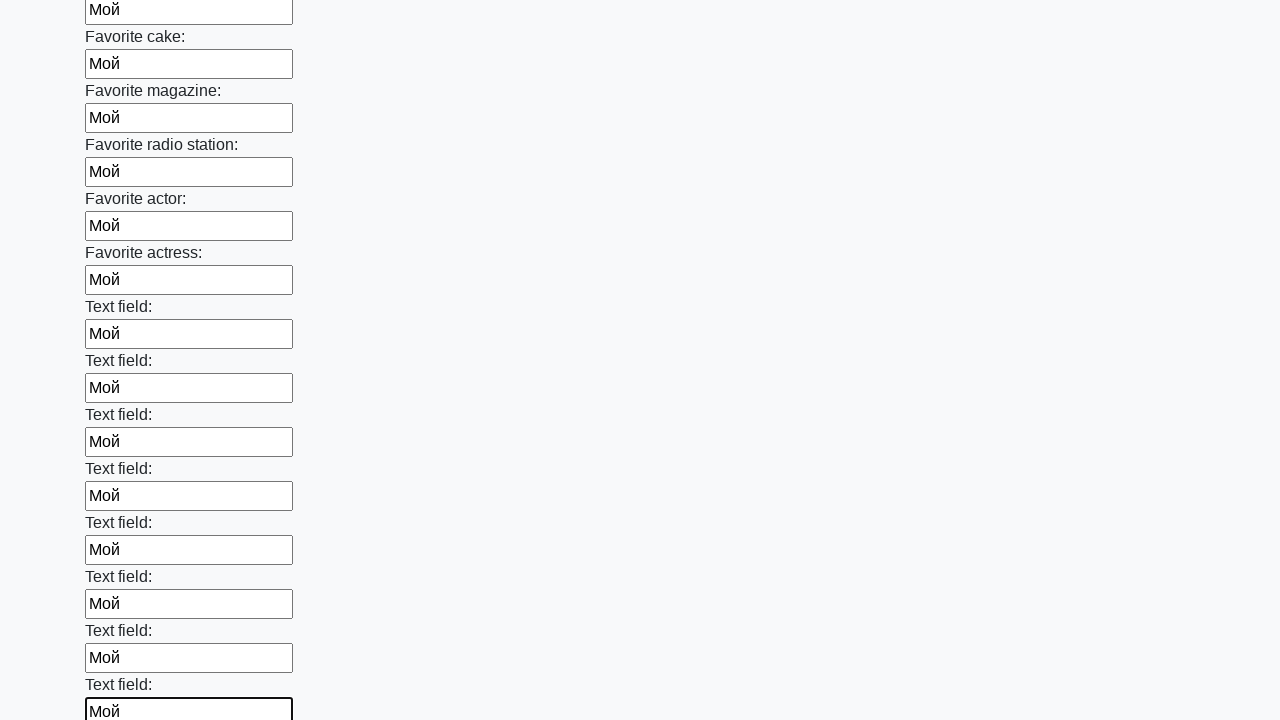

Filled input field with 'Мой' on .first_block input >> nth=34
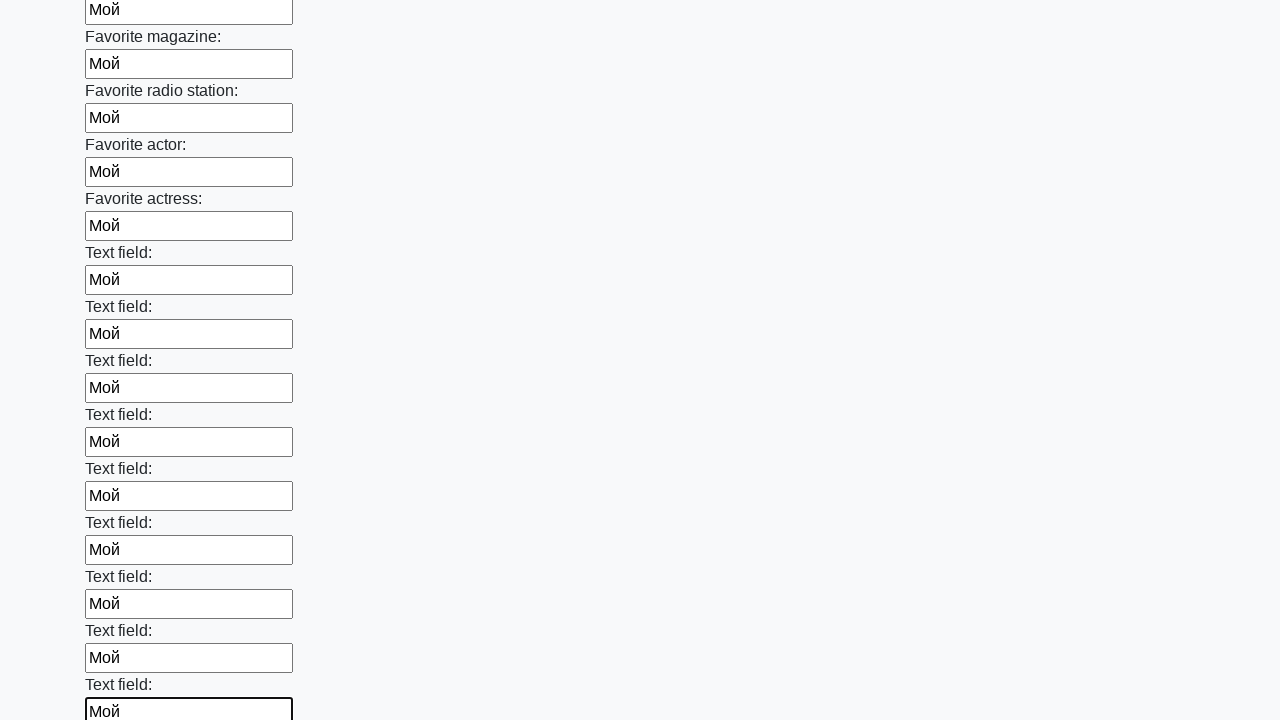

Filled input field with 'Мой' on .first_block input >> nth=35
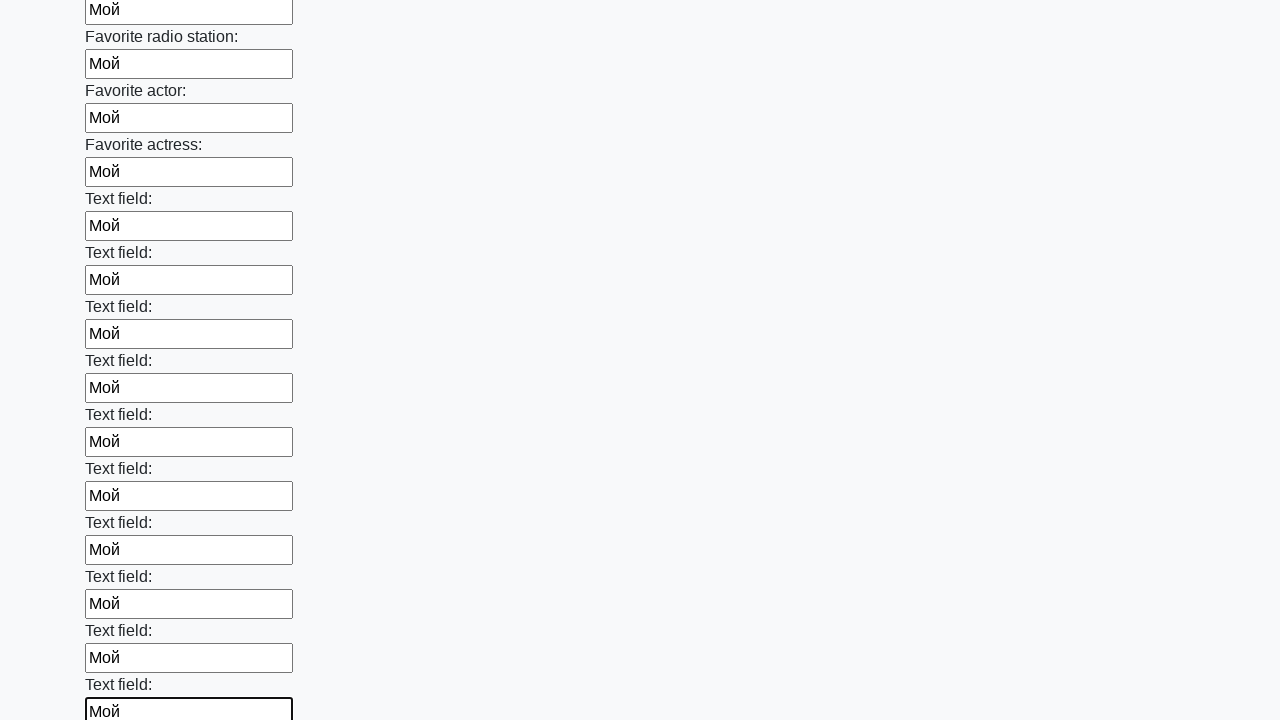

Filled input field with 'Мой' on .first_block input >> nth=36
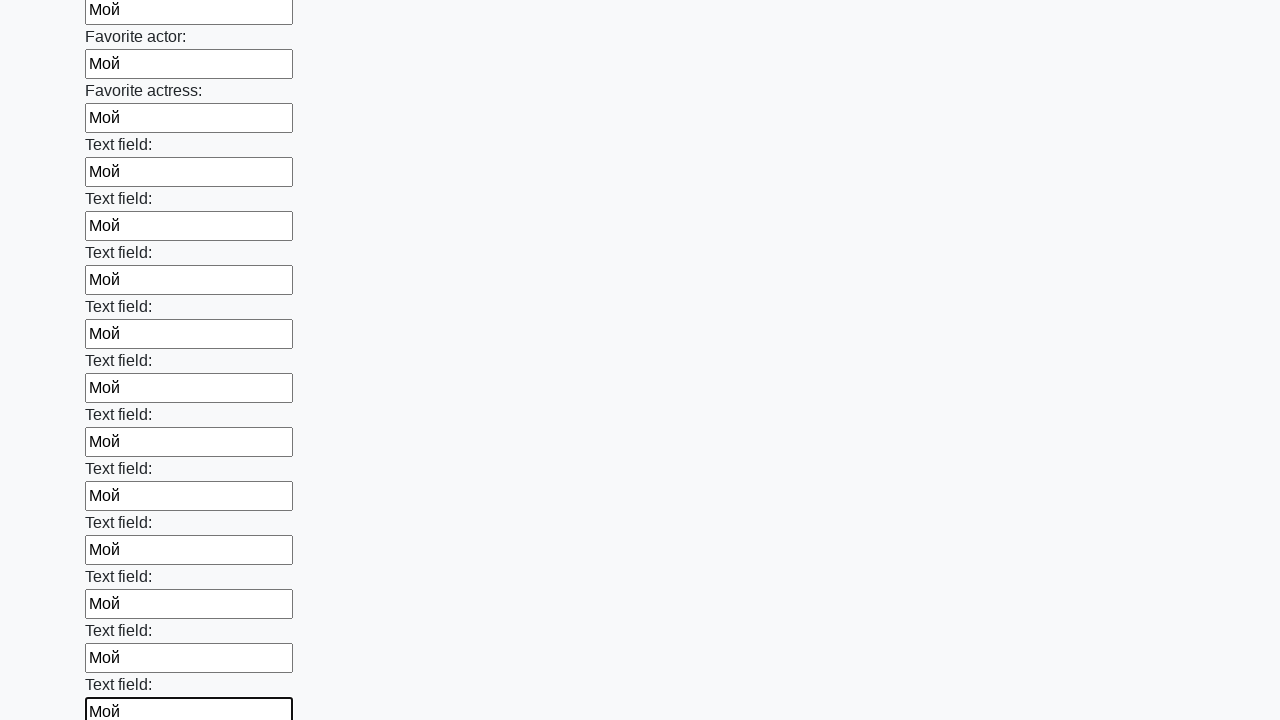

Filled input field with 'Мой' on .first_block input >> nth=37
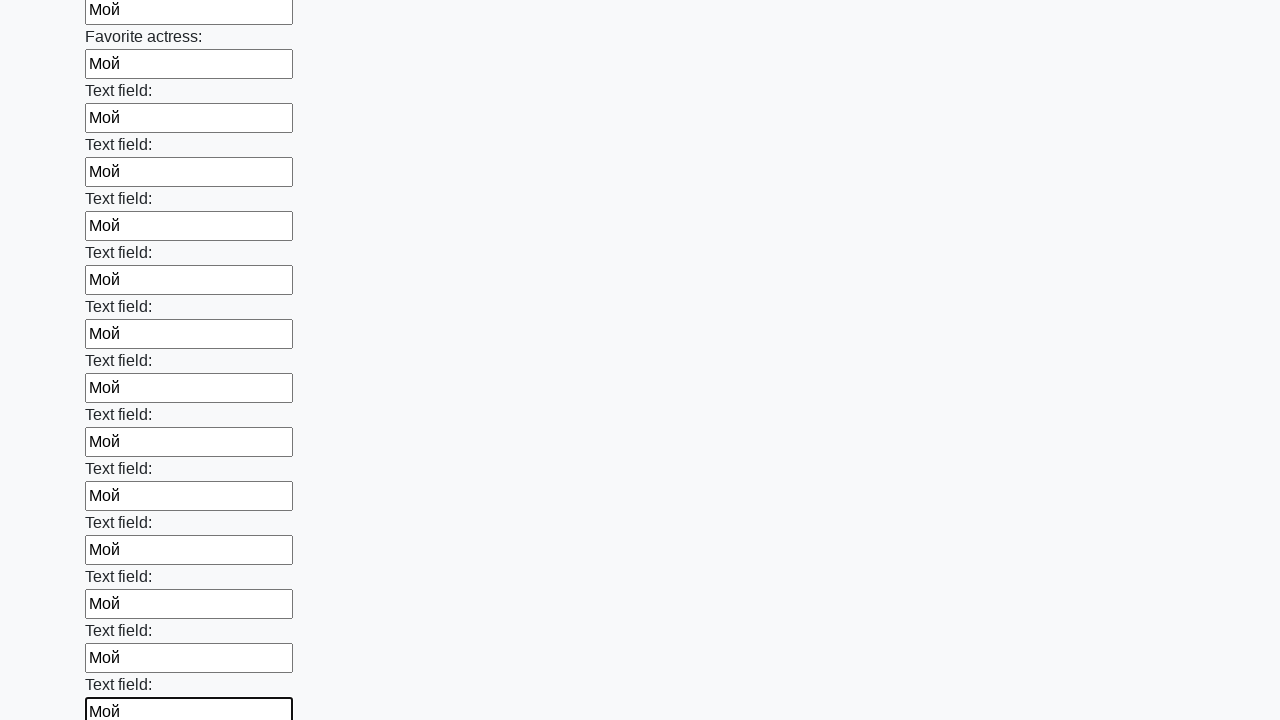

Filled input field with 'Мой' on .first_block input >> nth=38
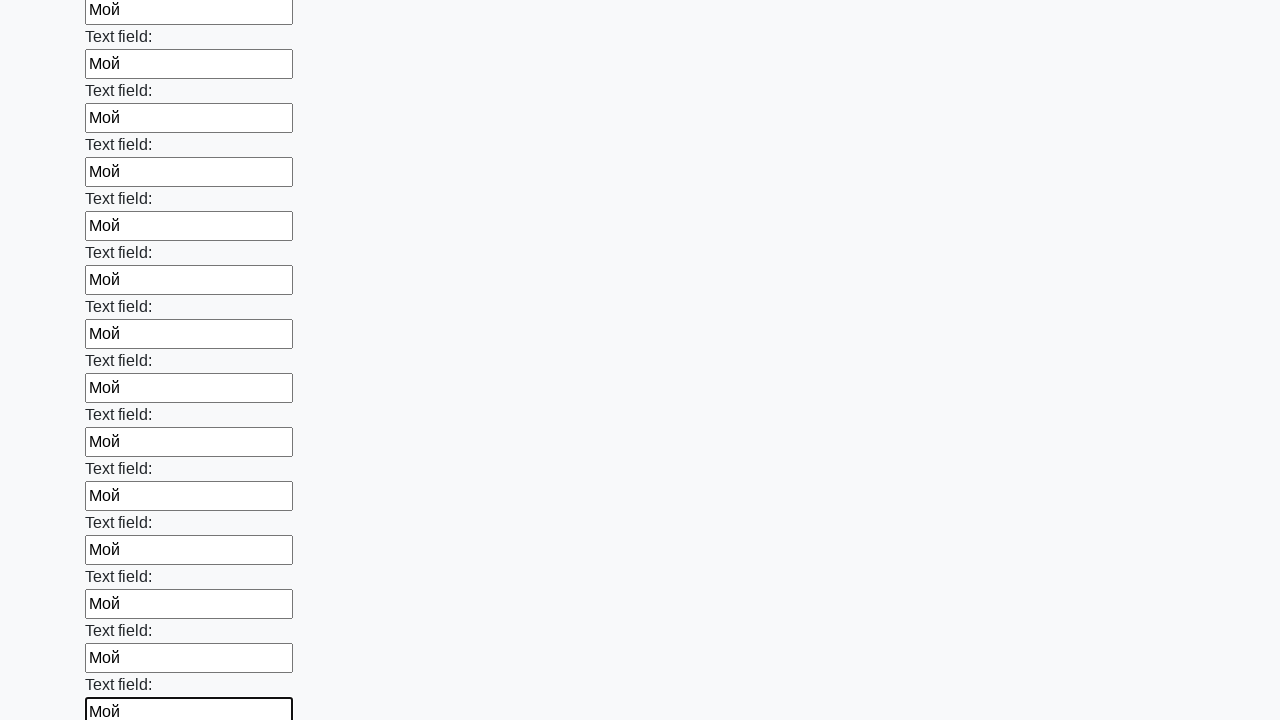

Filled input field with 'Мой' on .first_block input >> nth=39
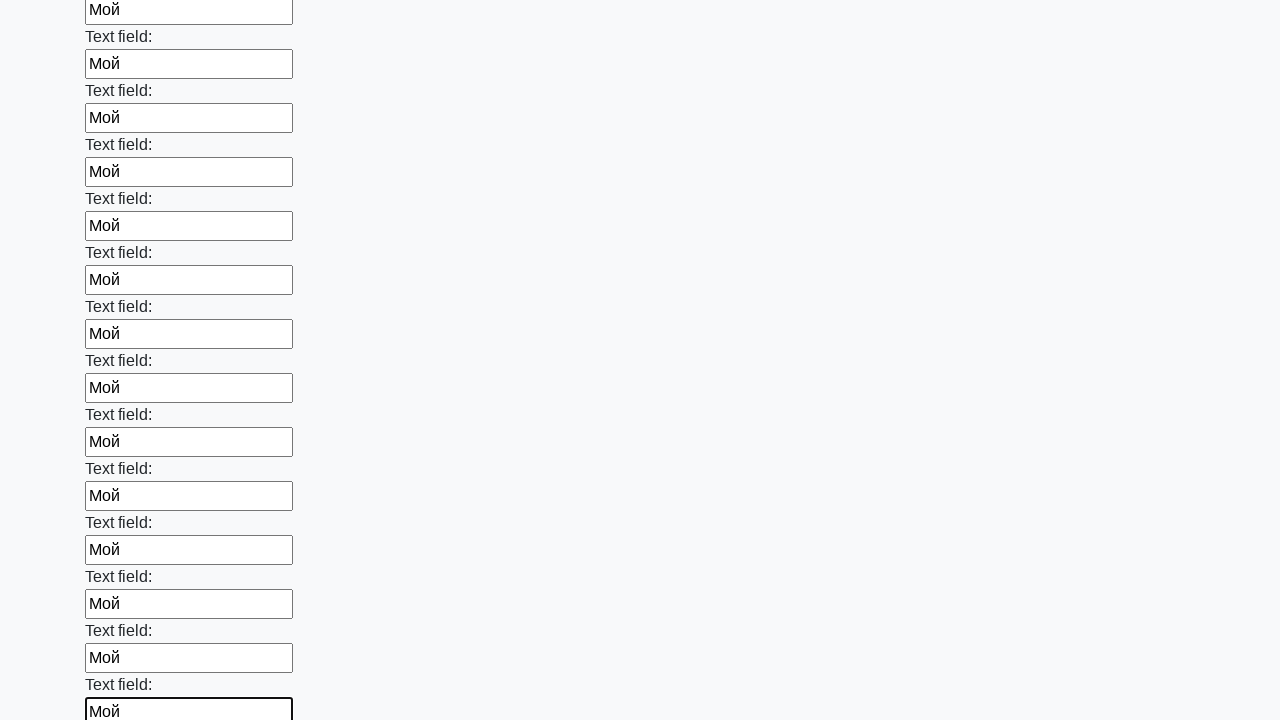

Filled input field with 'Мой' on .first_block input >> nth=40
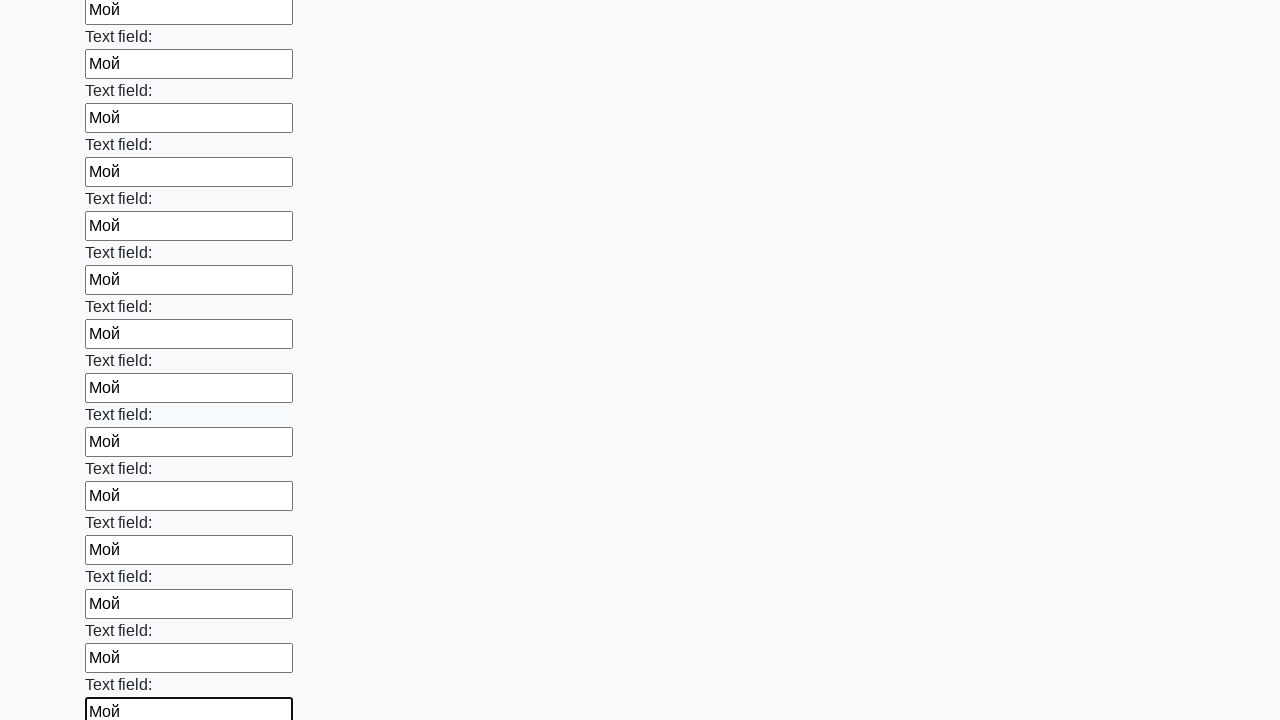

Filled input field with 'Мой' on .first_block input >> nth=41
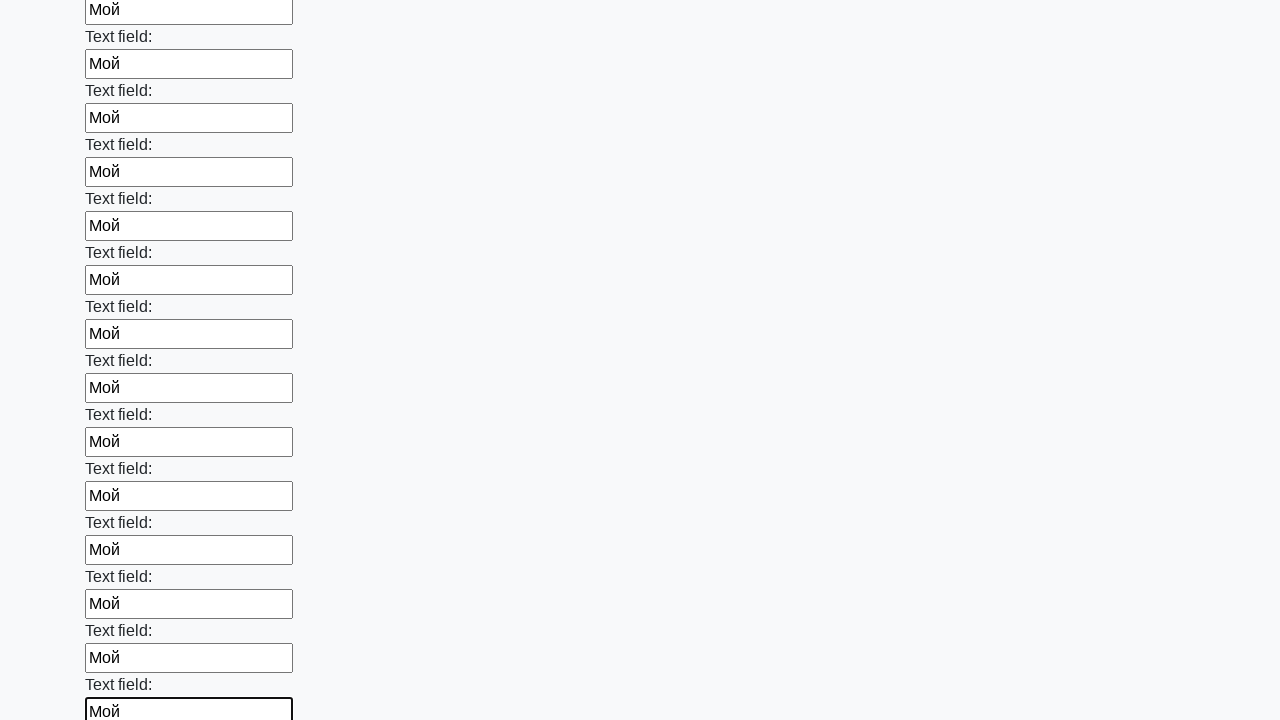

Filled input field with 'Мой' on .first_block input >> nth=42
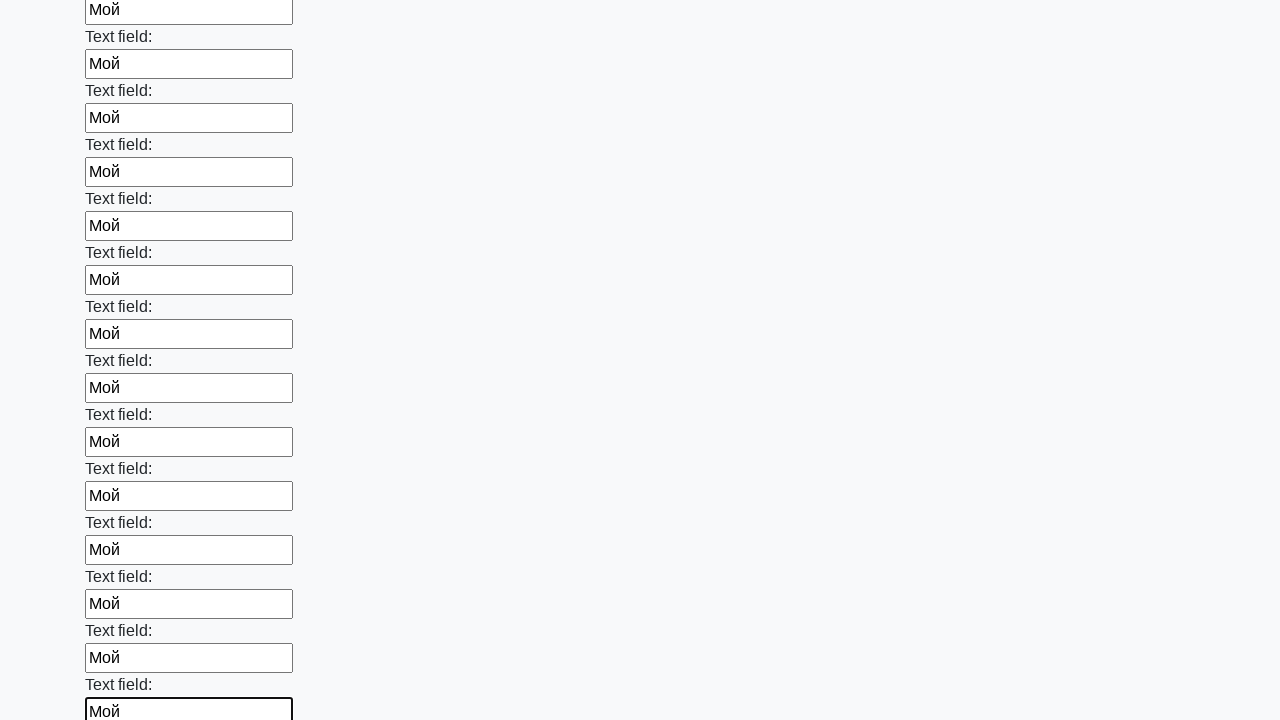

Filled input field with 'Мой' on .first_block input >> nth=43
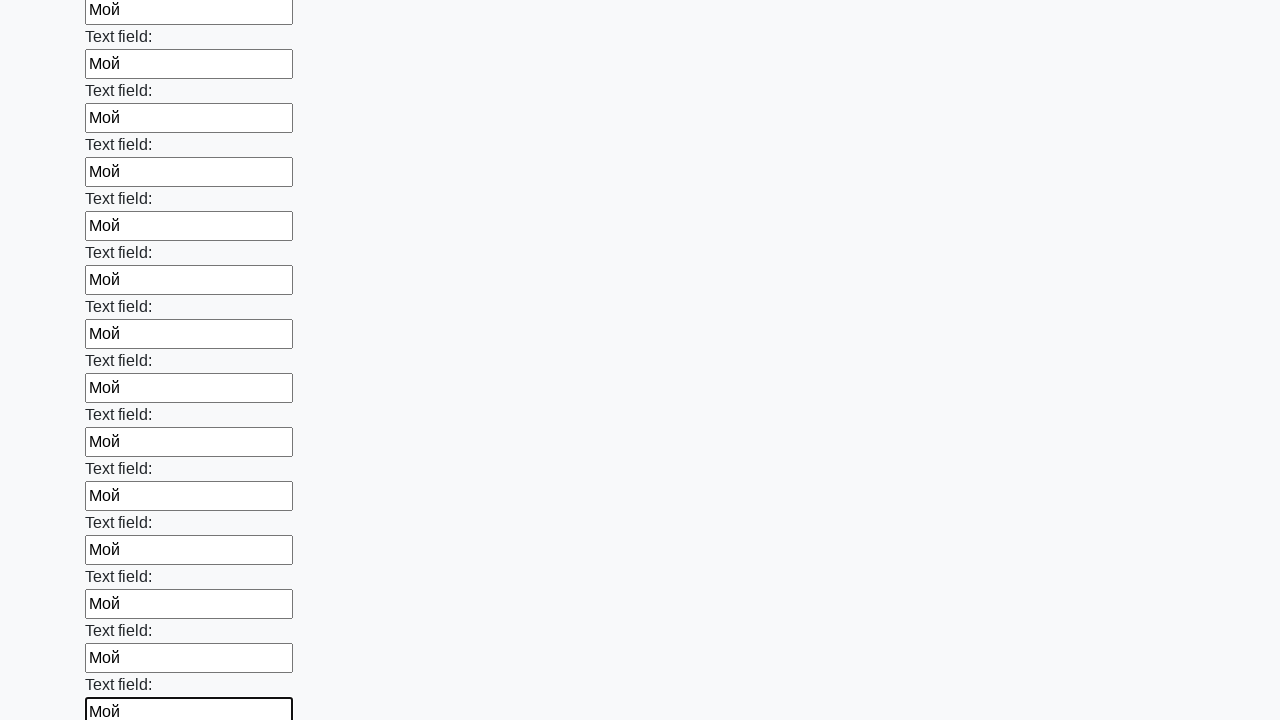

Filled input field with 'Мой' on .first_block input >> nth=44
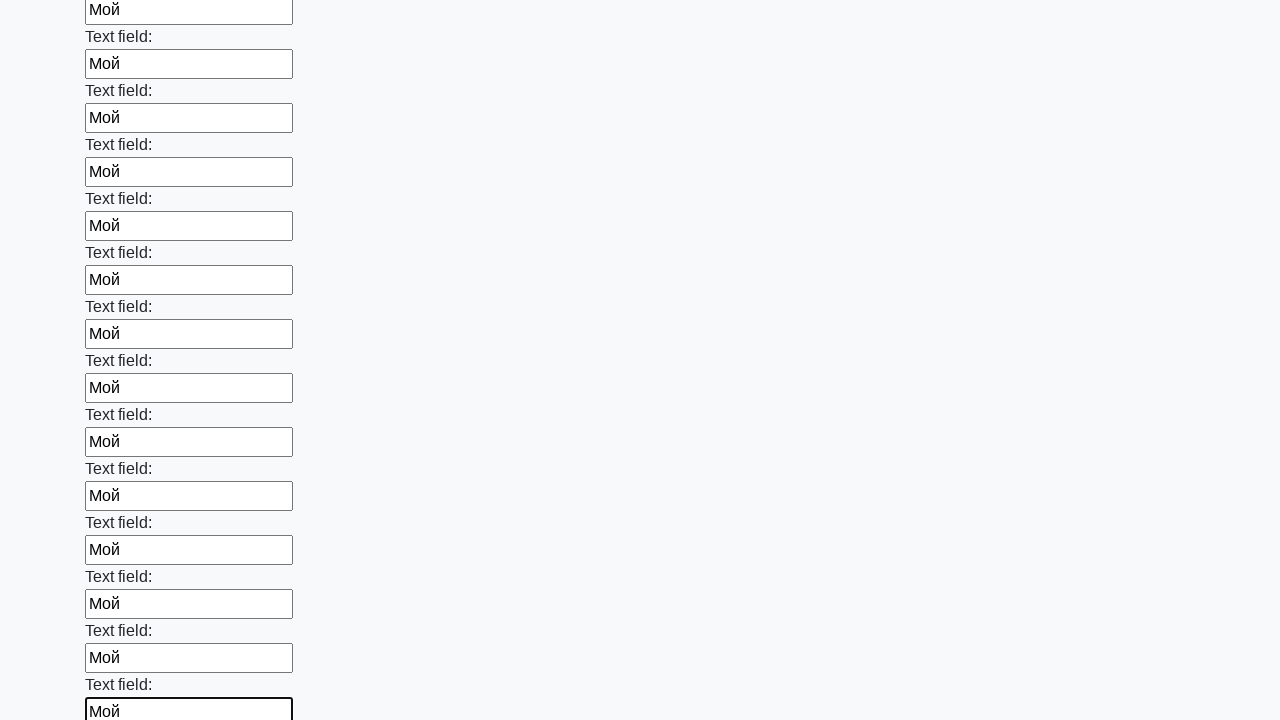

Filled input field with 'Мой' on .first_block input >> nth=45
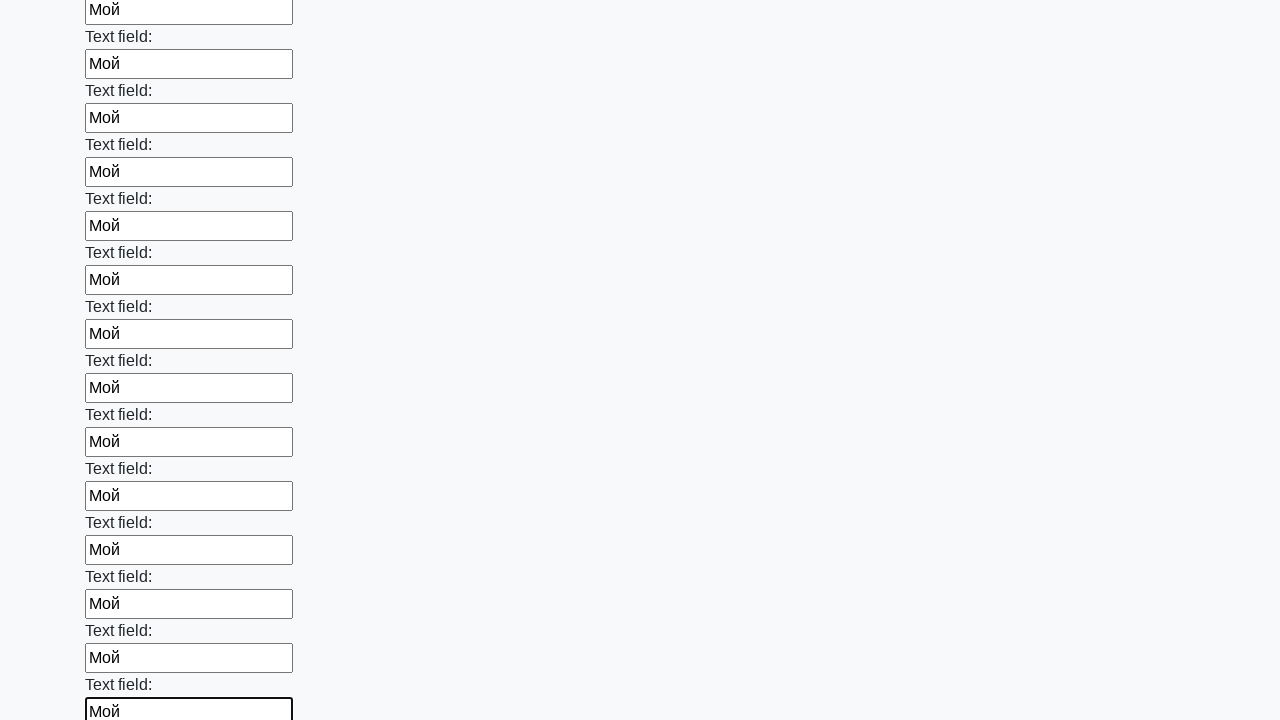

Filled input field with 'Мой' on .first_block input >> nth=46
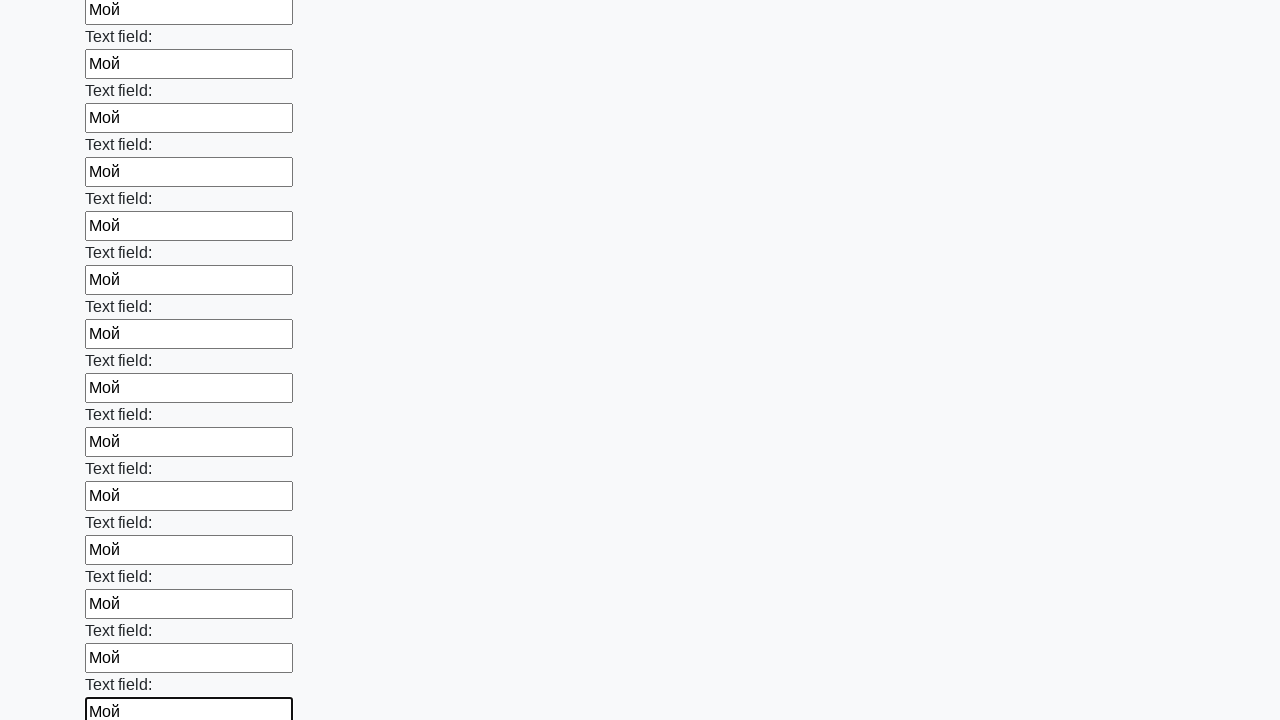

Filled input field with 'Мой' on .first_block input >> nth=47
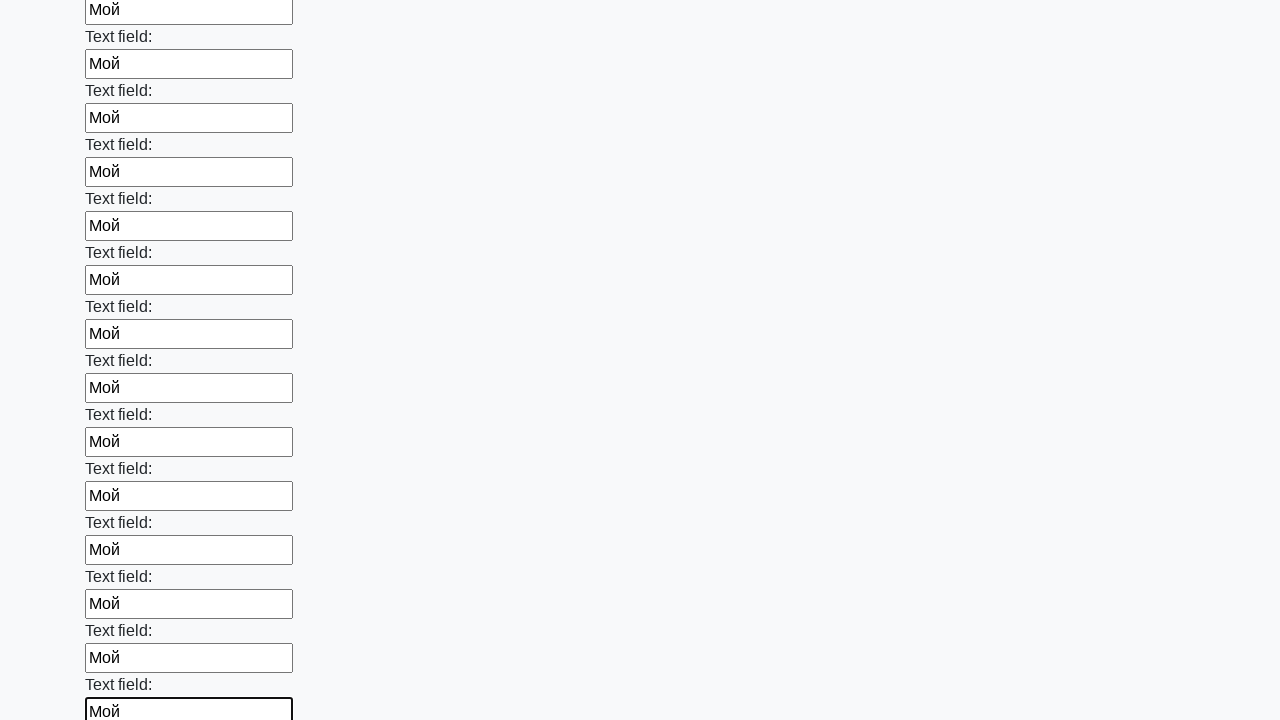

Filled input field with 'Мой' on .first_block input >> nth=48
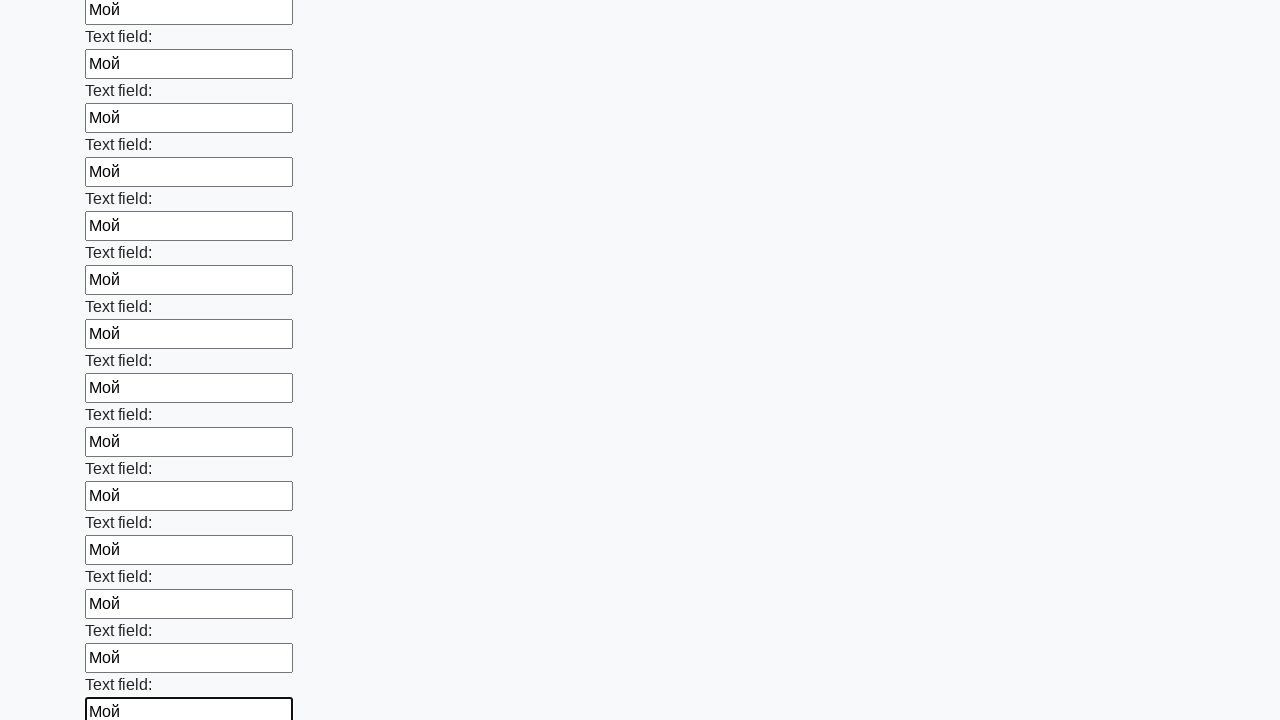

Filled input field with 'Мой' on .first_block input >> nth=49
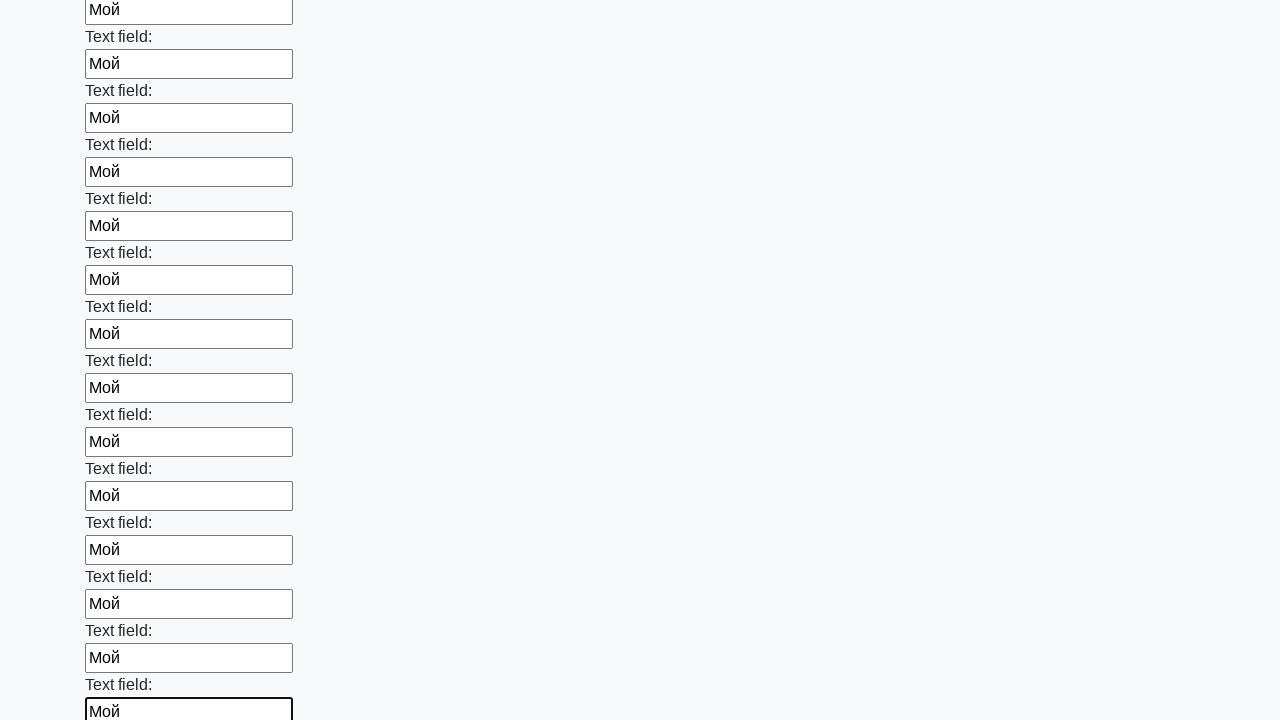

Filled input field with 'Мой' on .first_block input >> nth=50
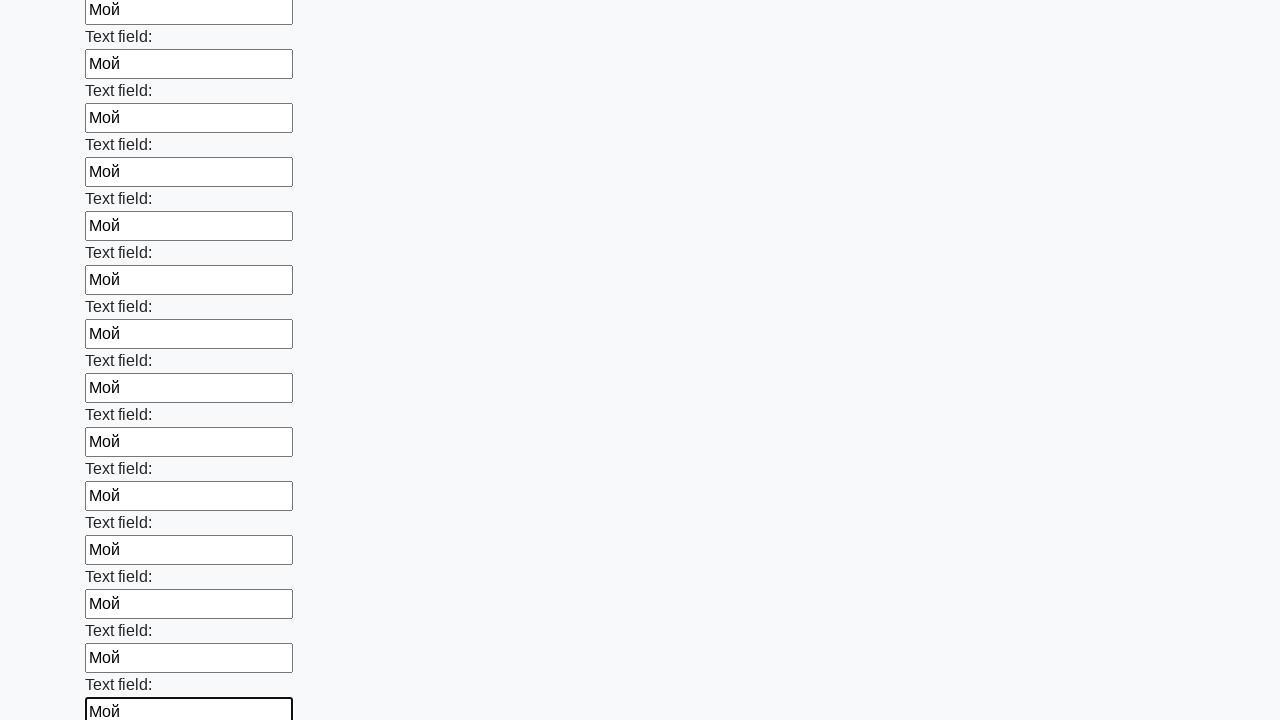

Filled input field with 'Мой' on .first_block input >> nth=51
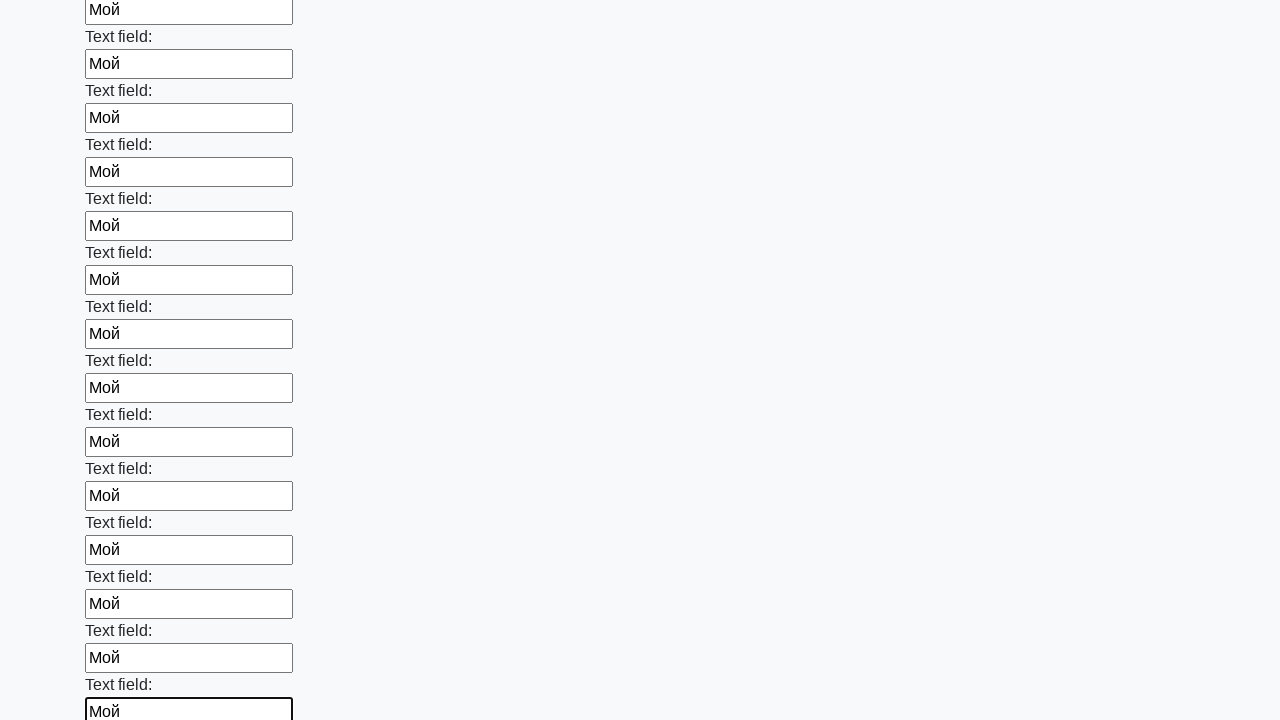

Filled input field with 'Мой' on .first_block input >> nth=52
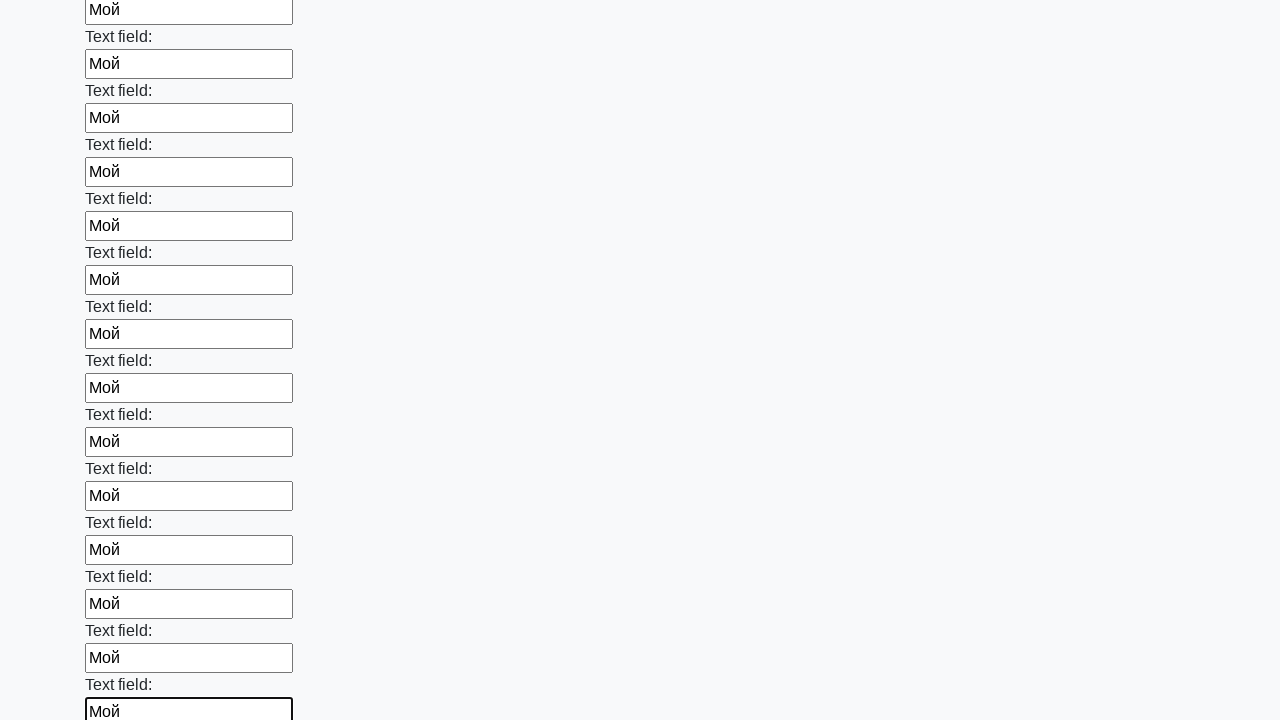

Filled input field with 'Мой' on .first_block input >> nth=53
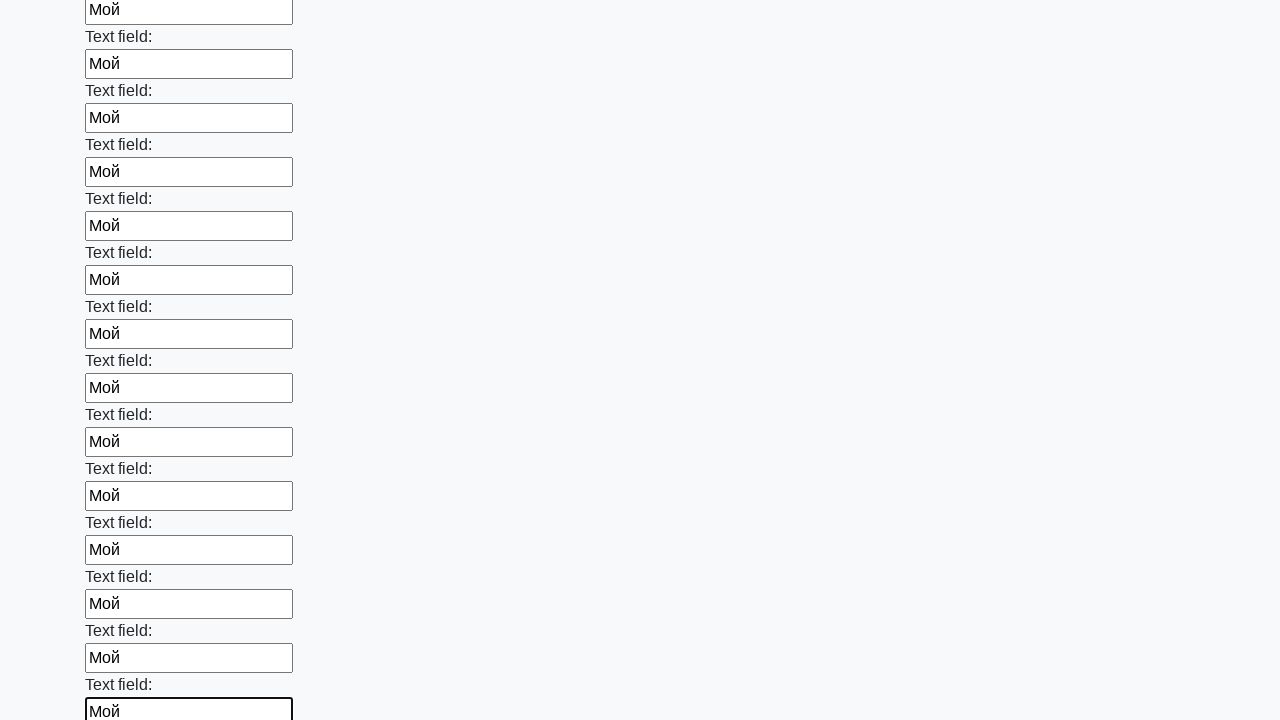

Filled input field with 'Мой' on .first_block input >> nth=54
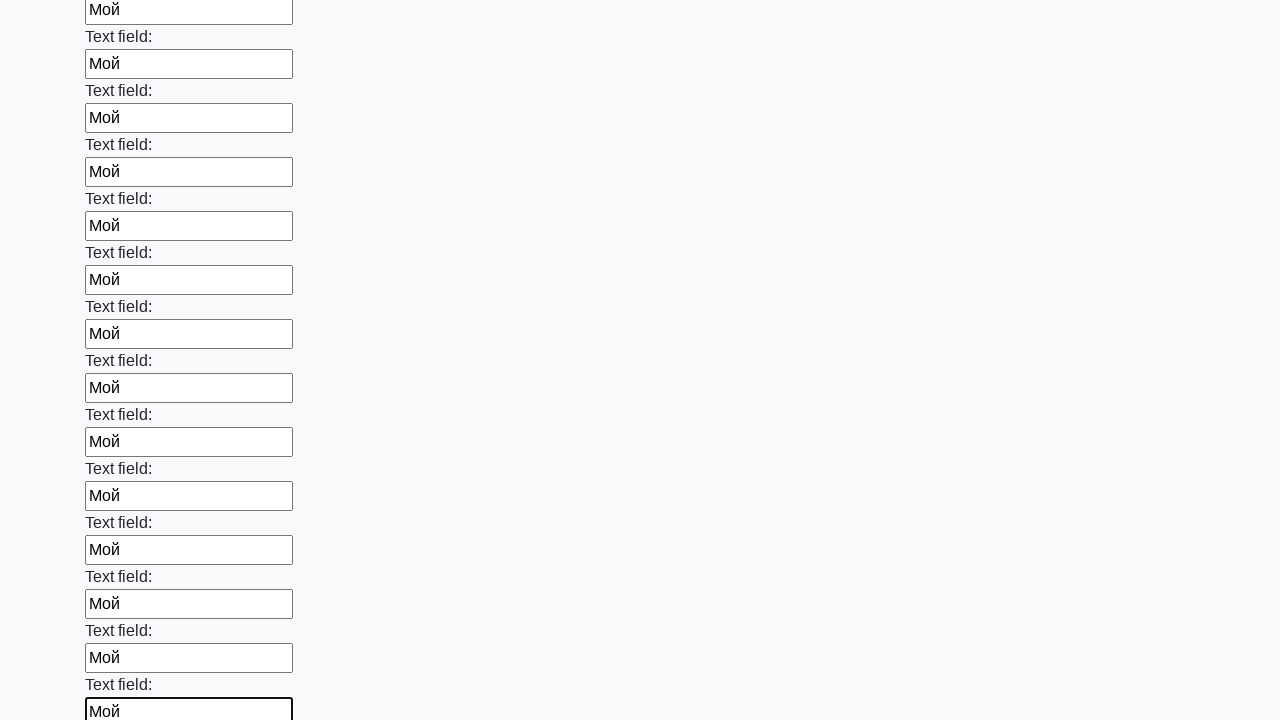

Filled input field with 'Мой' on .first_block input >> nth=55
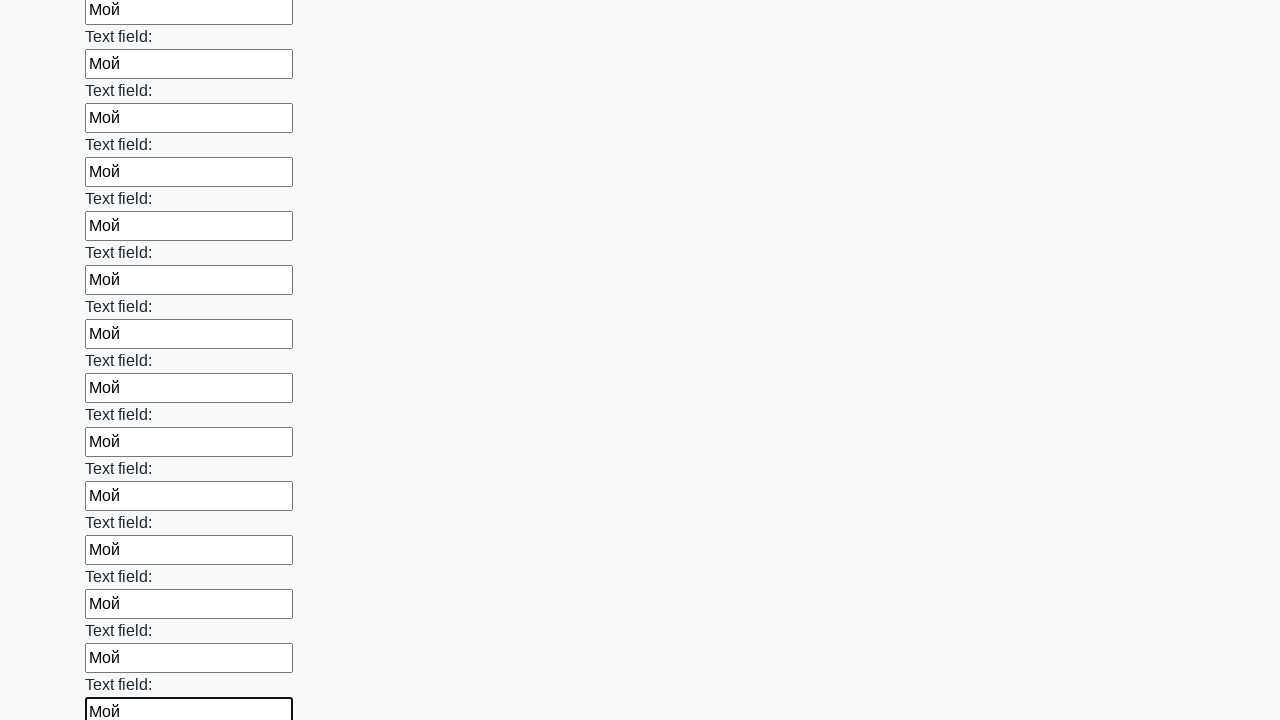

Filled input field with 'Мой' on .first_block input >> nth=56
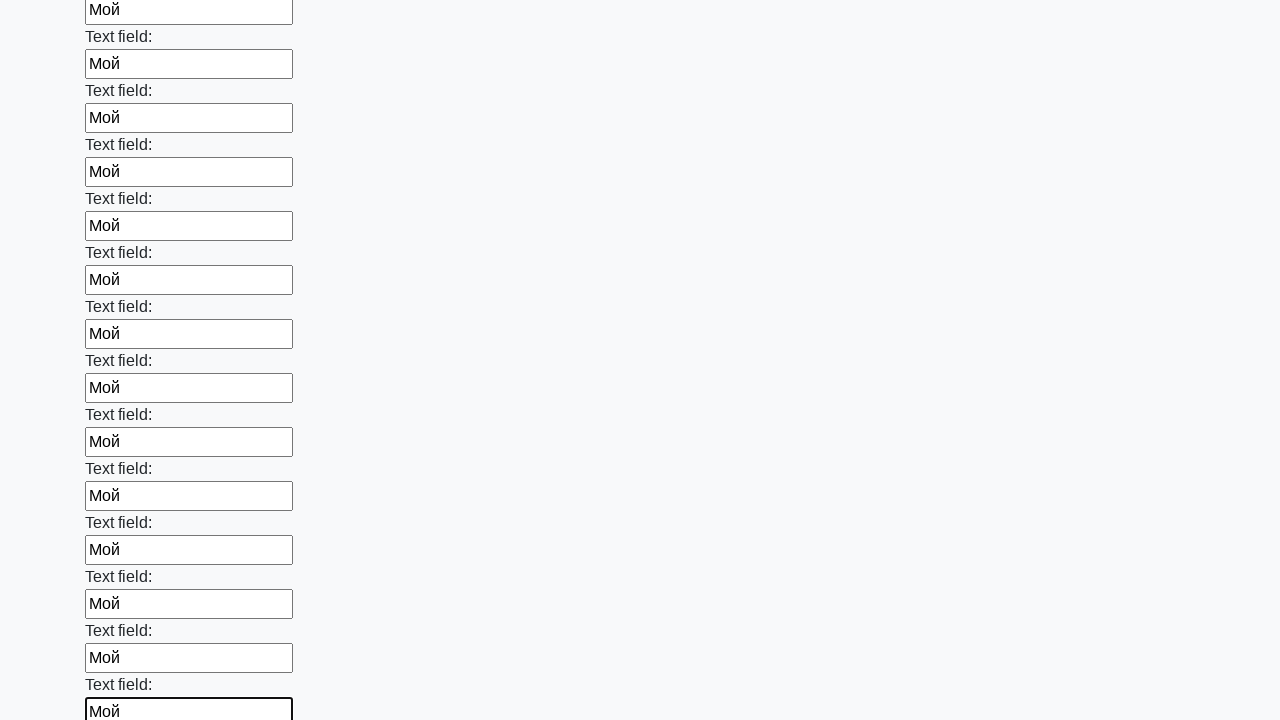

Filled input field with 'Мой' on .first_block input >> nth=57
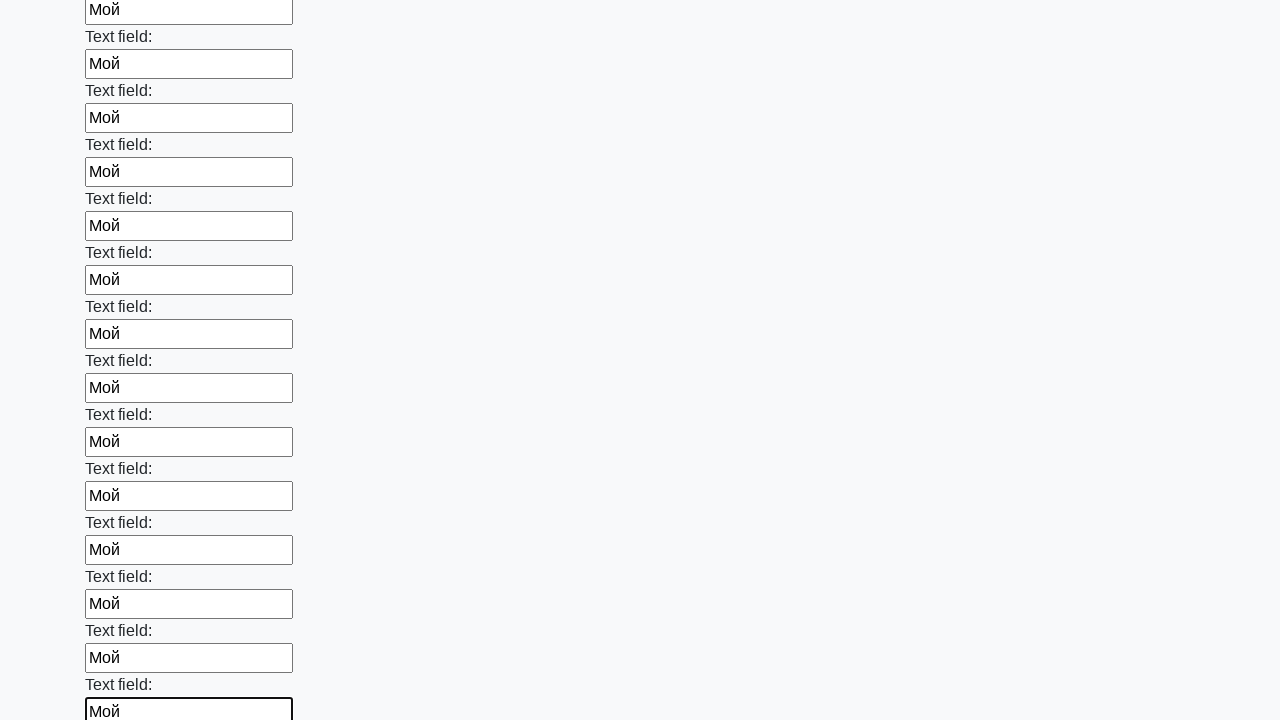

Filled input field with 'Мой' on .first_block input >> nth=58
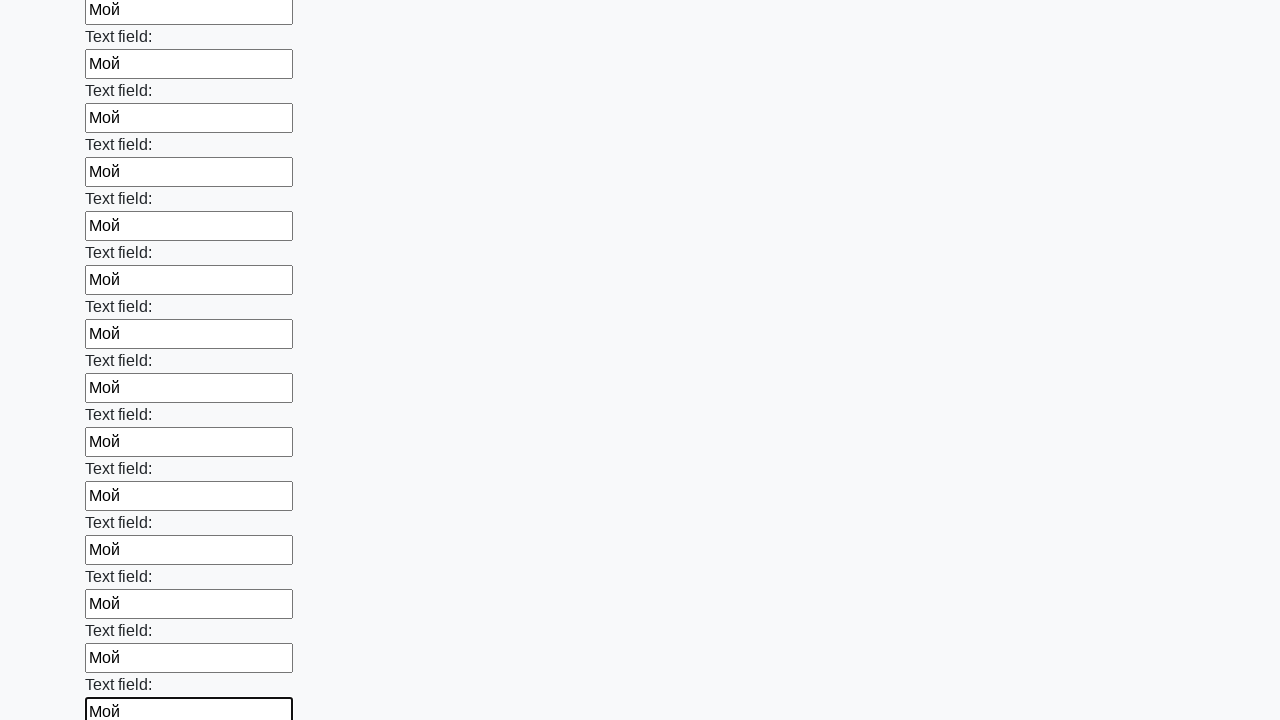

Filled input field with 'Мой' on .first_block input >> nth=59
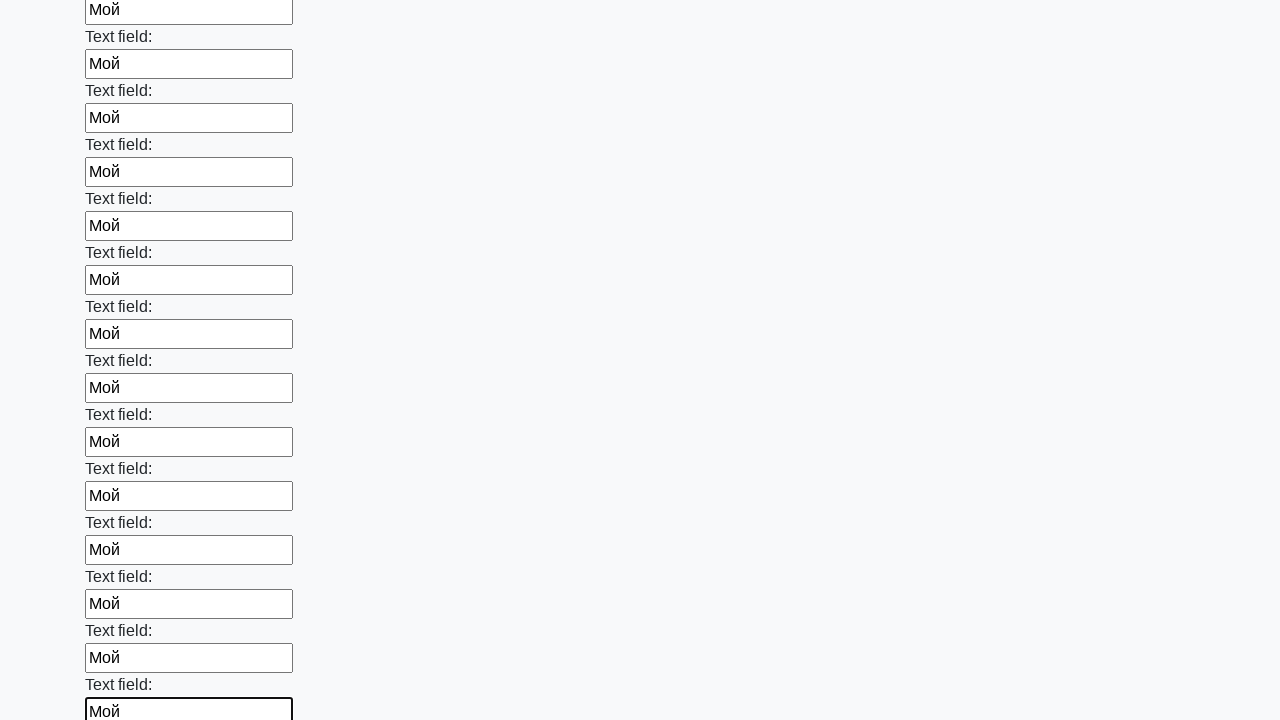

Filled input field with 'Мой' on .first_block input >> nth=60
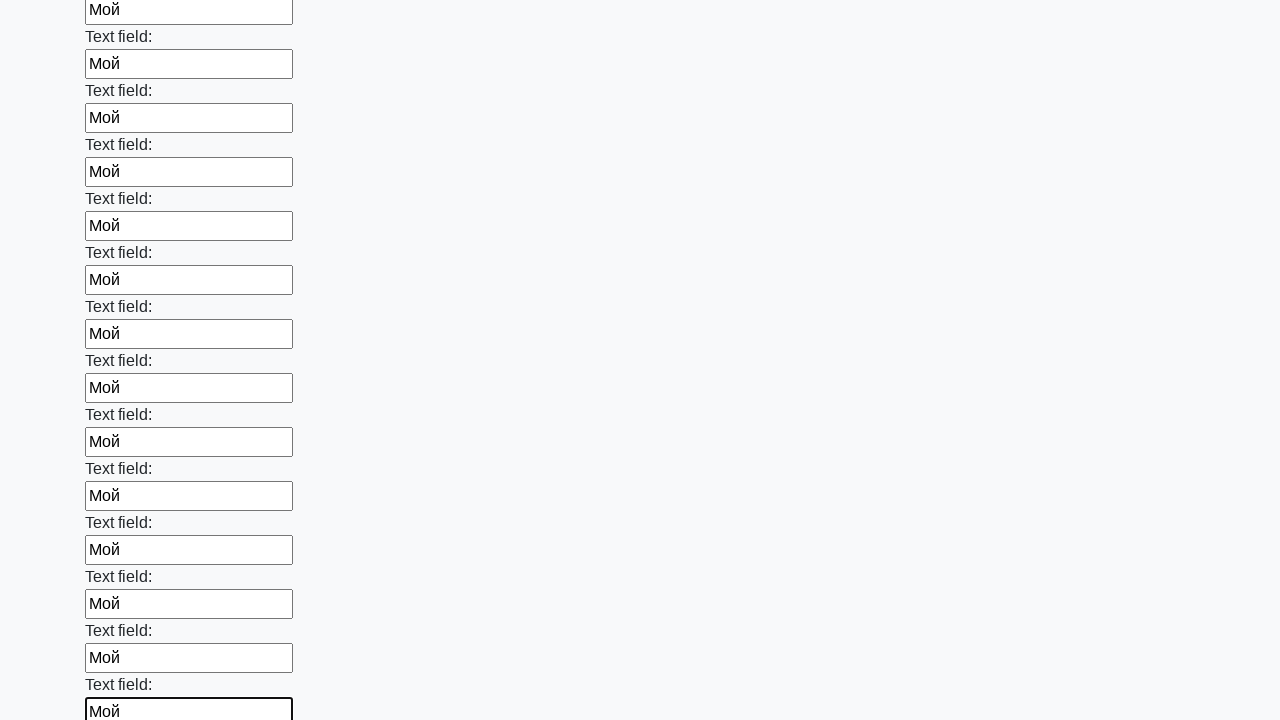

Filled input field with 'Мой' on .first_block input >> nth=61
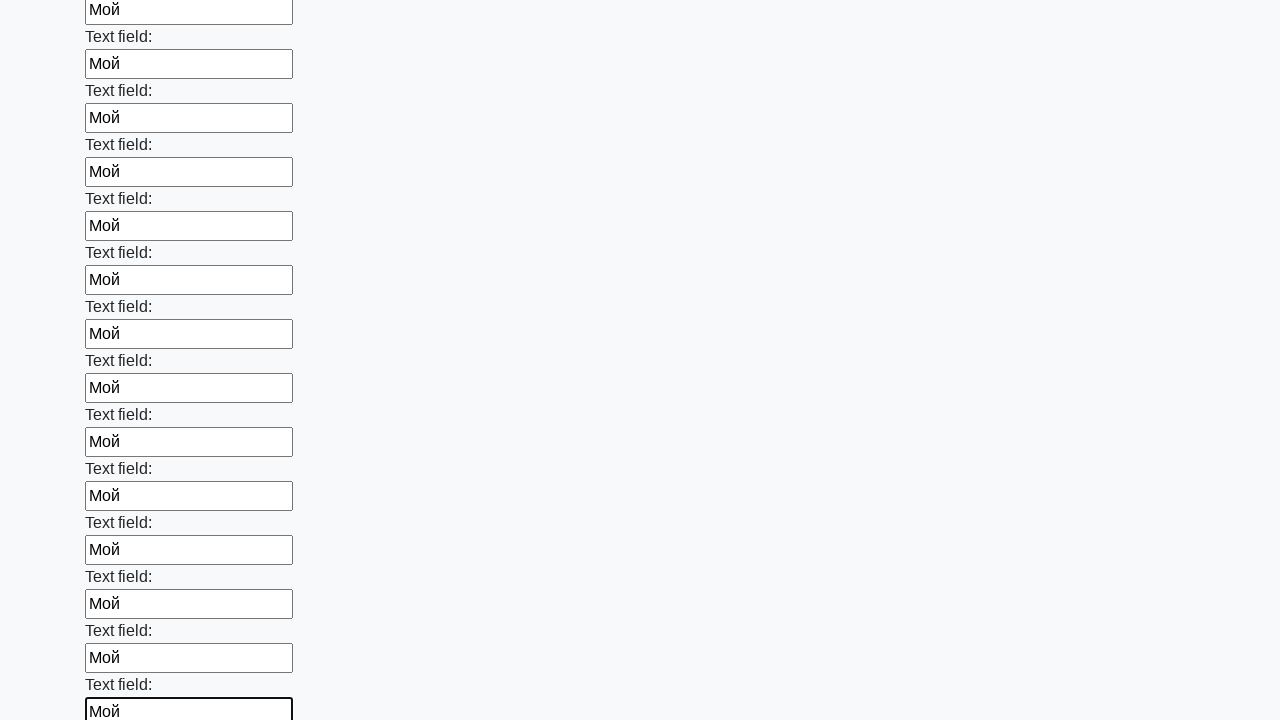

Filled input field with 'Мой' on .first_block input >> nth=62
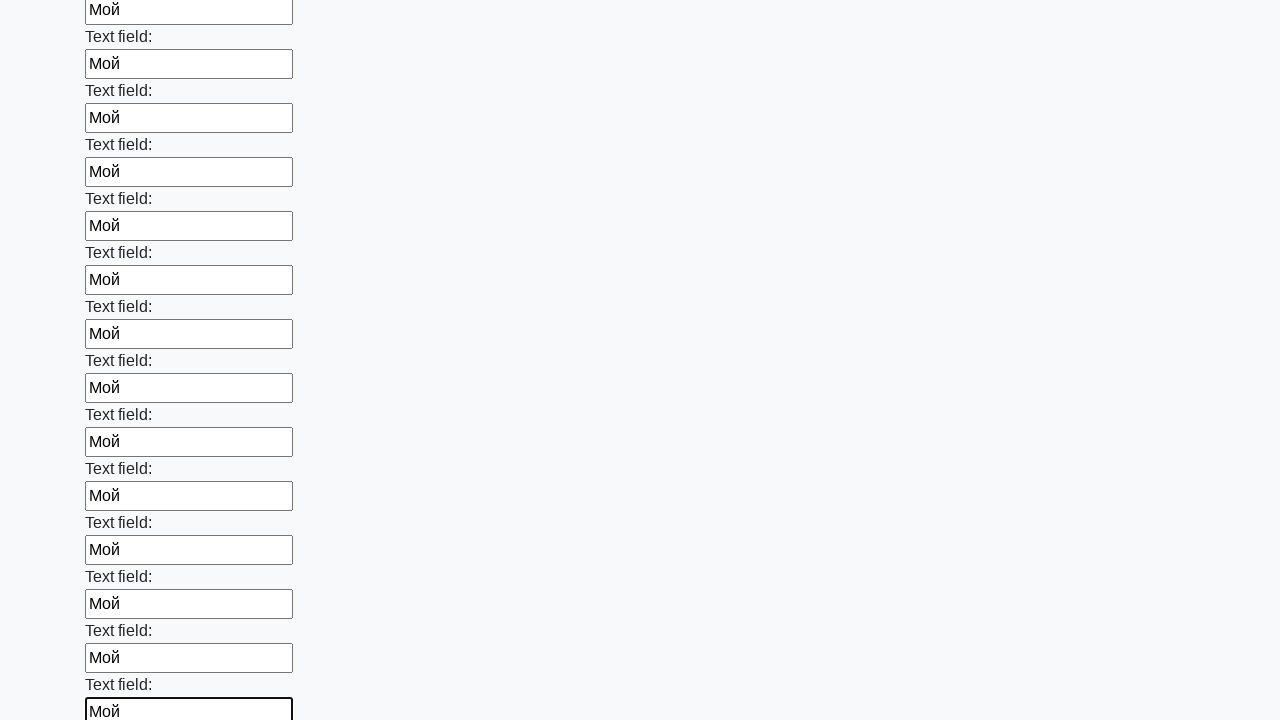

Filled input field with 'Мой' on .first_block input >> nth=63
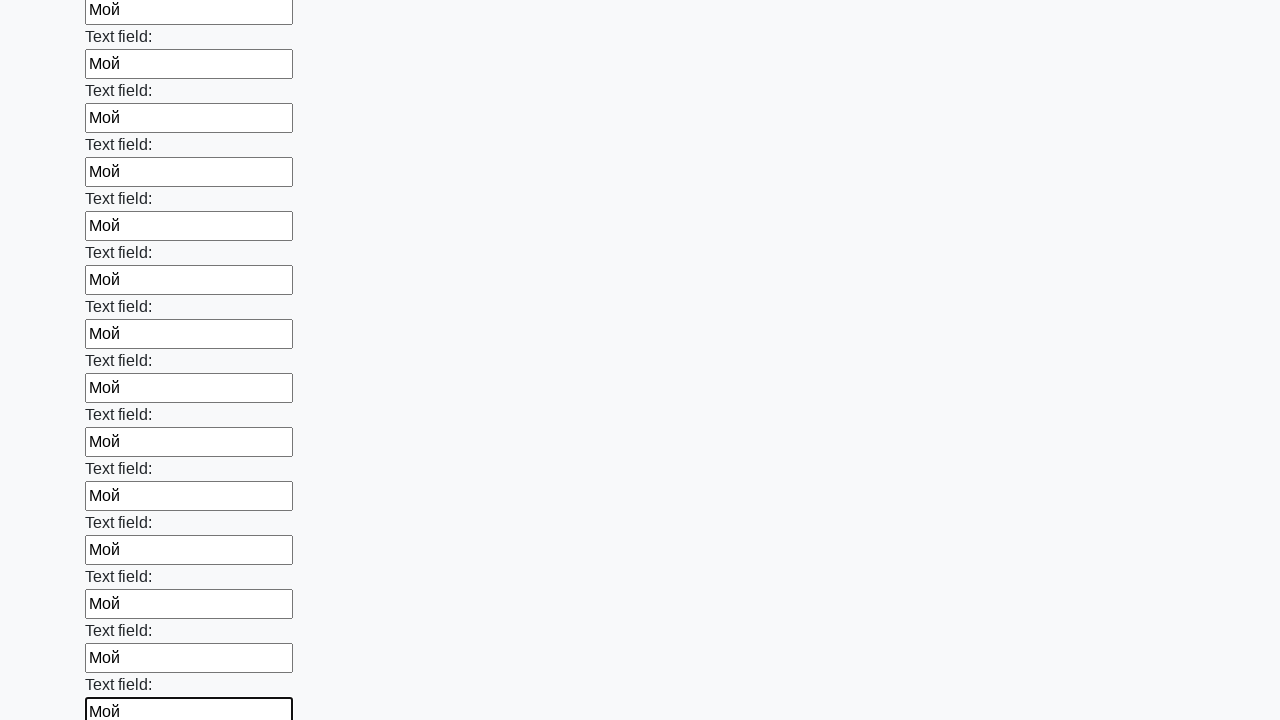

Filled input field with 'Мой' on .first_block input >> nth=64
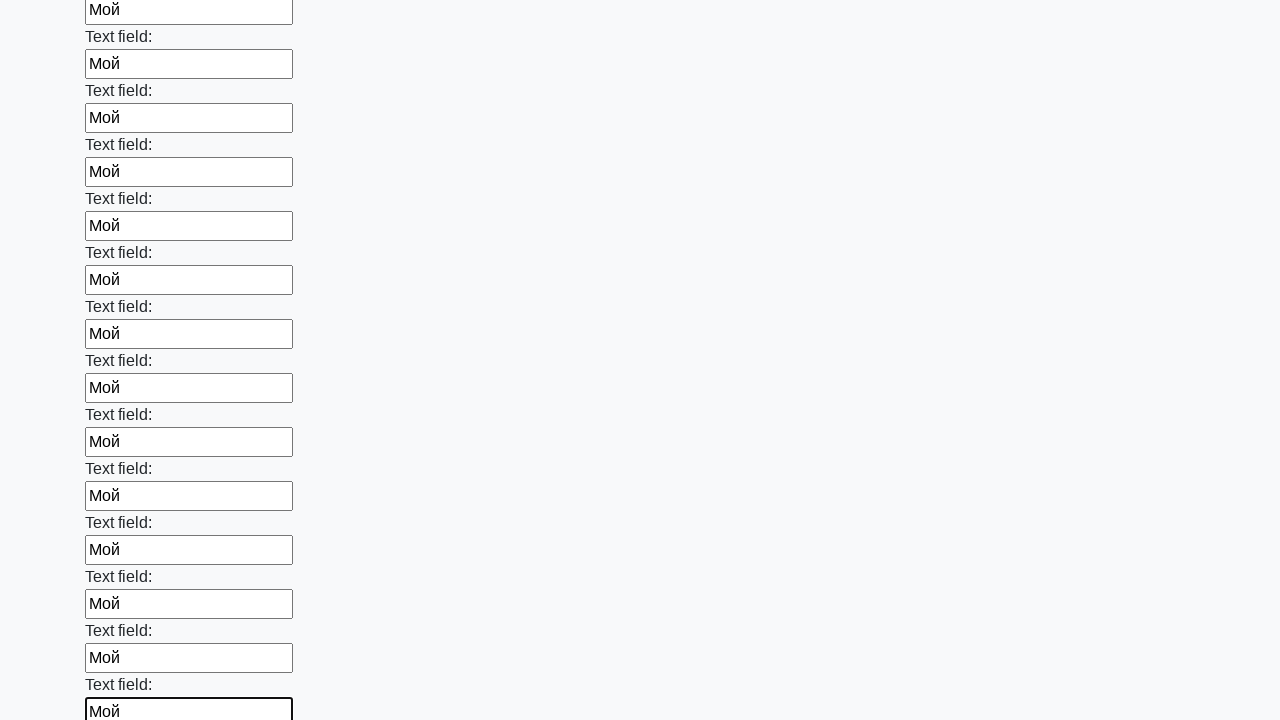

Filled input field with 'Мой' on .first_block input >> nth=65
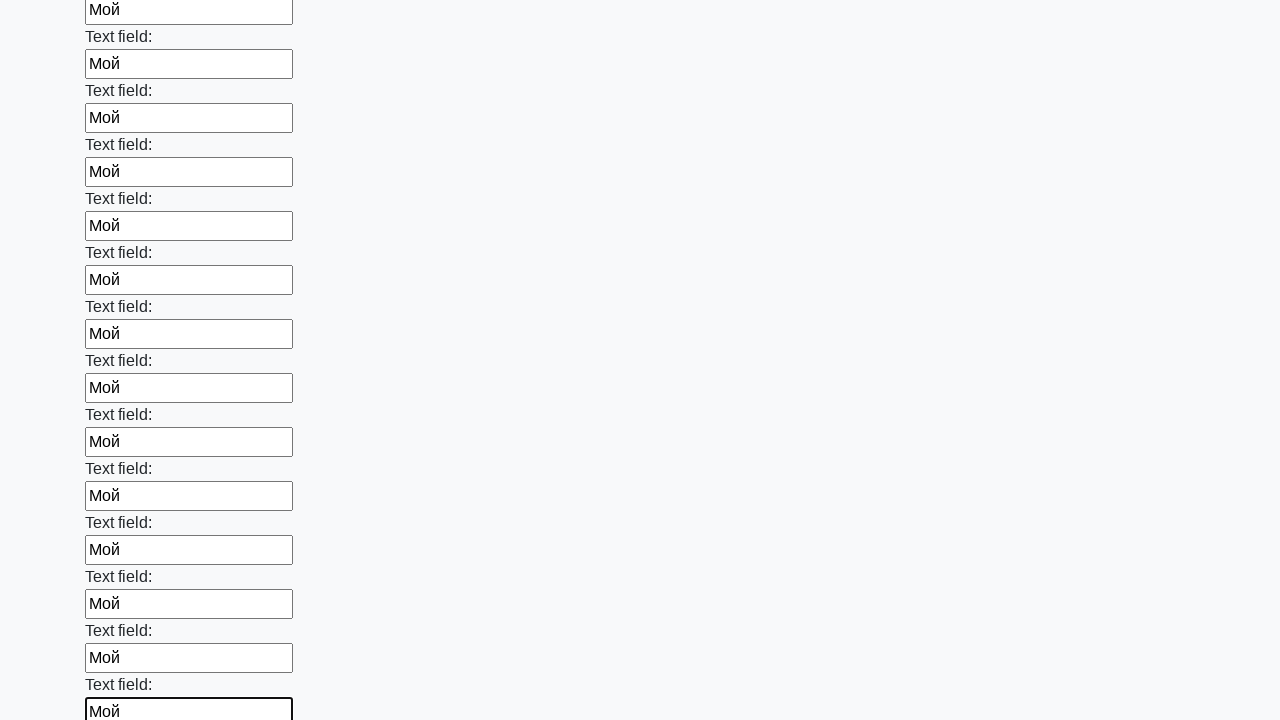

Filled input field with 'Мой' on .first_block input >> nth=66
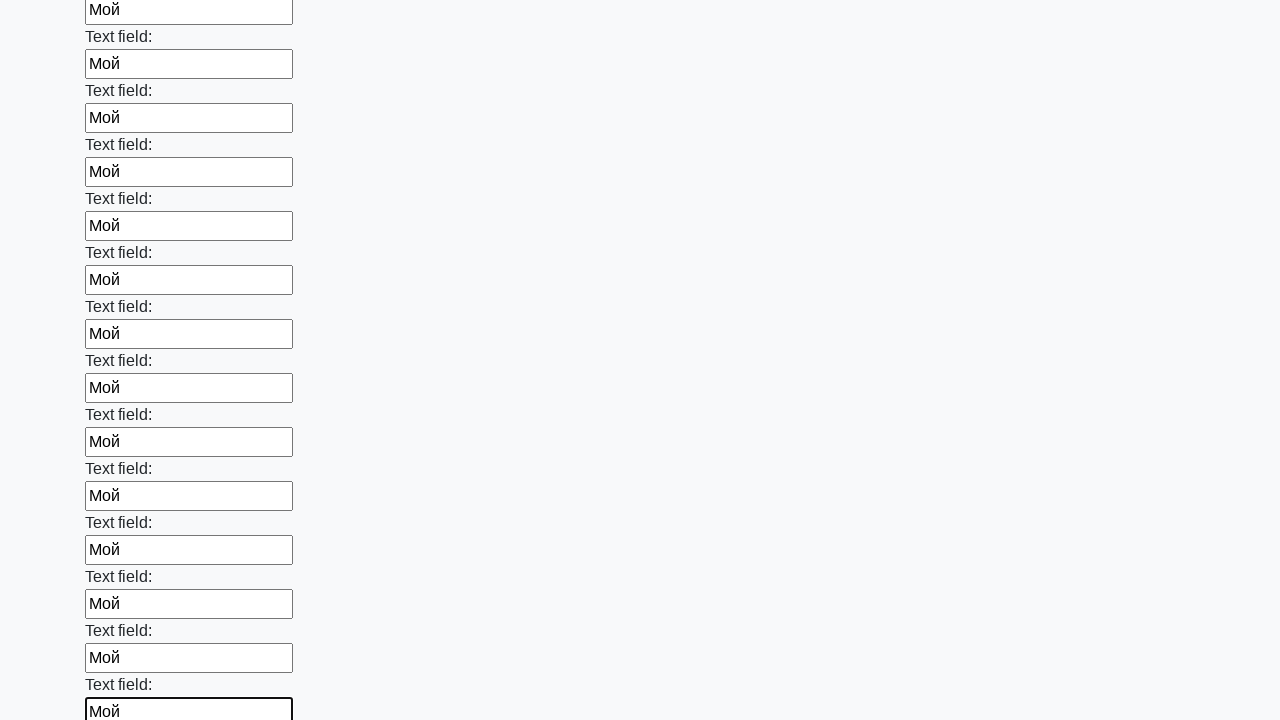

Filled input field with 'Мой' on .first_block input >> nth=67
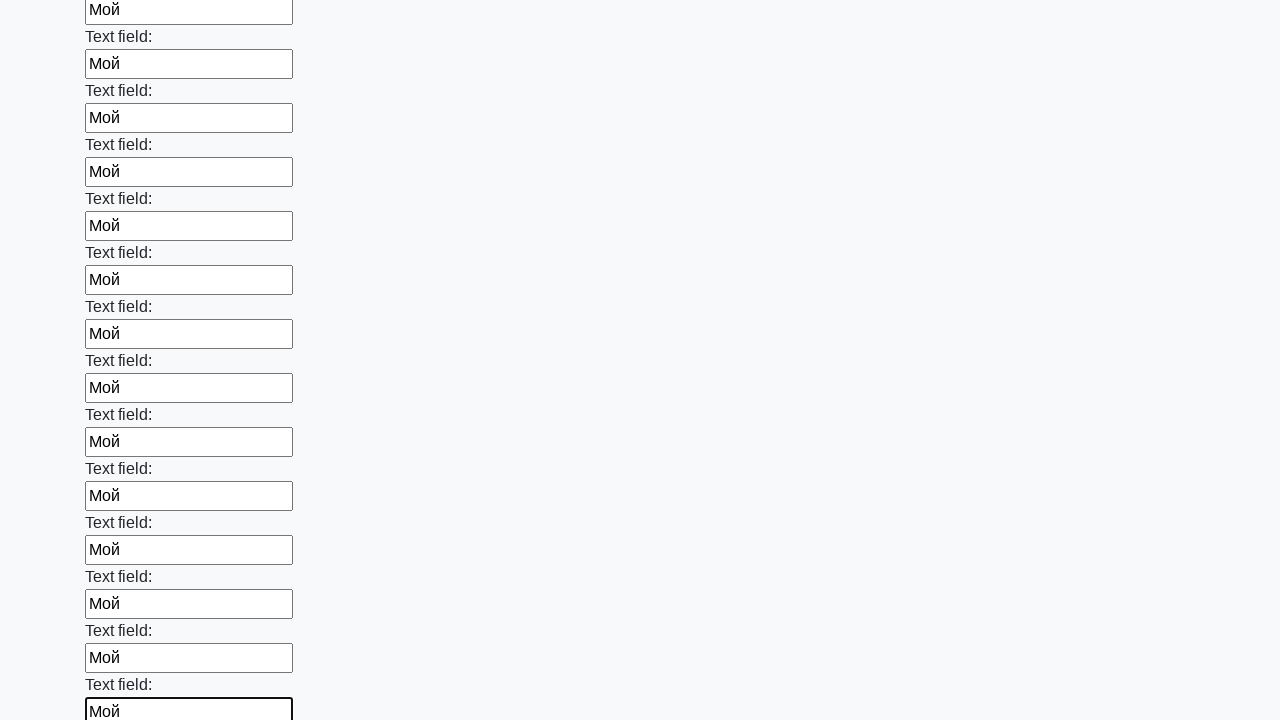

Filled input field with 'Мой' on .first_block input >> nth=68
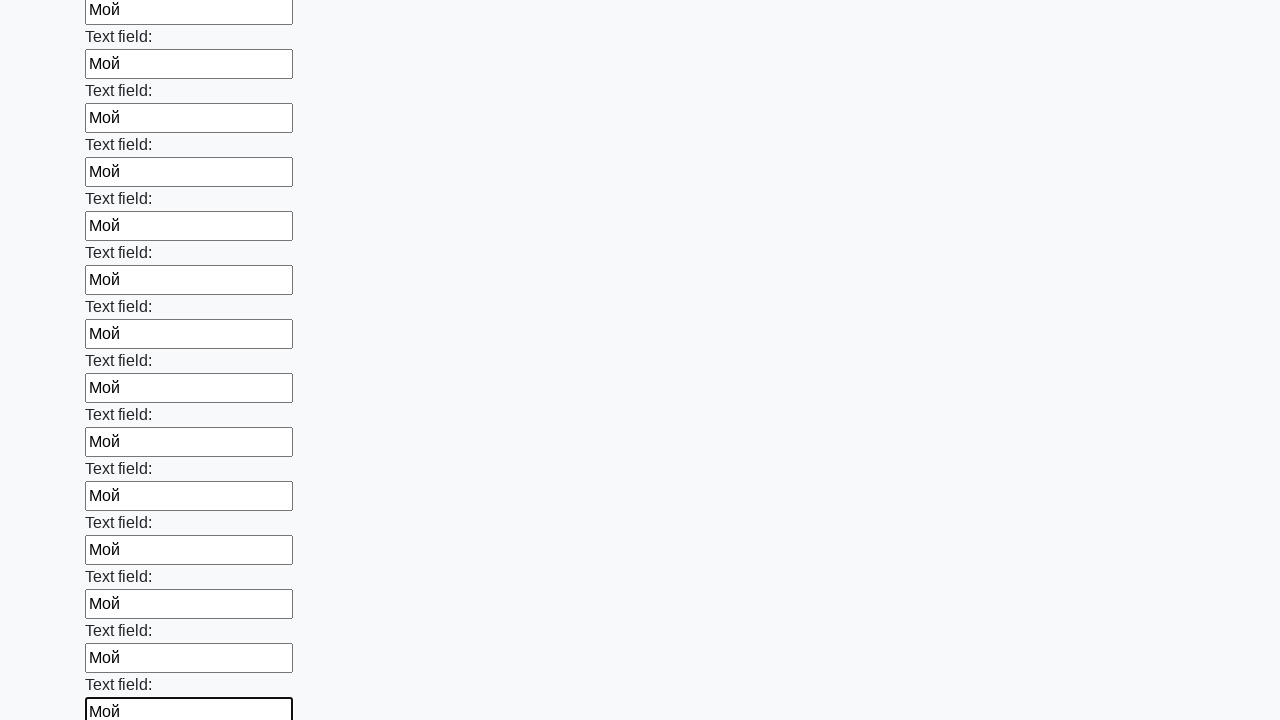

Filled input field with 'Мой' on .first_block input >> nth=69
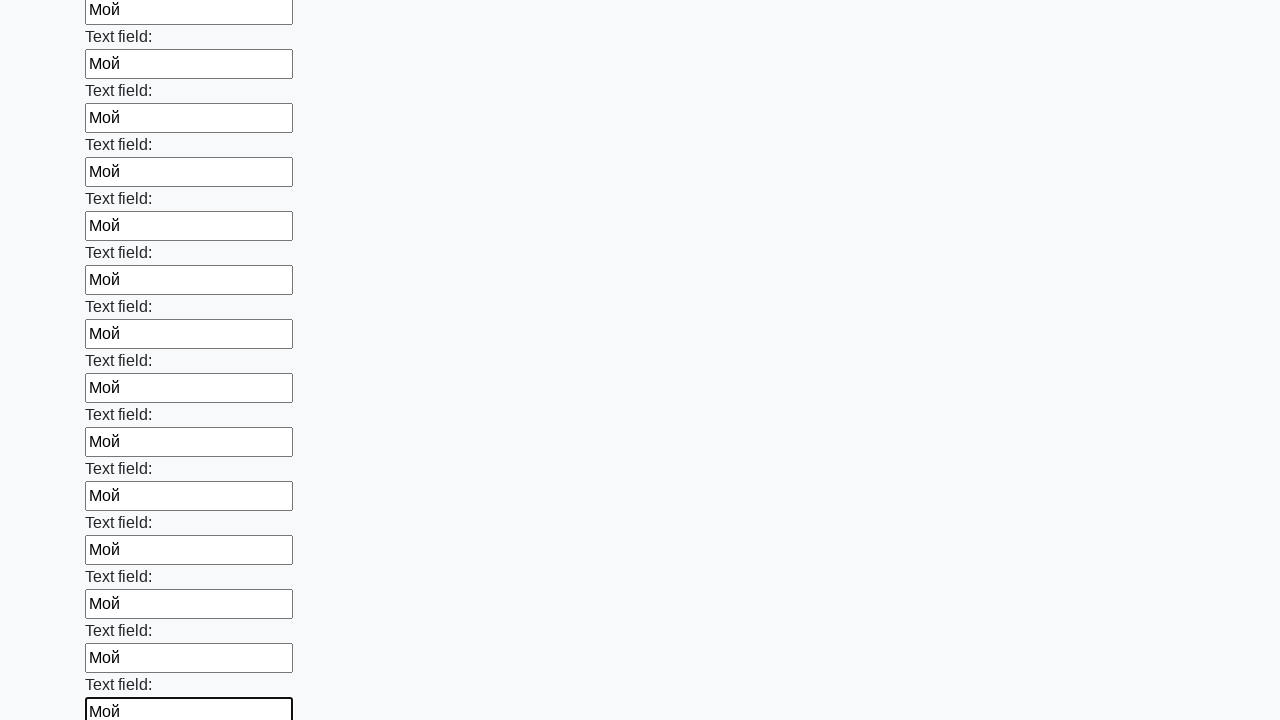

Filled input field with 'Мой' on .first_block input >> nth=70
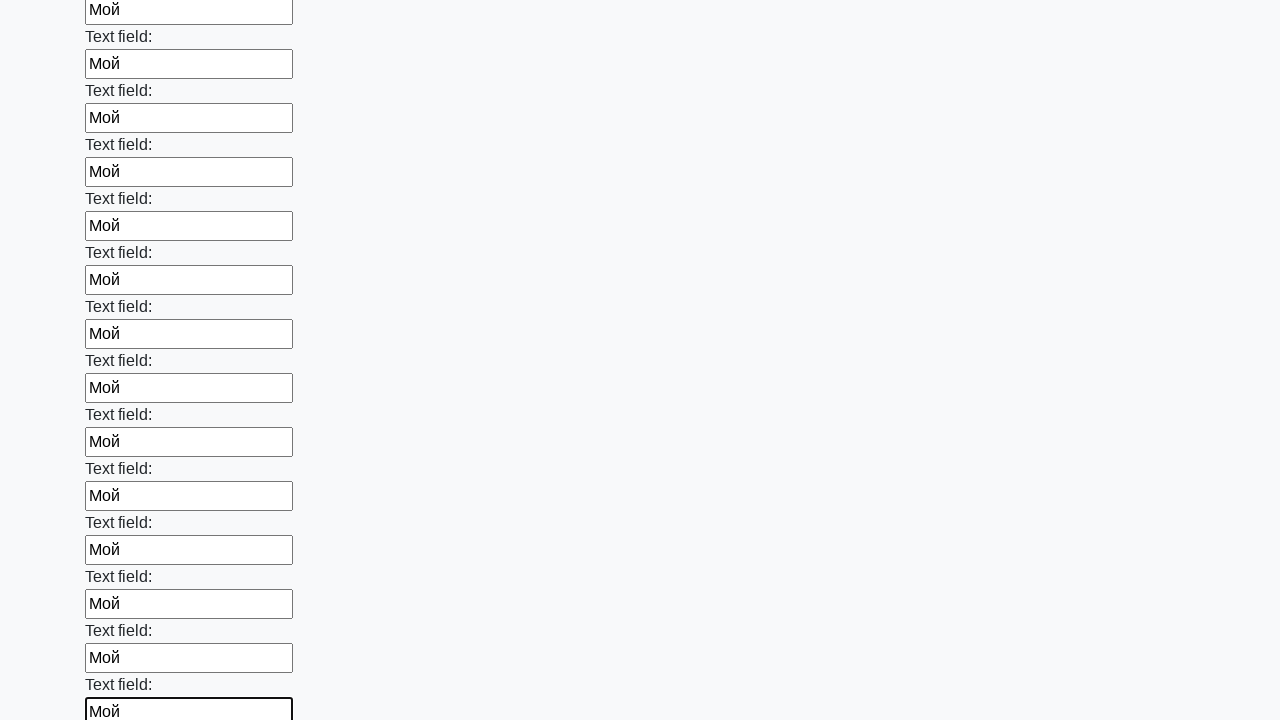

Filled input field with 'Мой' on .first_block input >> nth=71
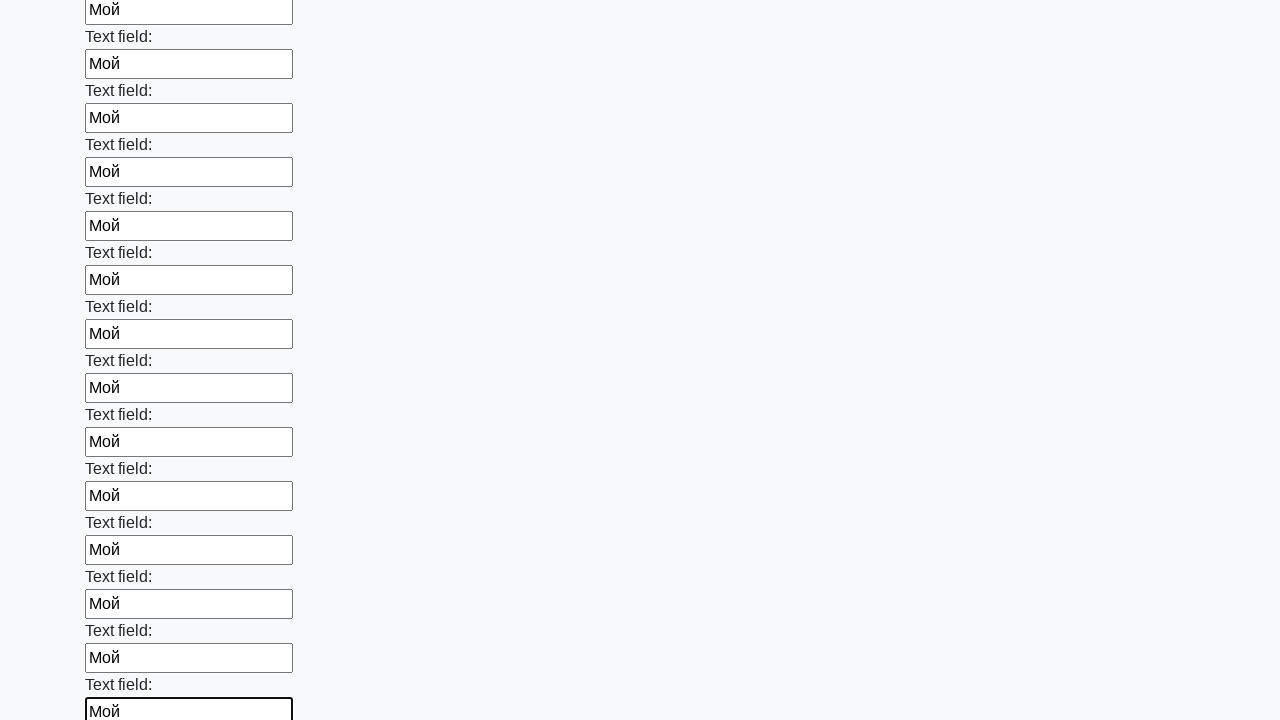

Filled input field with 'Мой' on .first_block input >> nth=72
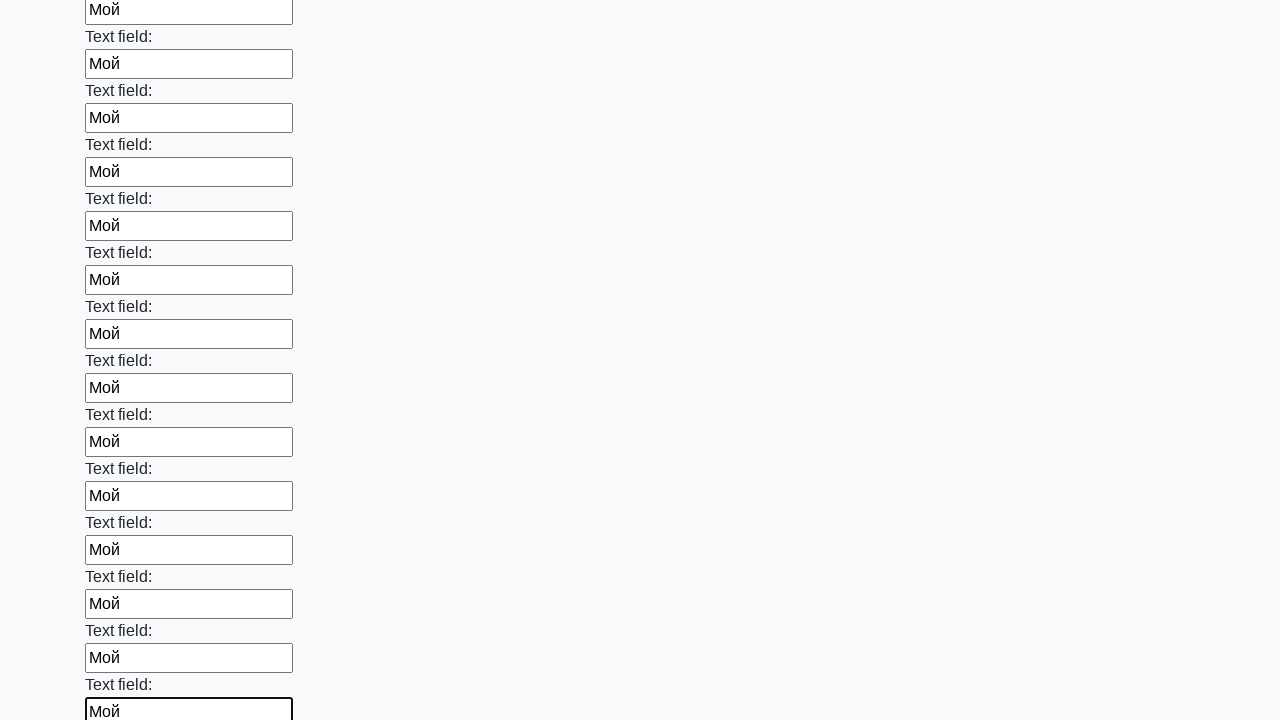

Filled input field with 'Мой' on .first_block input >> nth=73
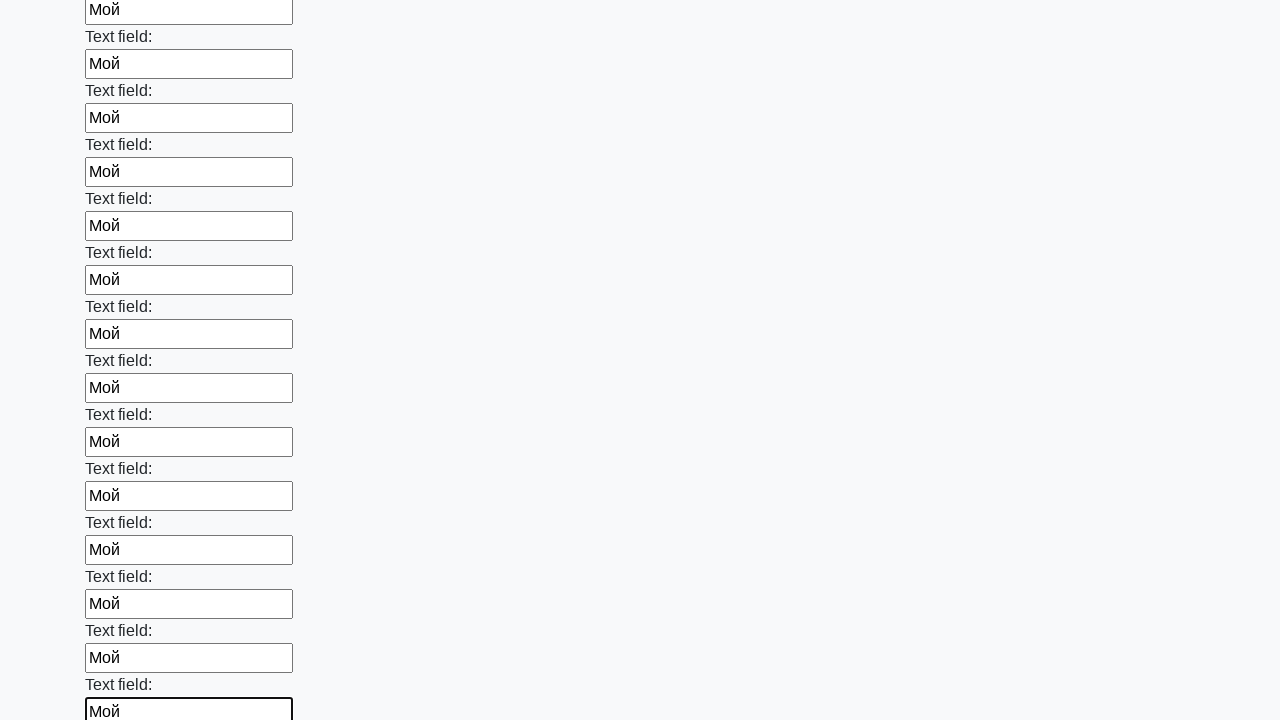

Filled input field with 'Мой' on .first_block input >> nth=74
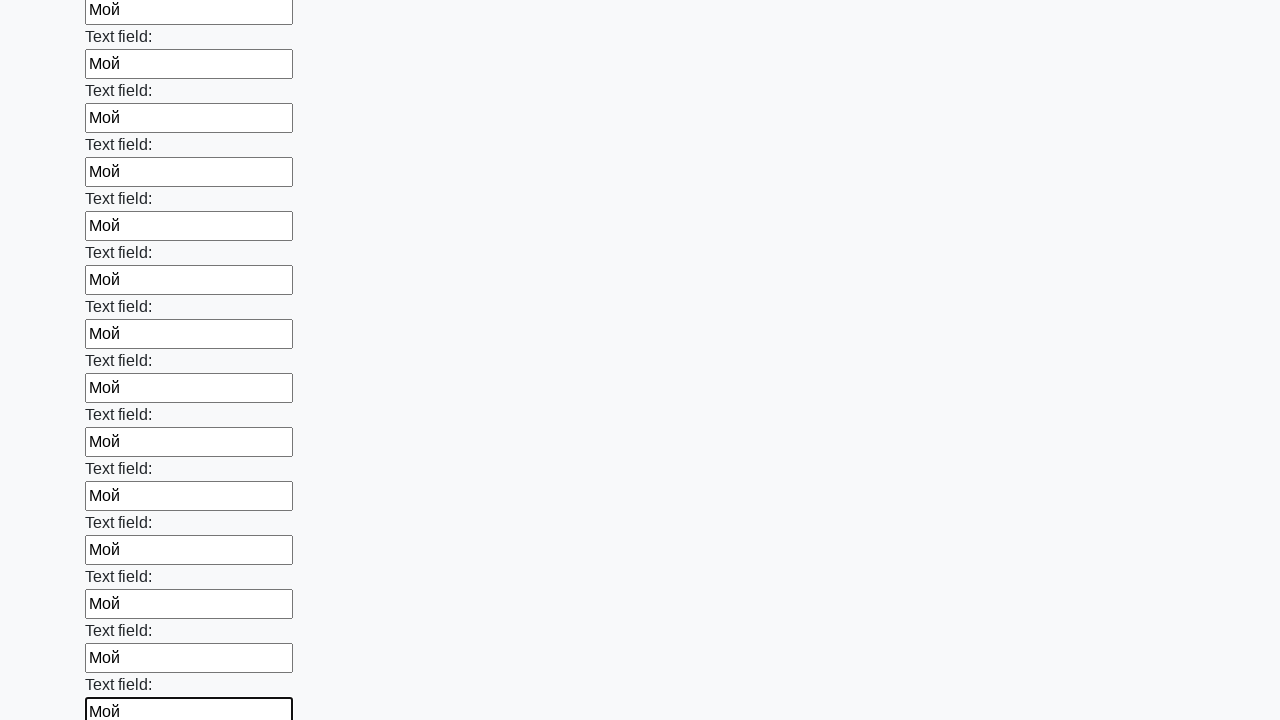

Filled input field with 'Мой' on .first_block input >> nth=75
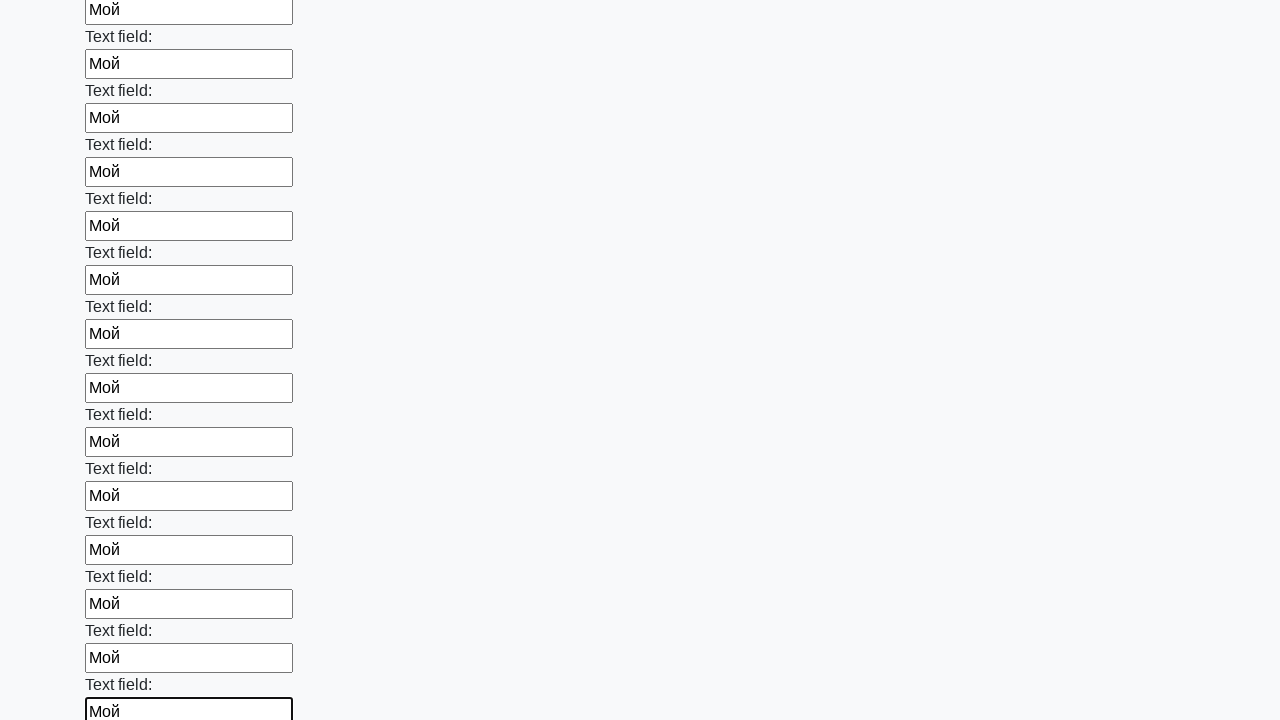

Filled input field with 'Мой' on .first_block input >> nth=76
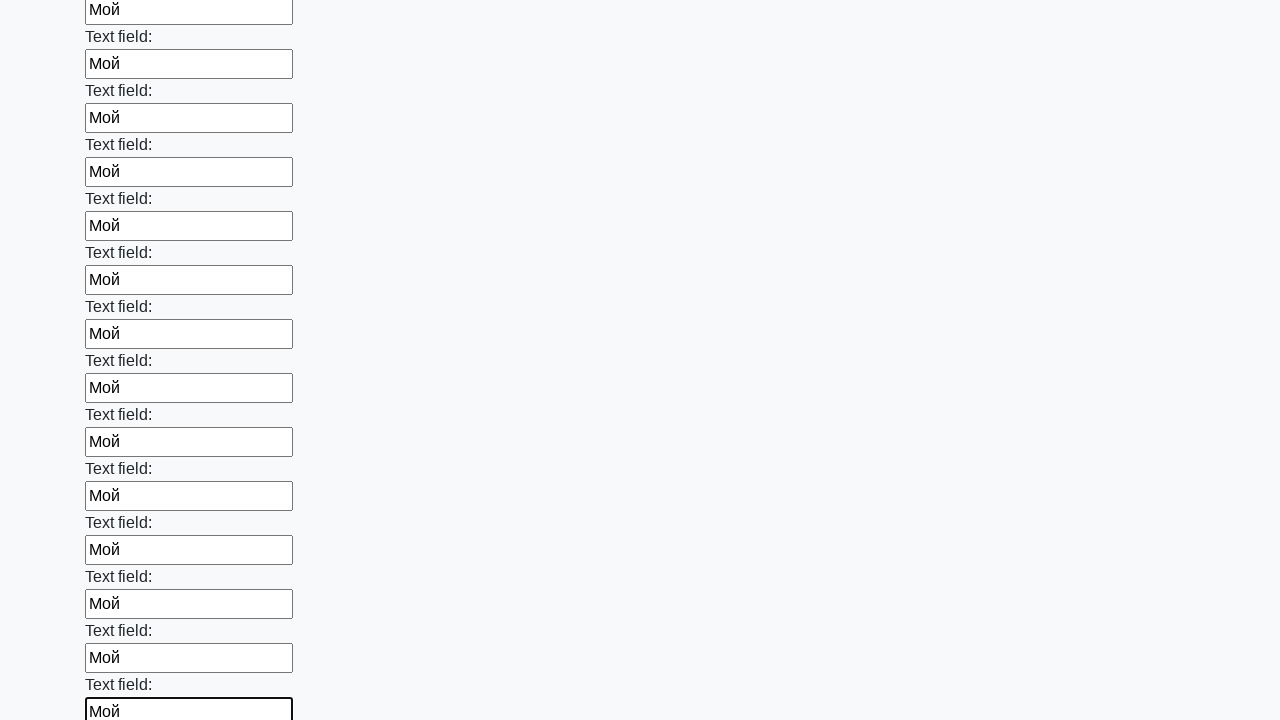

Filled input field with 'Мой' on .first_block input >> nth=77
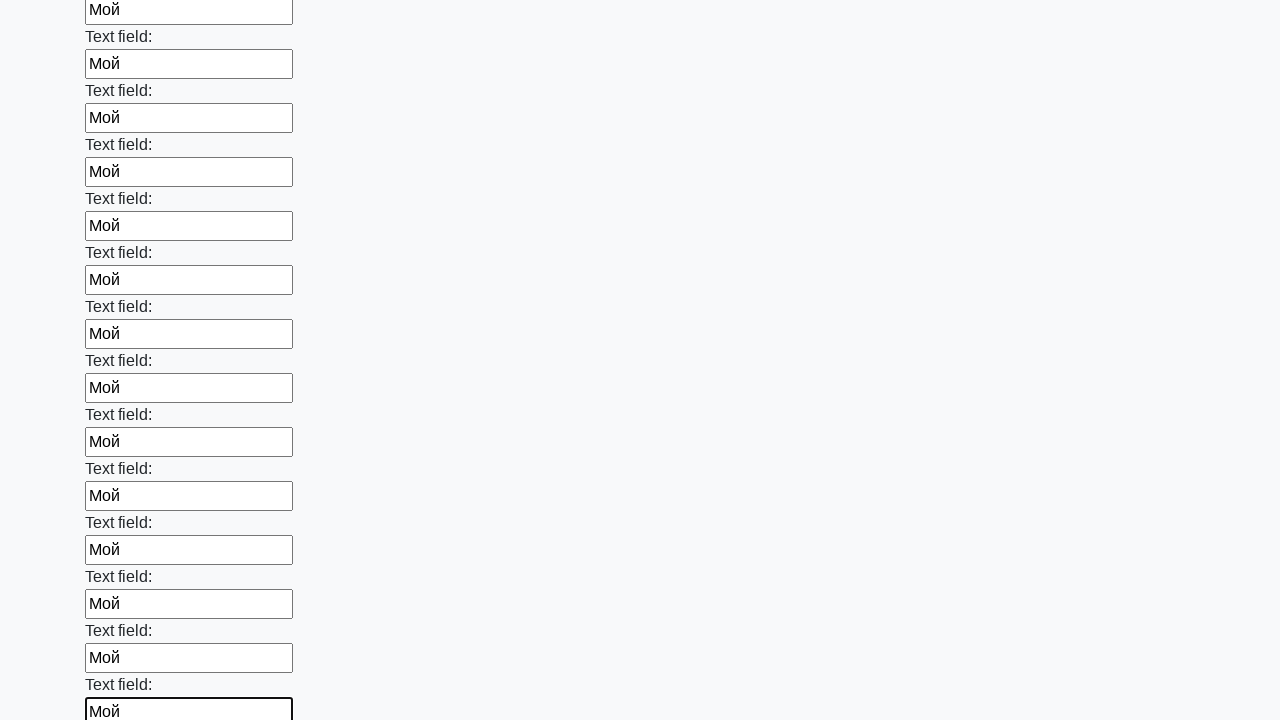

Filled input field with 'Мой' on .first_block input >> nth=78
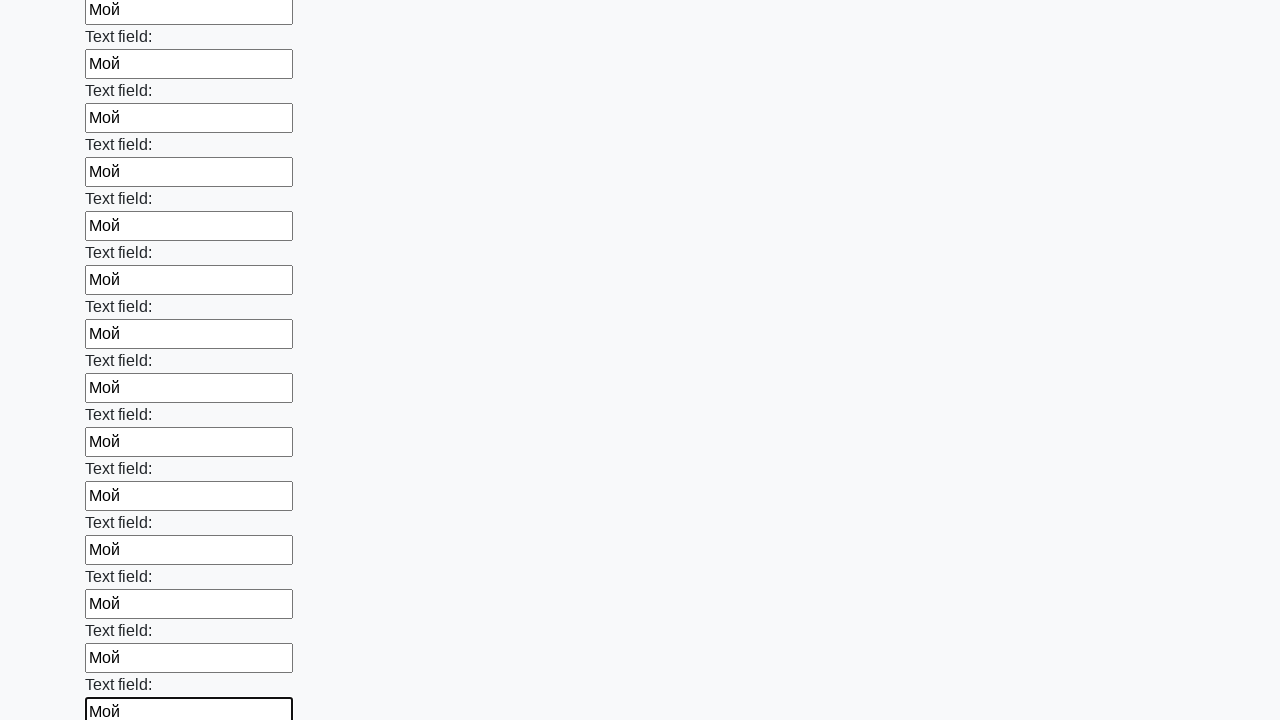

Filled input field with 'Мой' on .first_block input >> nth=79
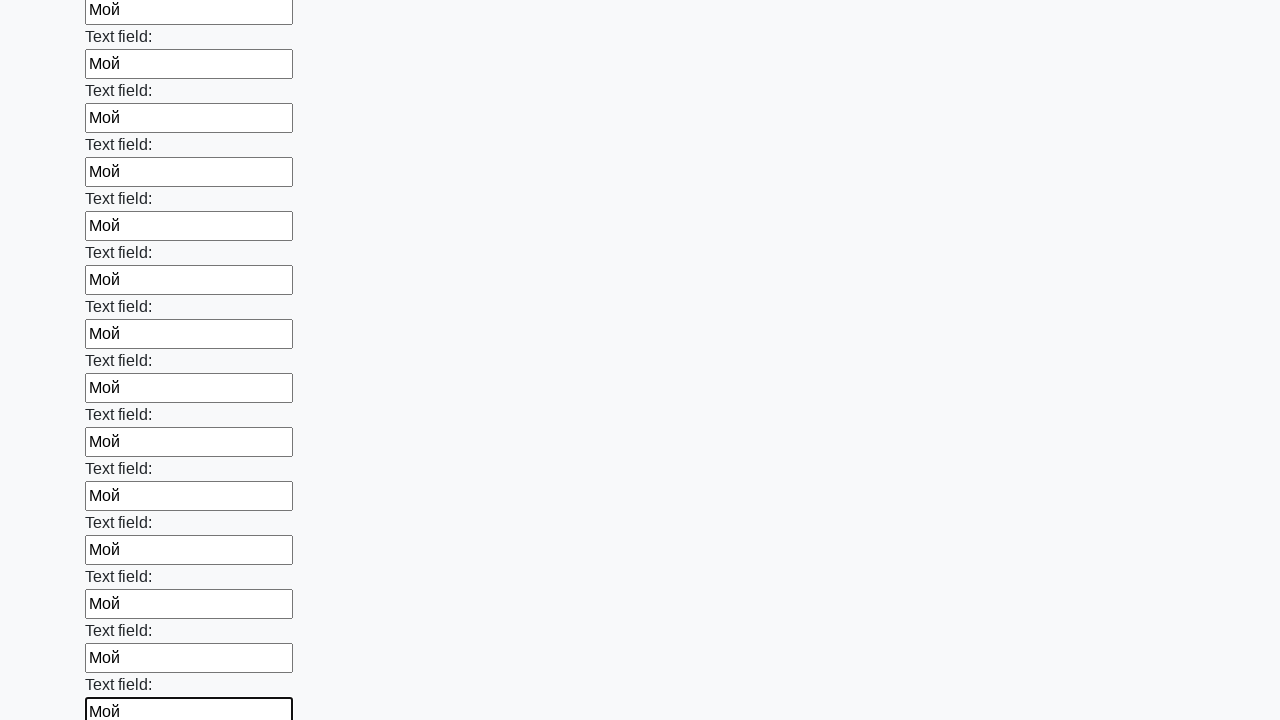

Filled input field with 'Мой' on .first_block input >> nth=80
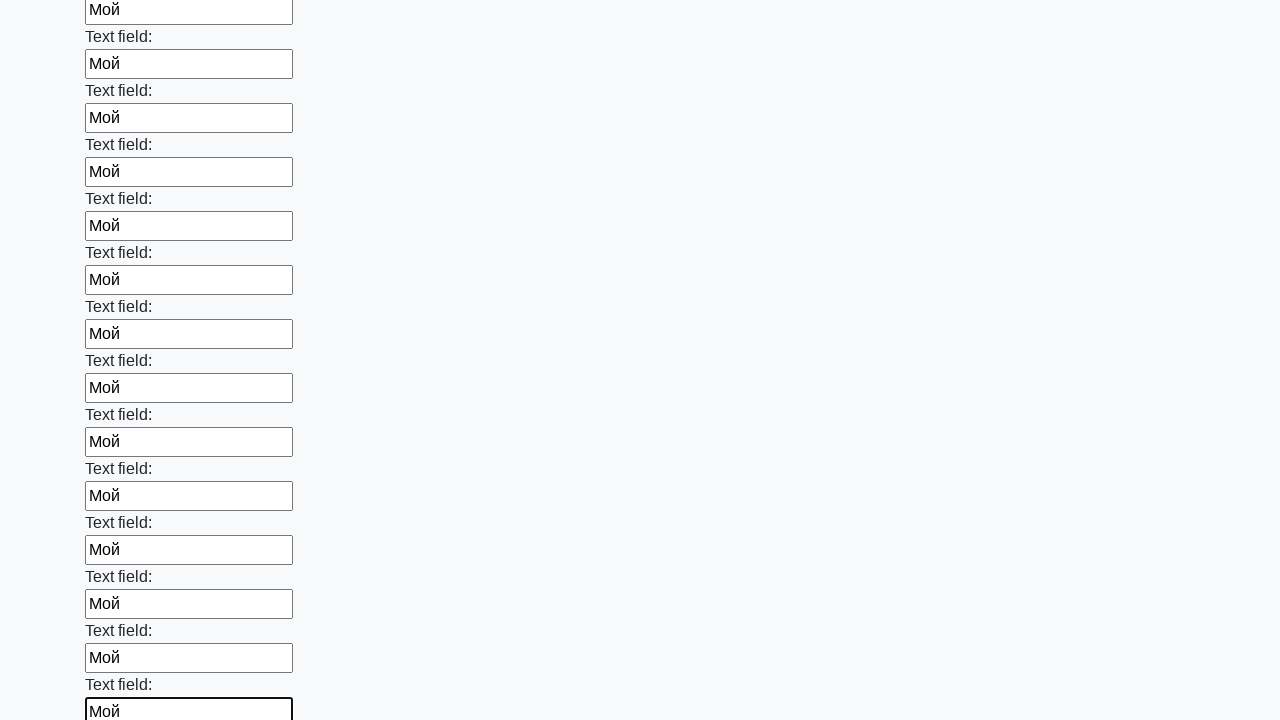

Filled input field with 'Мой' on .first_block input >> nth=81
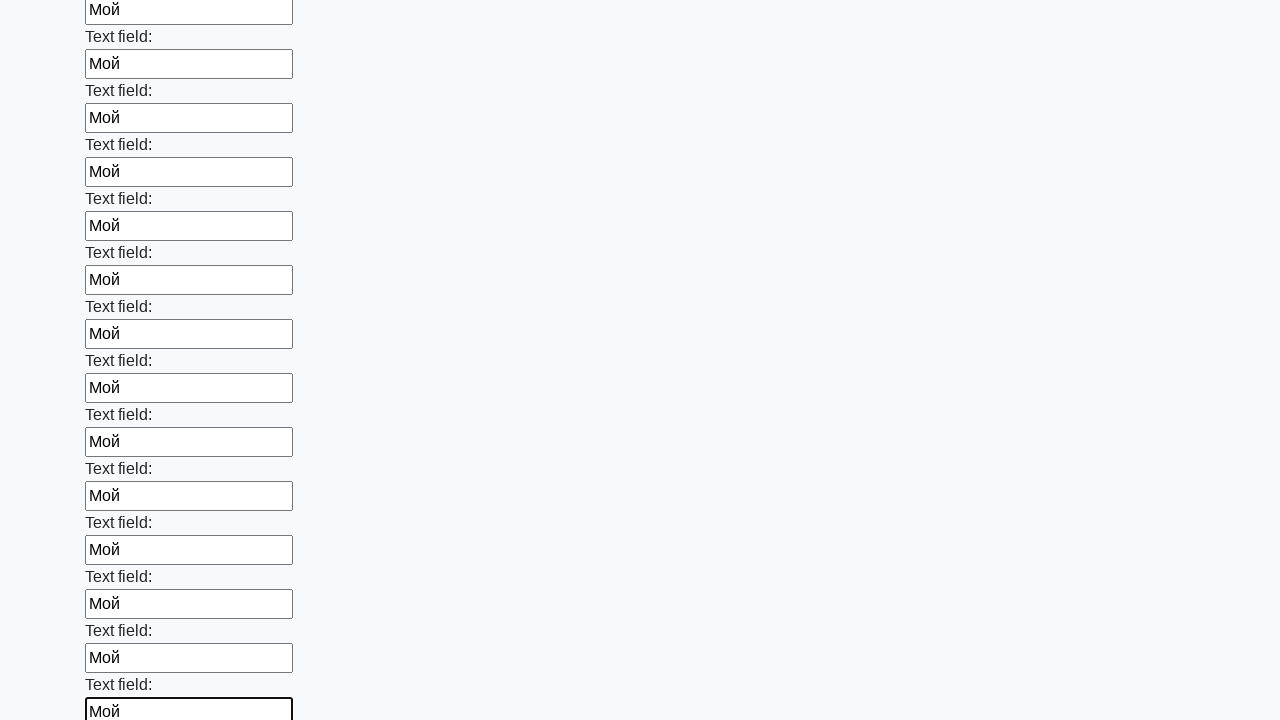

Filled input field with 'Мой' on .first_block input >> nth=82
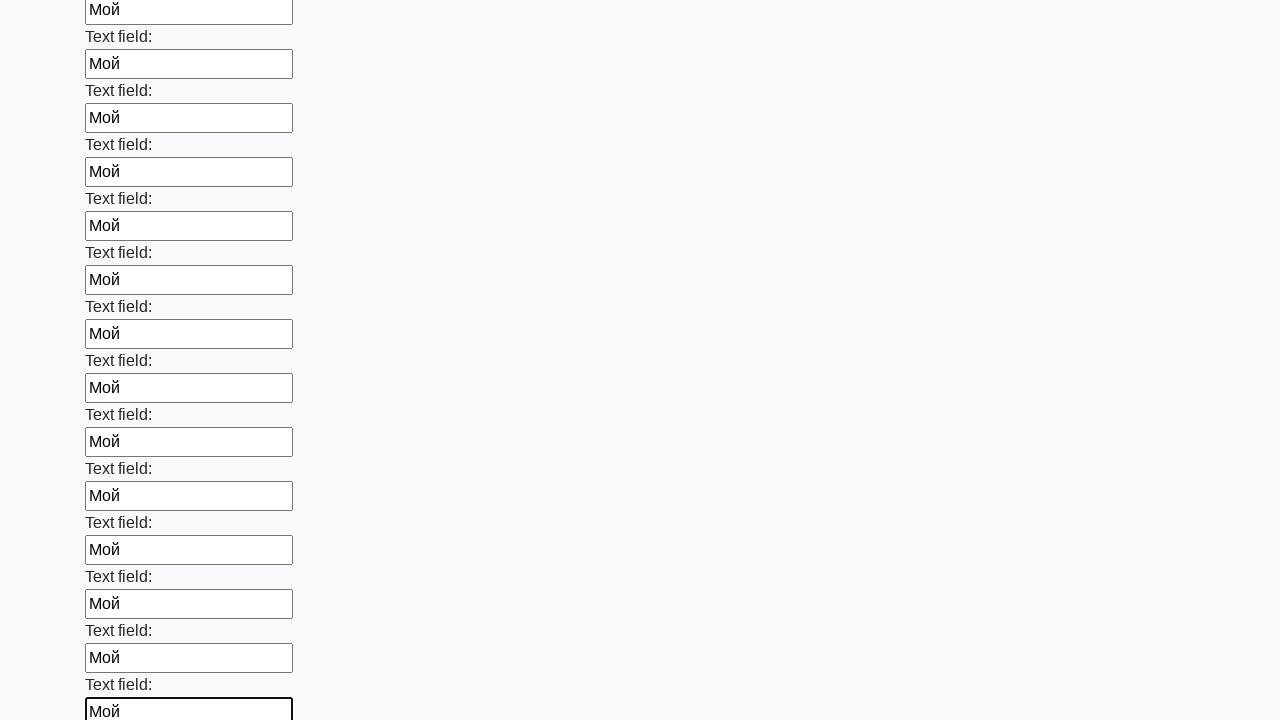

Filled input field with 'Мой' on .first_block input >> nth=83
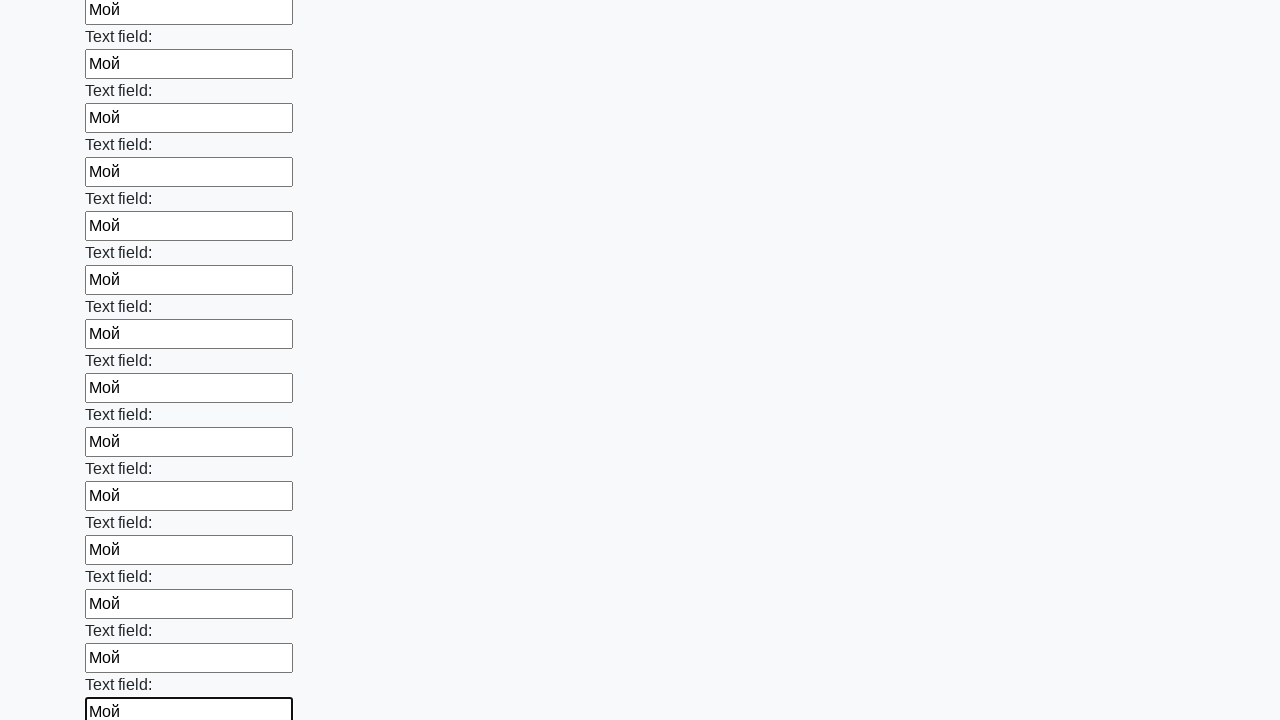

Filled input field with 'Мой' on .first_block input >> nth=84
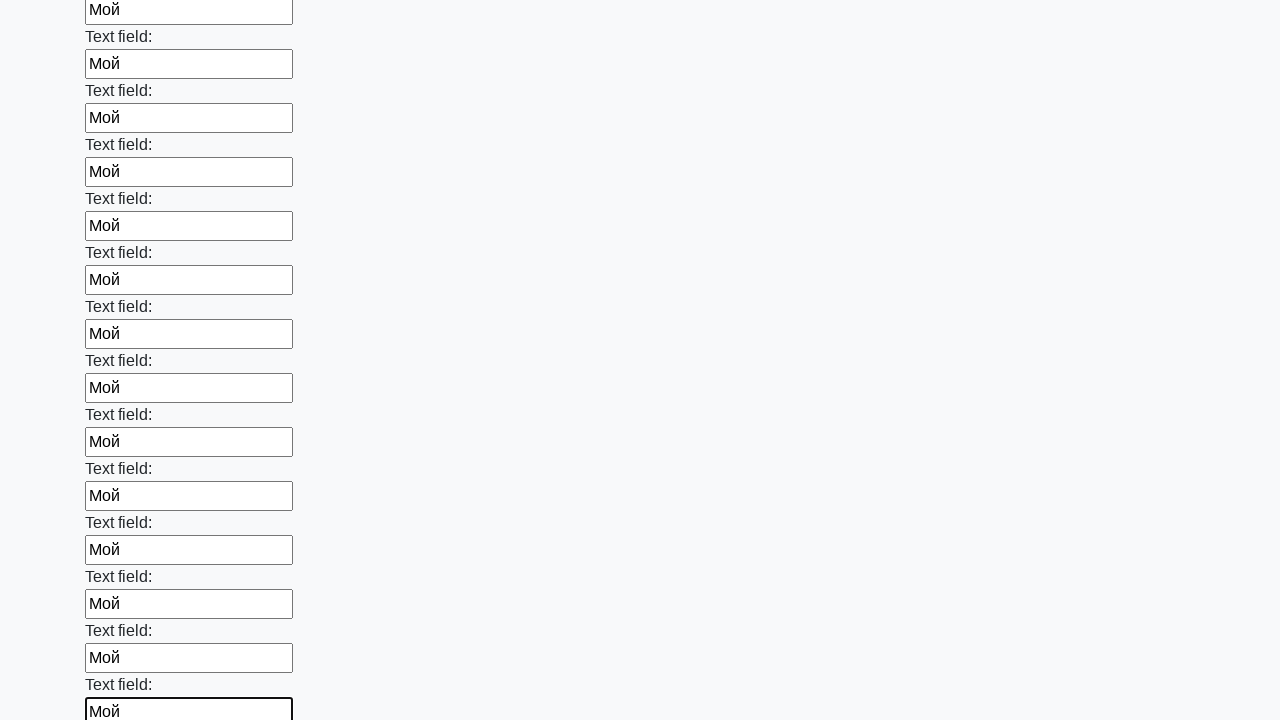

Filled input field with 'Мой' on .first_block input >> nth=85
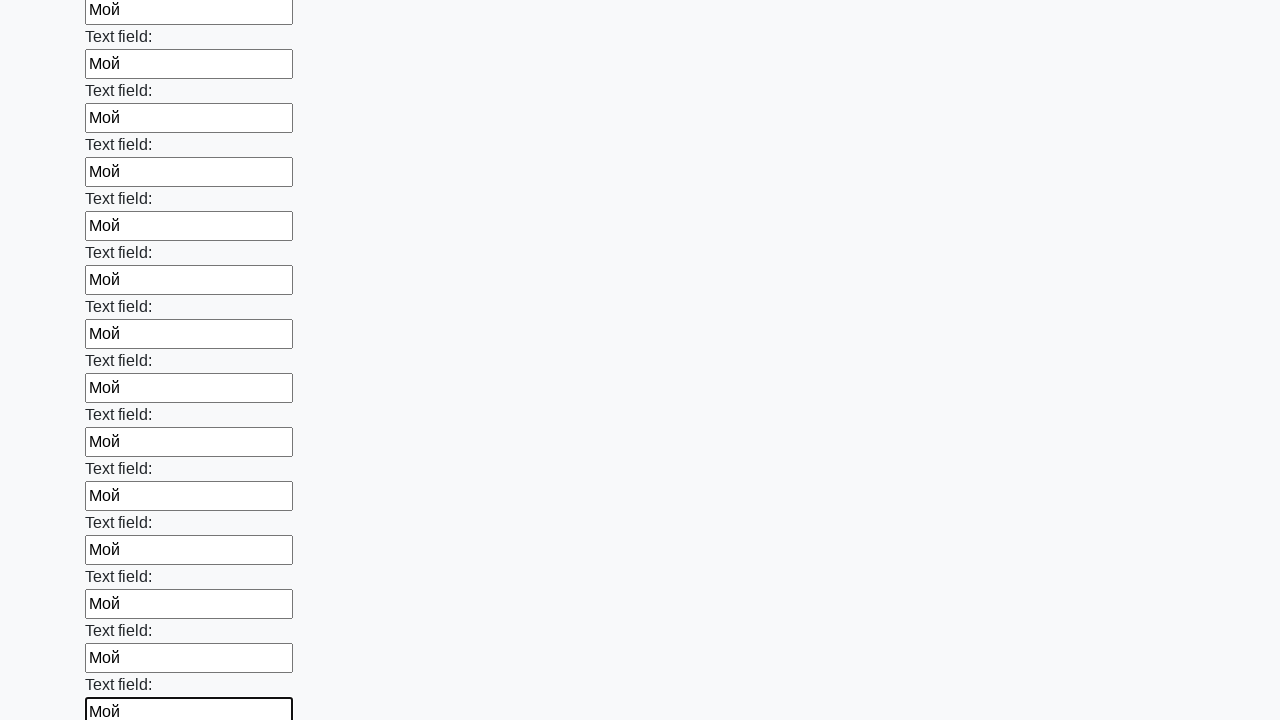

Filled input field with 'Мой' on .first_block input >> nth=86
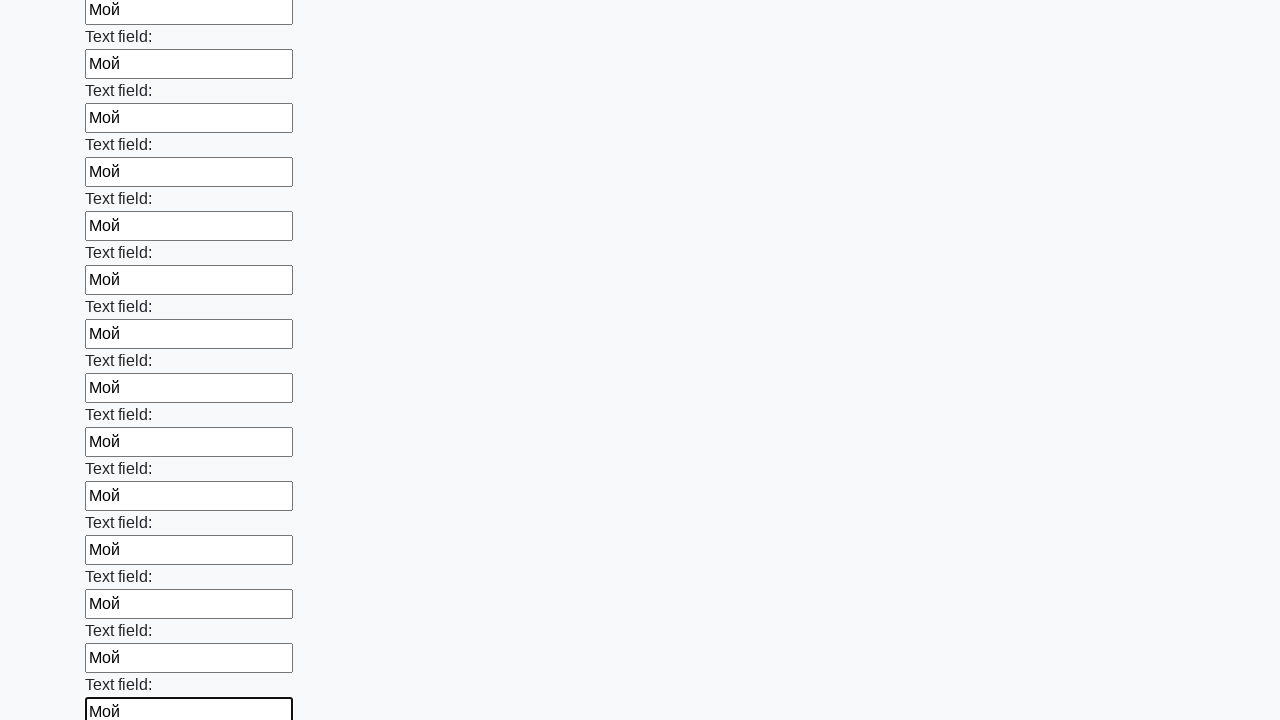

Filled input field with 'Мой' on .first_block input >> nth=87
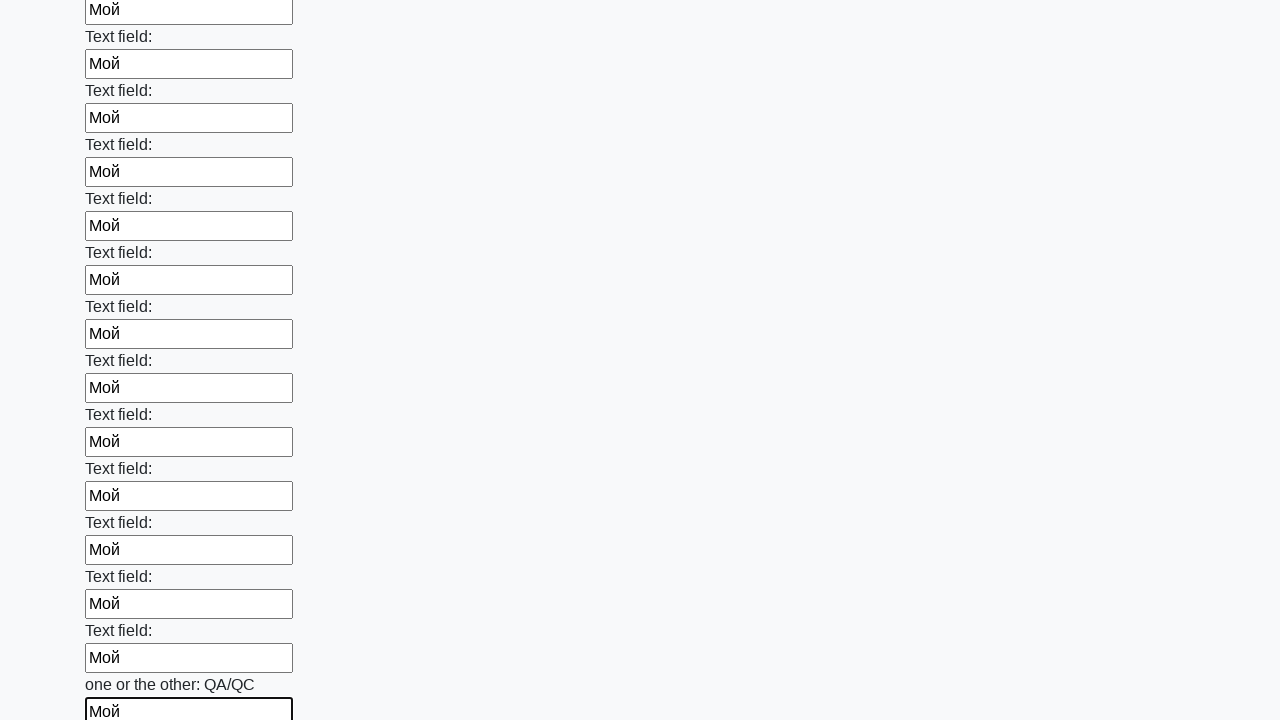

Filled input field with 'Мой' on .first_block input >> nth=88
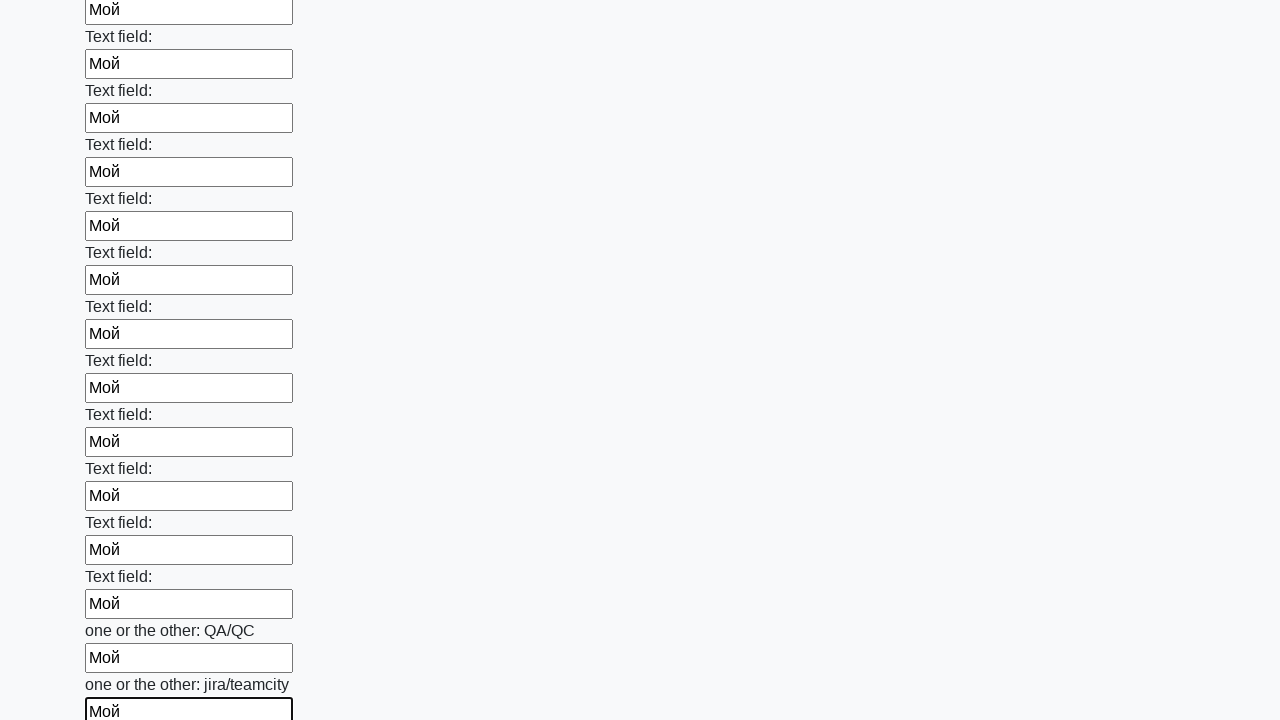

Filled input field with 'Мой' on .first_block input >> nth=89
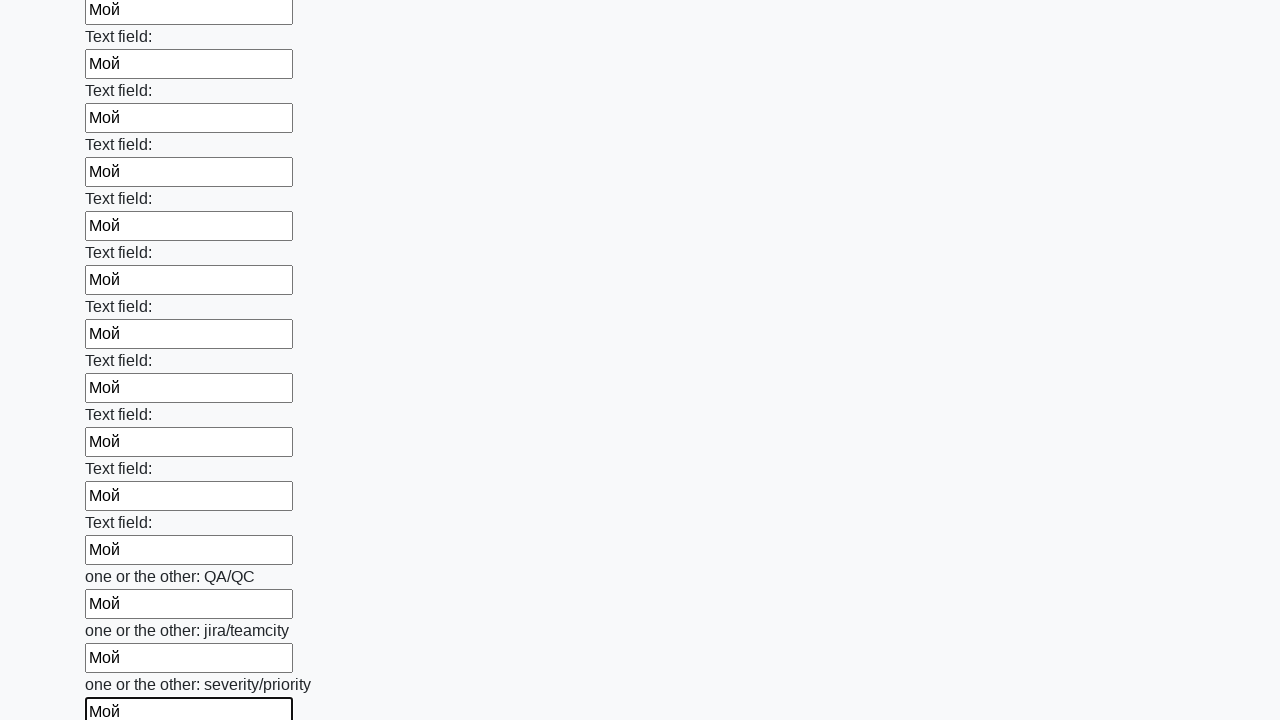

Filled input field with 'Мой' on .first_block input >> nth=90
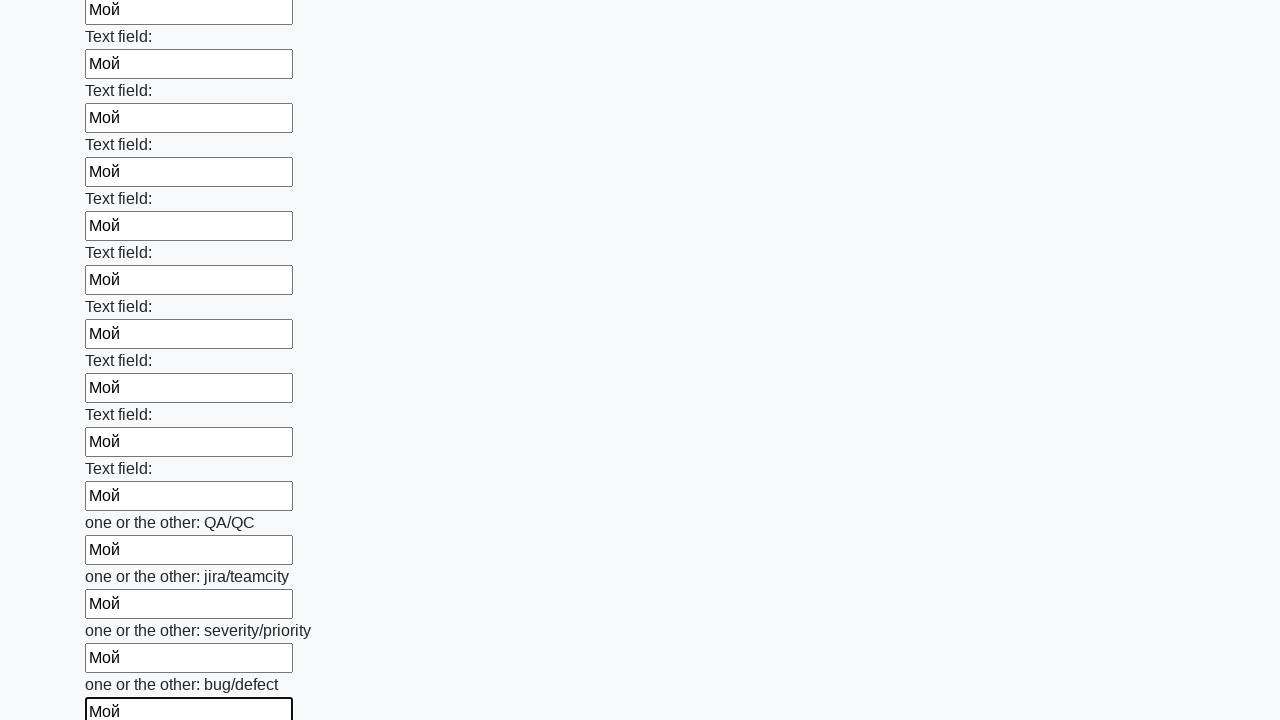

Filled input field with 'Мой' on .first_block input >> nth=91
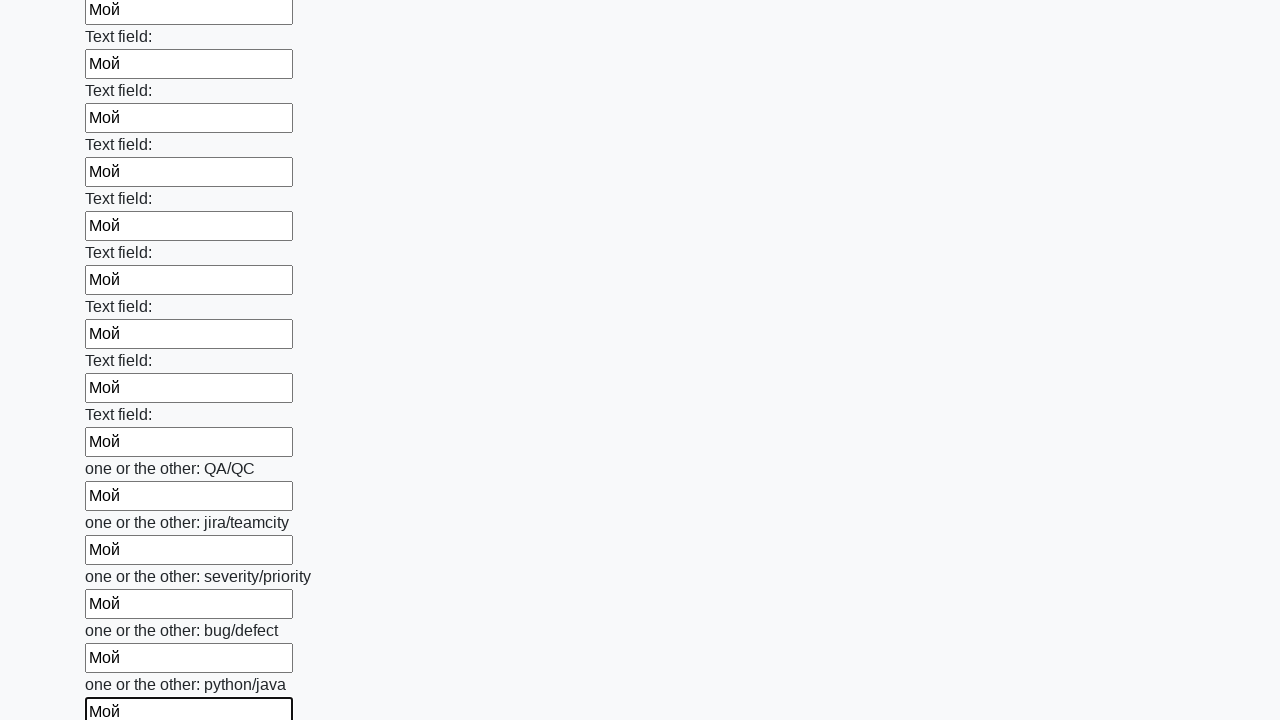

Filled input field with 'Мой' on .first_block input >> nth=92
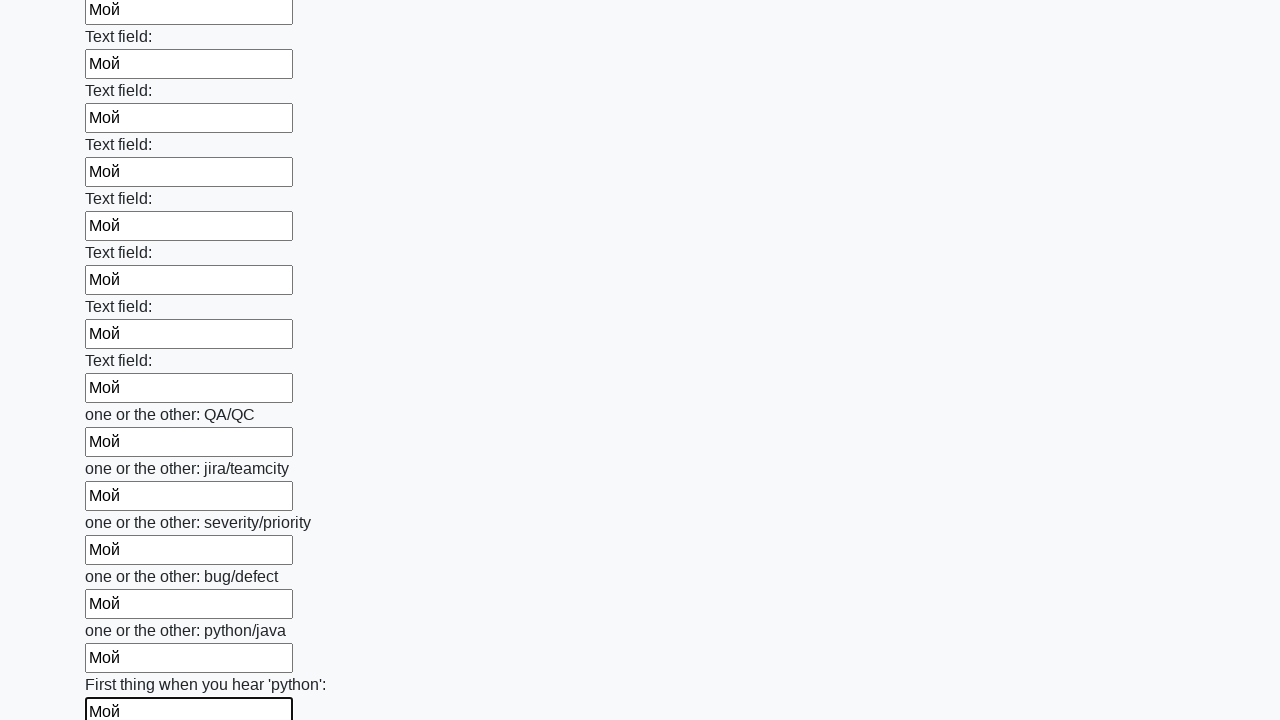

Filled input field with 'Мой' on .first_block input >> nth=93
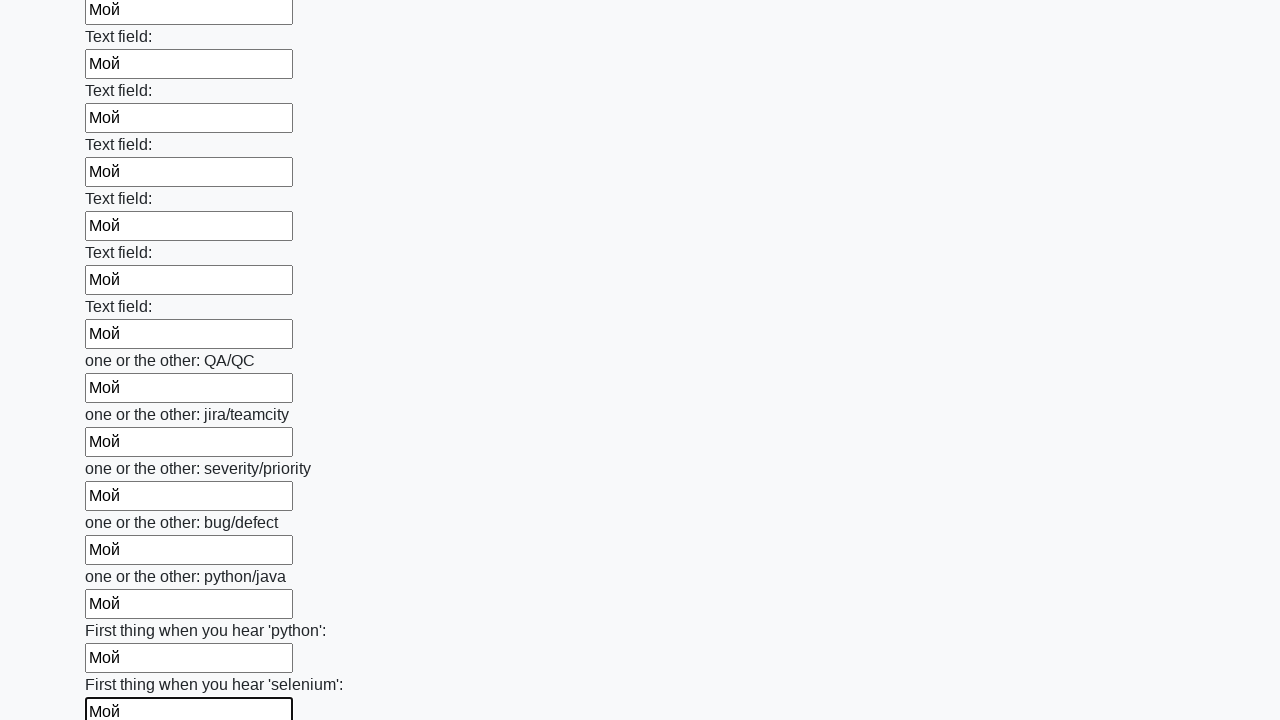

Filled input field with 'Мой' on .first_block input >> nth=94
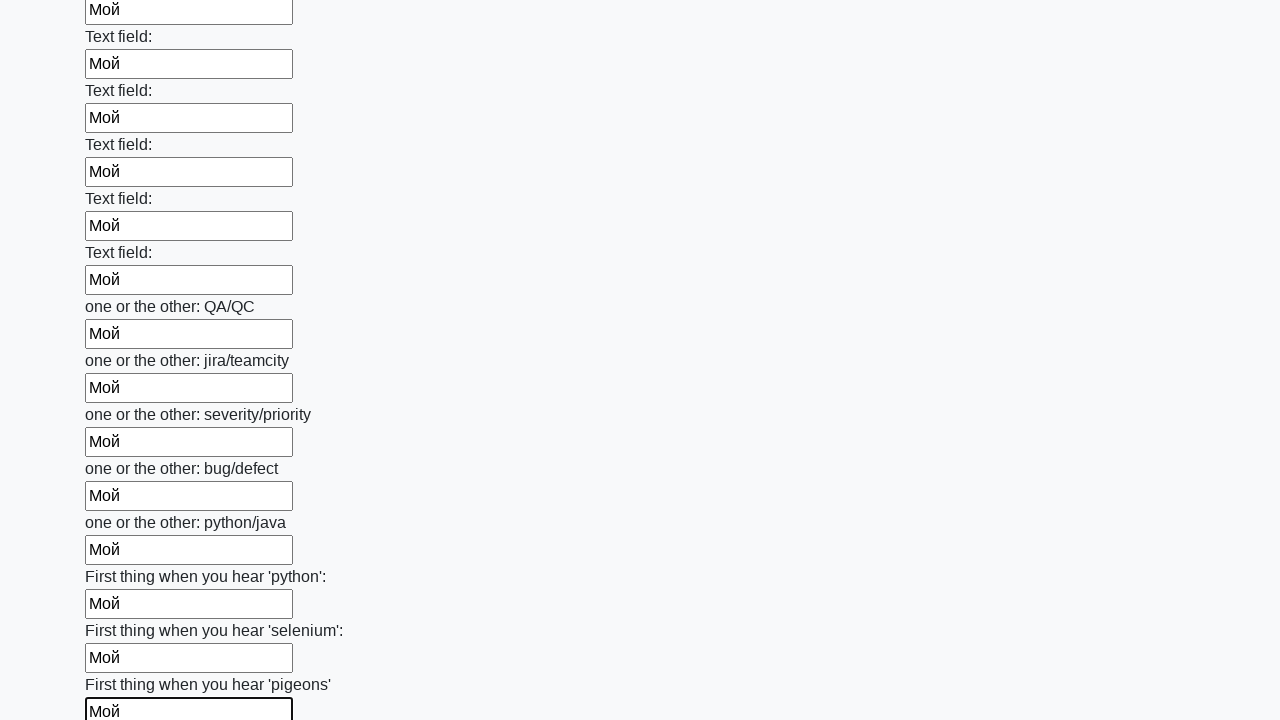

Filled input field with 'Мой' on .first_block input >> nth=95
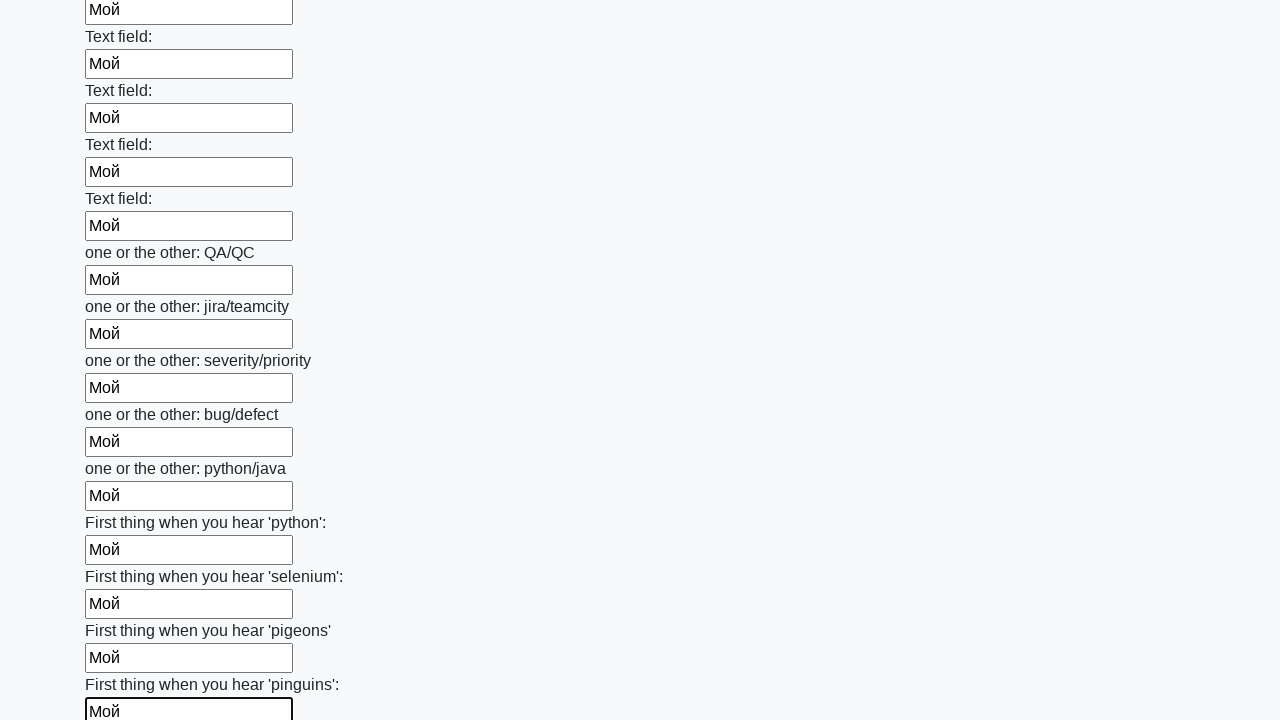

Filled input field with 'Мой' on .first_block input >> nth=96
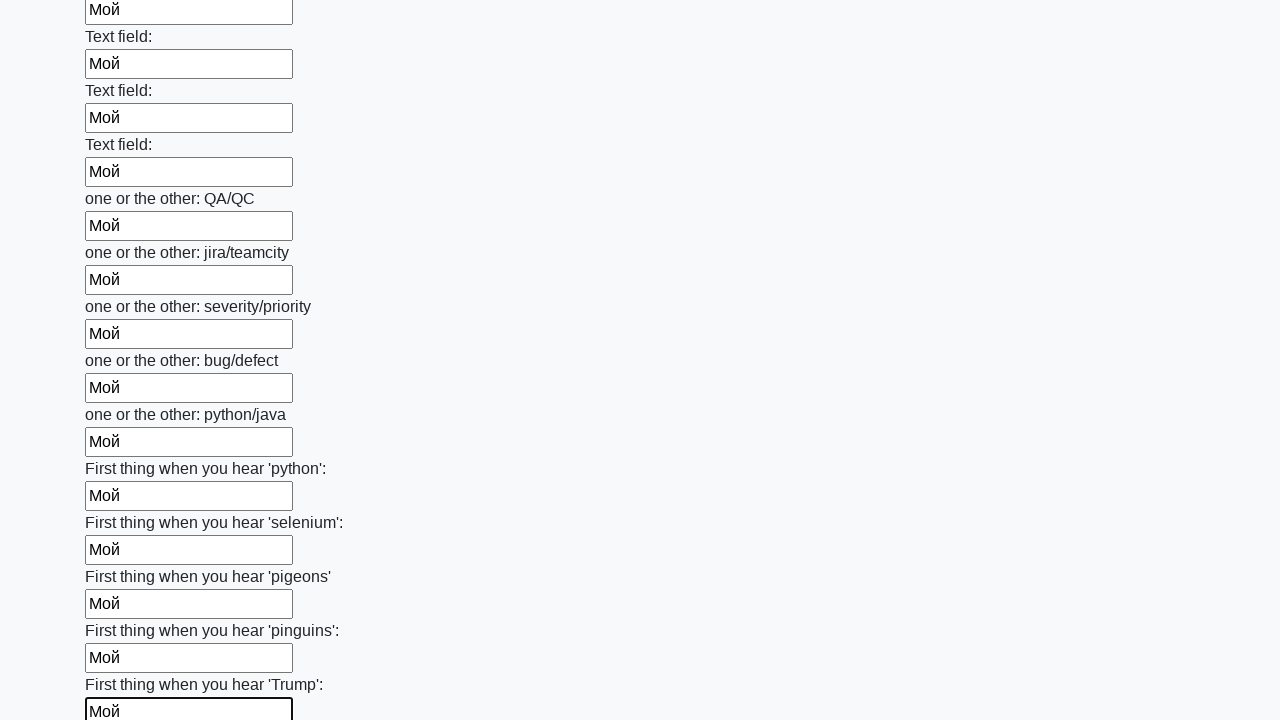

Filled input field with 'Мой' on .first_block input >> nth=97
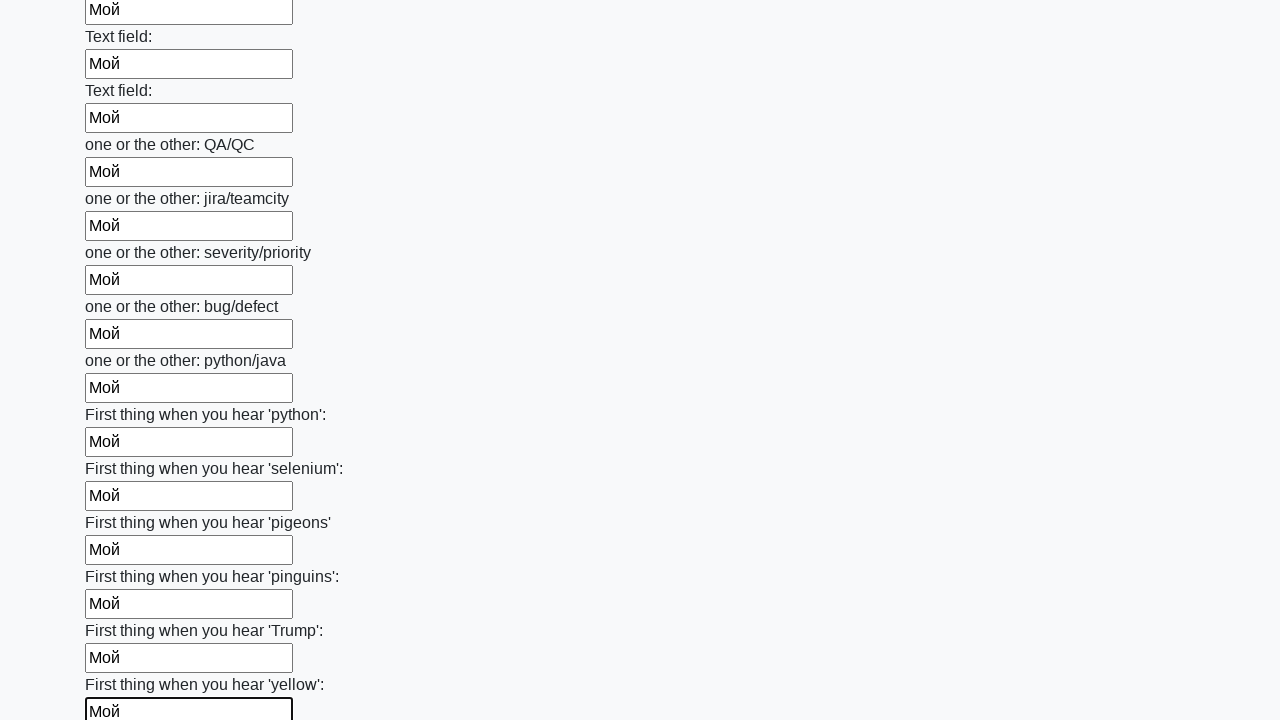

Filled input field with 'Мой' on .first_block input >> nth=98
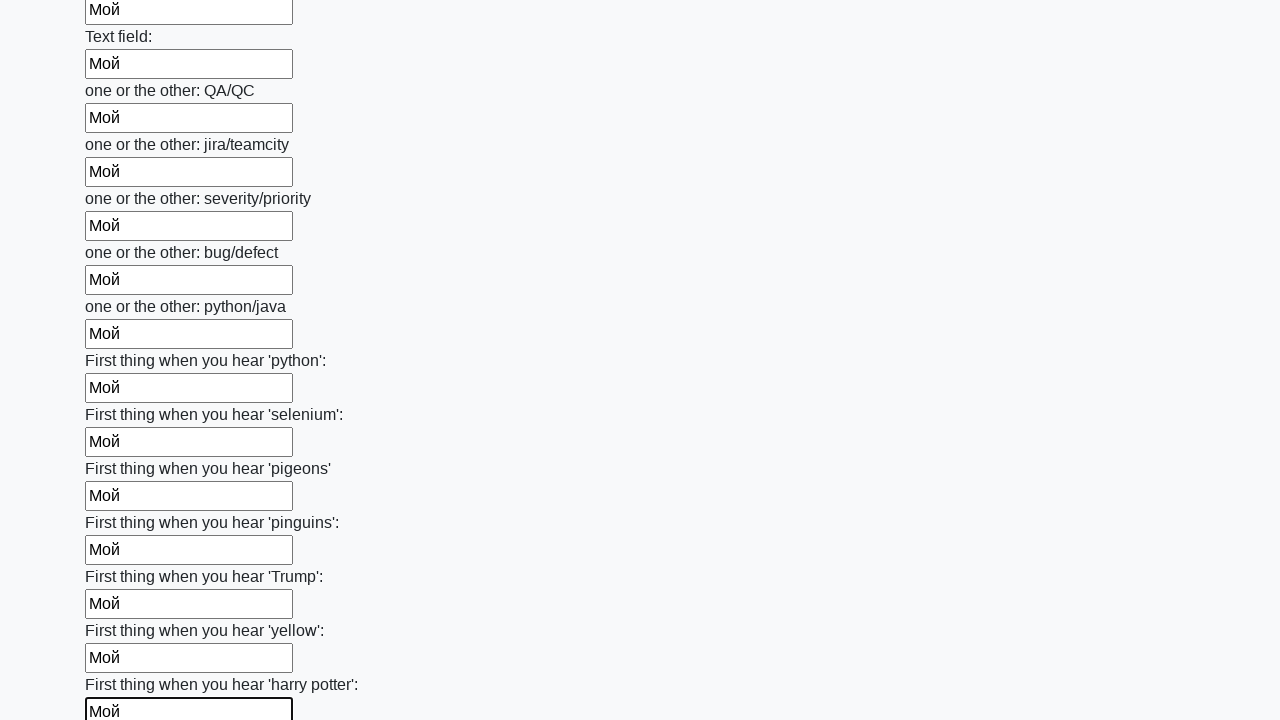

Filled input field with 'Мой' on .first_block input >> nth=99
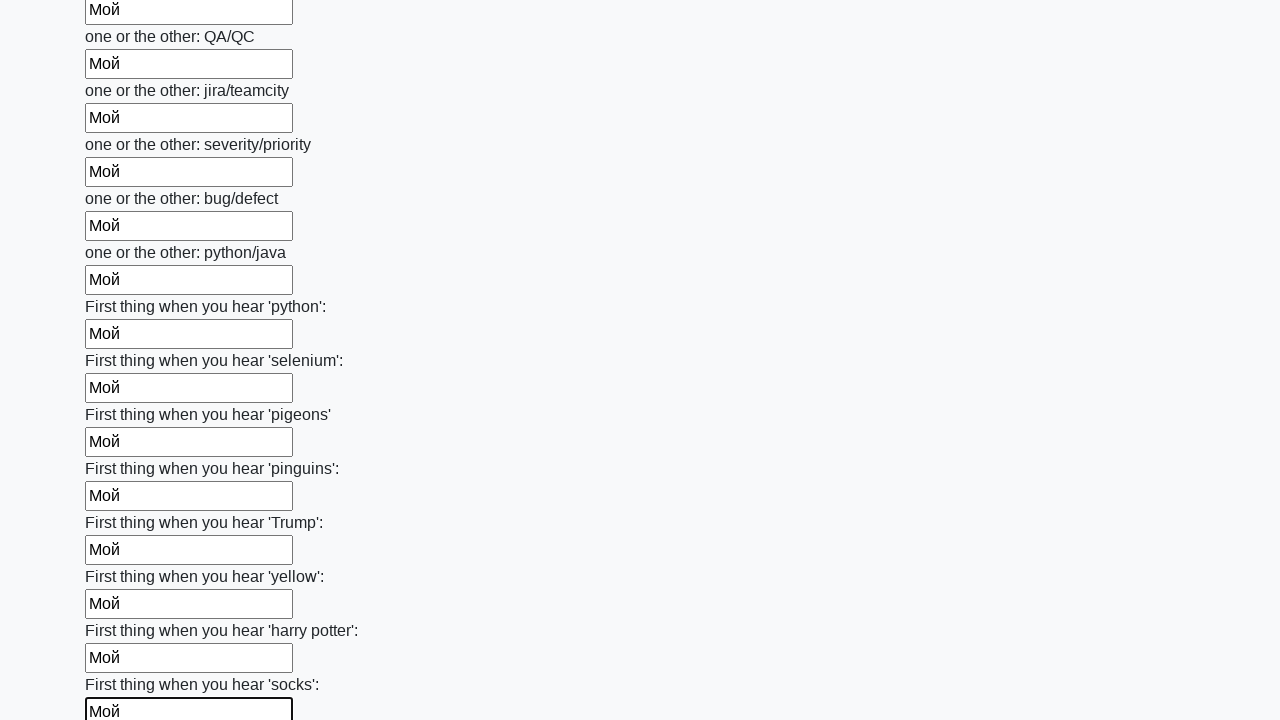

Clicked submit button to submit the form at (123, 611) on xpath=//button
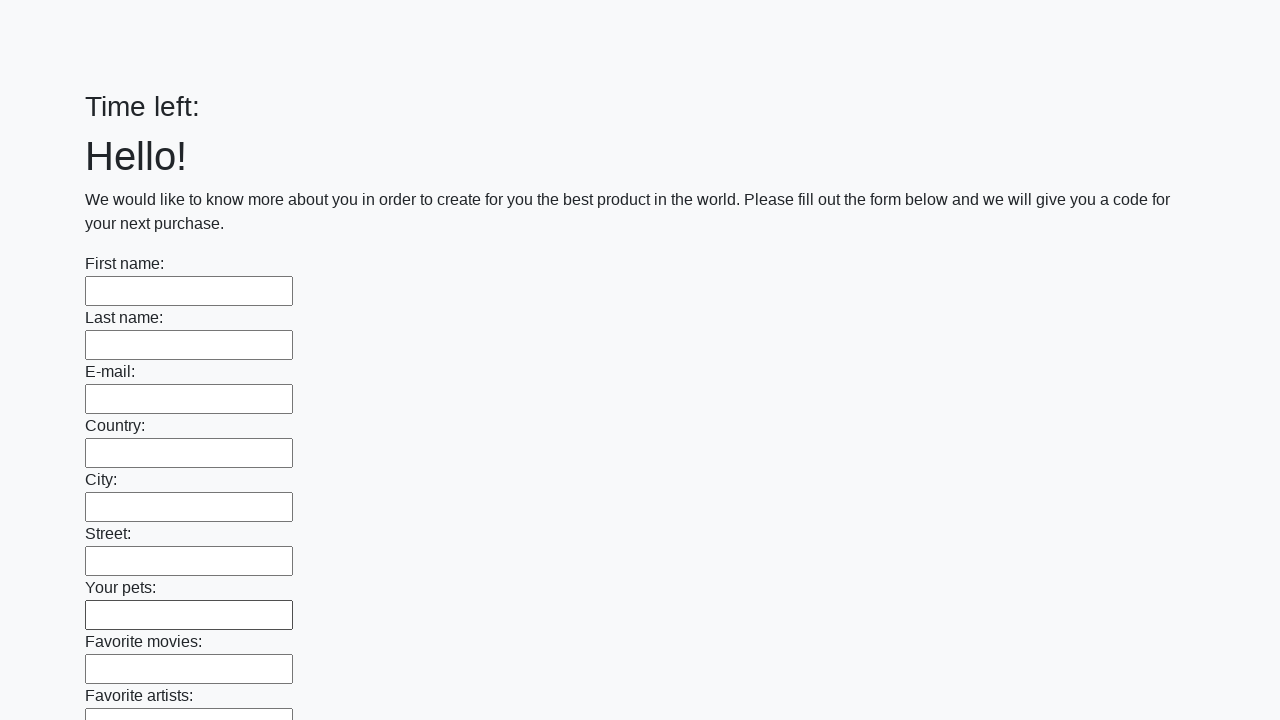

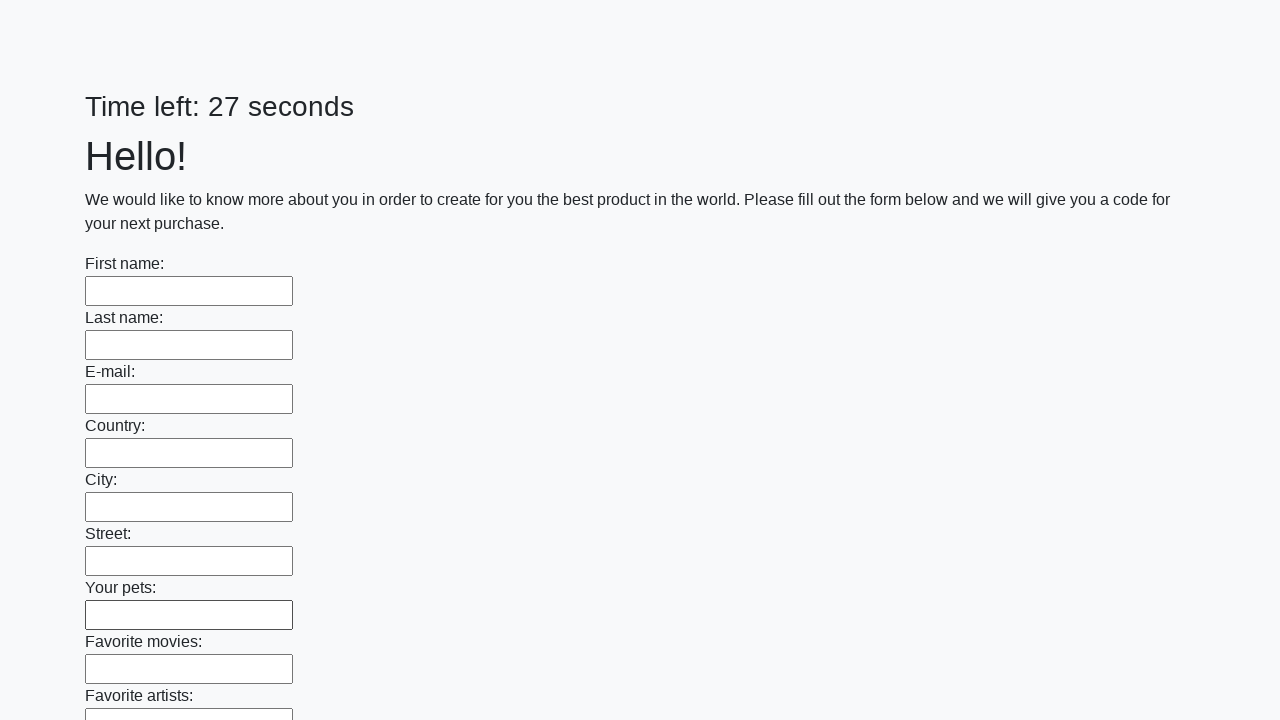